Fills all input fields in a large form and verifies the success alert message

Starting URL: http://suninjuly.github.io/huge_form.html

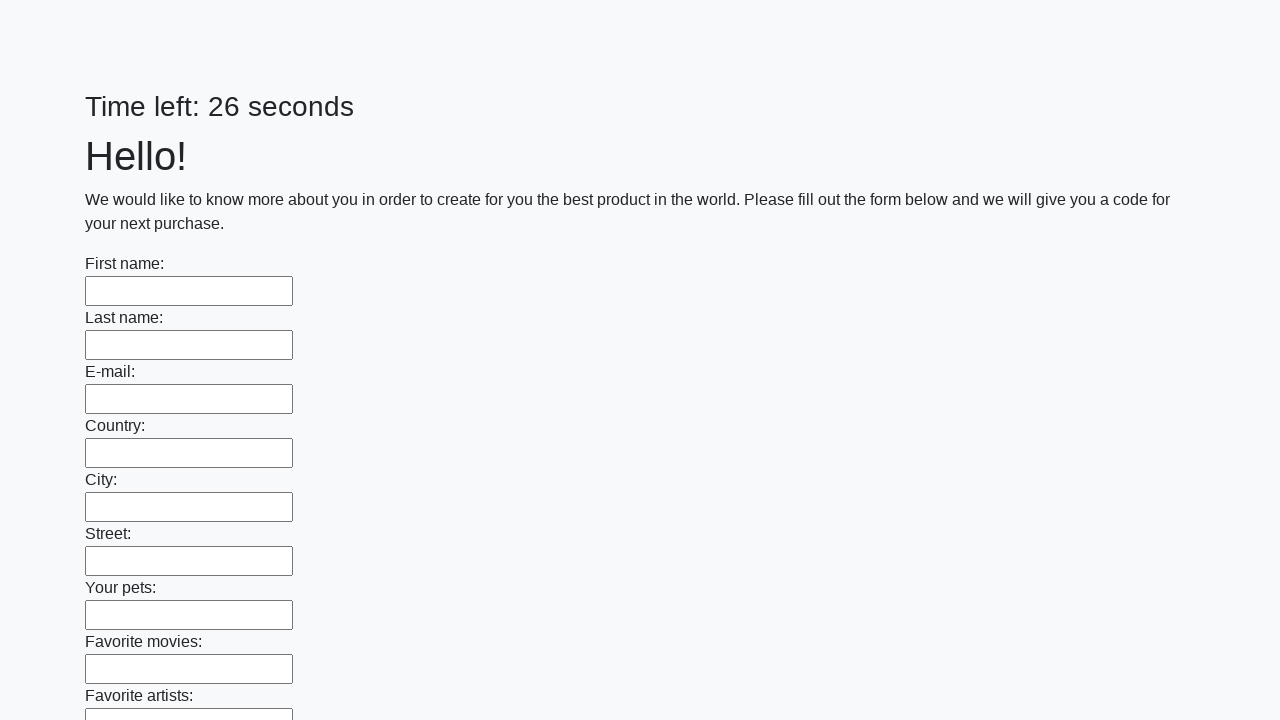

Navigated to huge form page
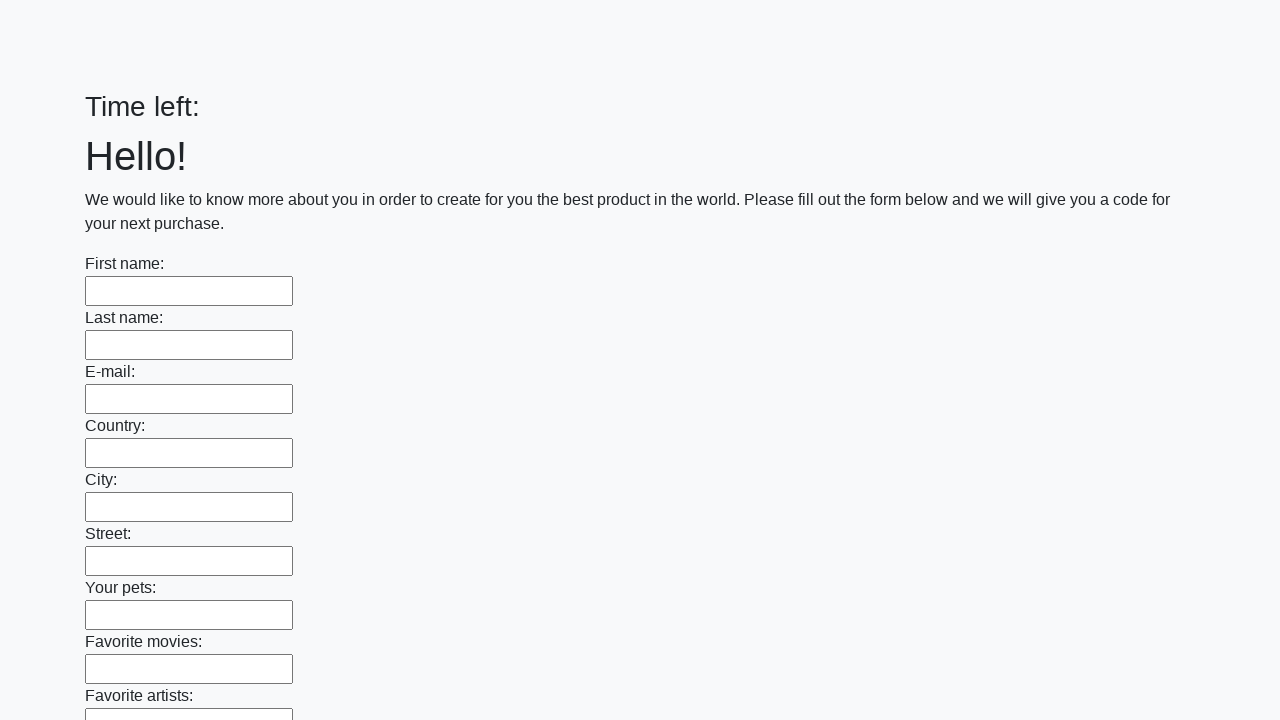

Located all input fields on the form
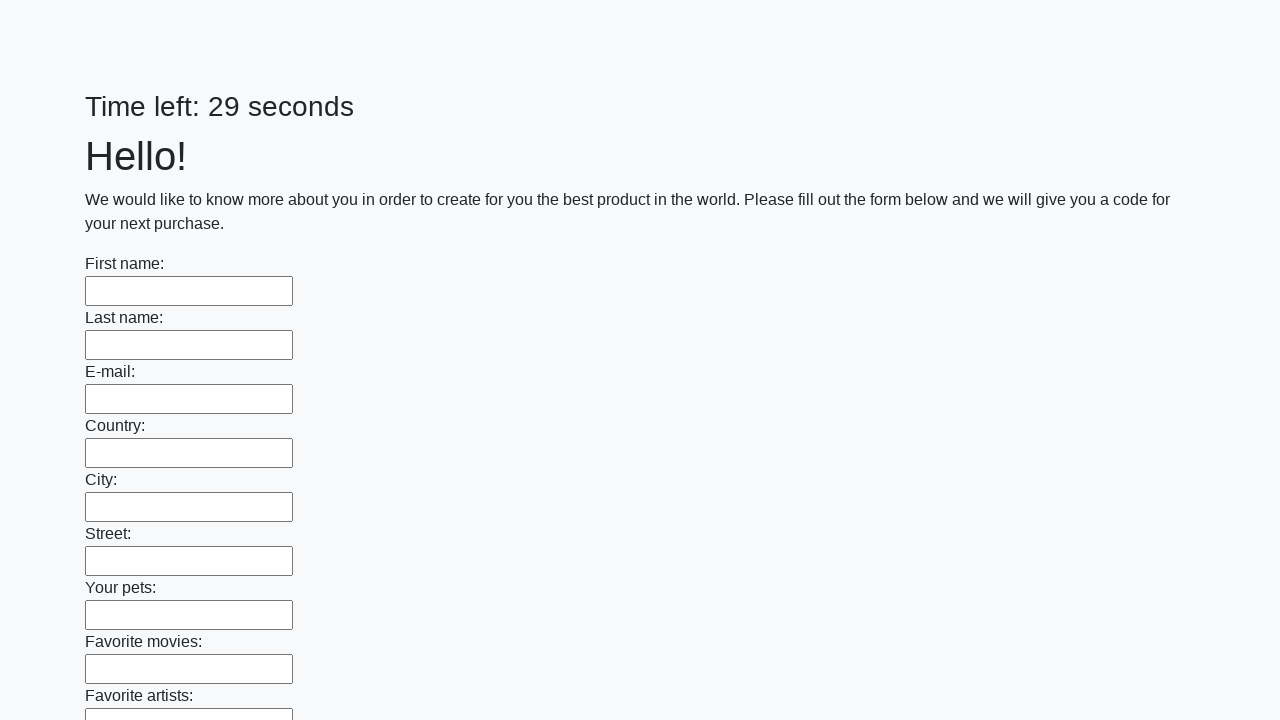

Filled input field with 'Hello' on input >> nth=0
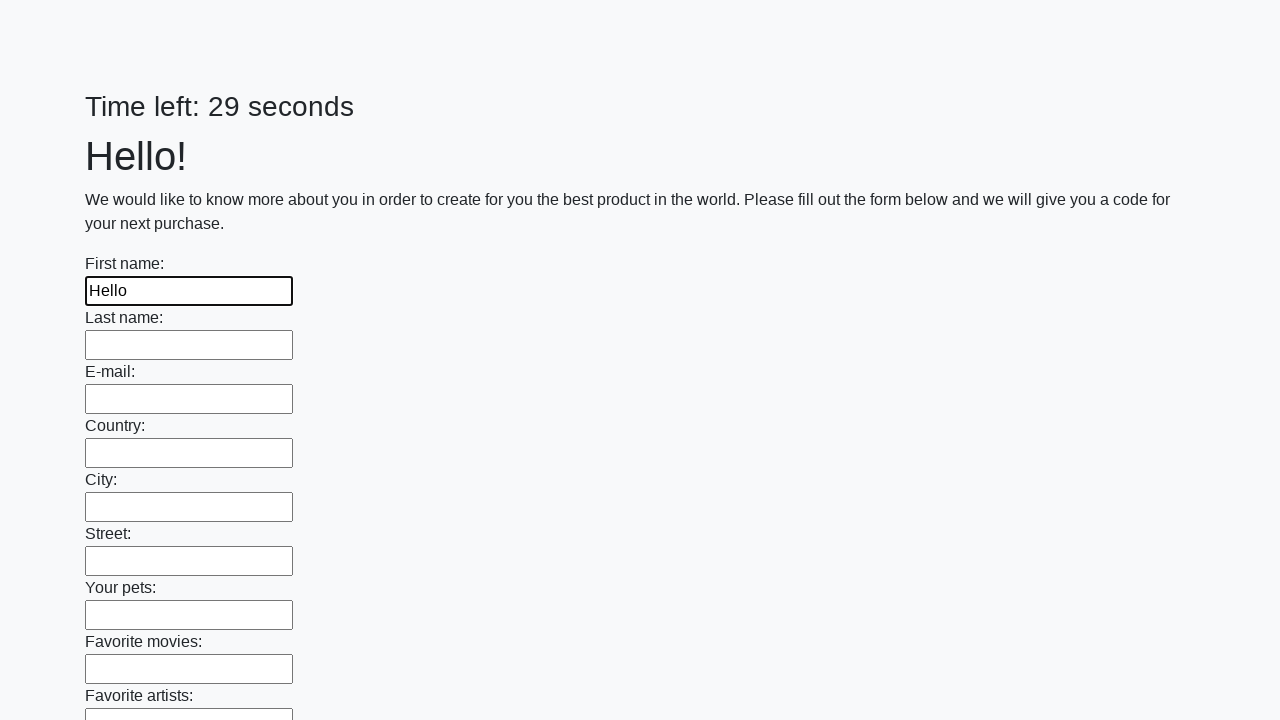

Filled input field with 'Hello' on input >> nth=1
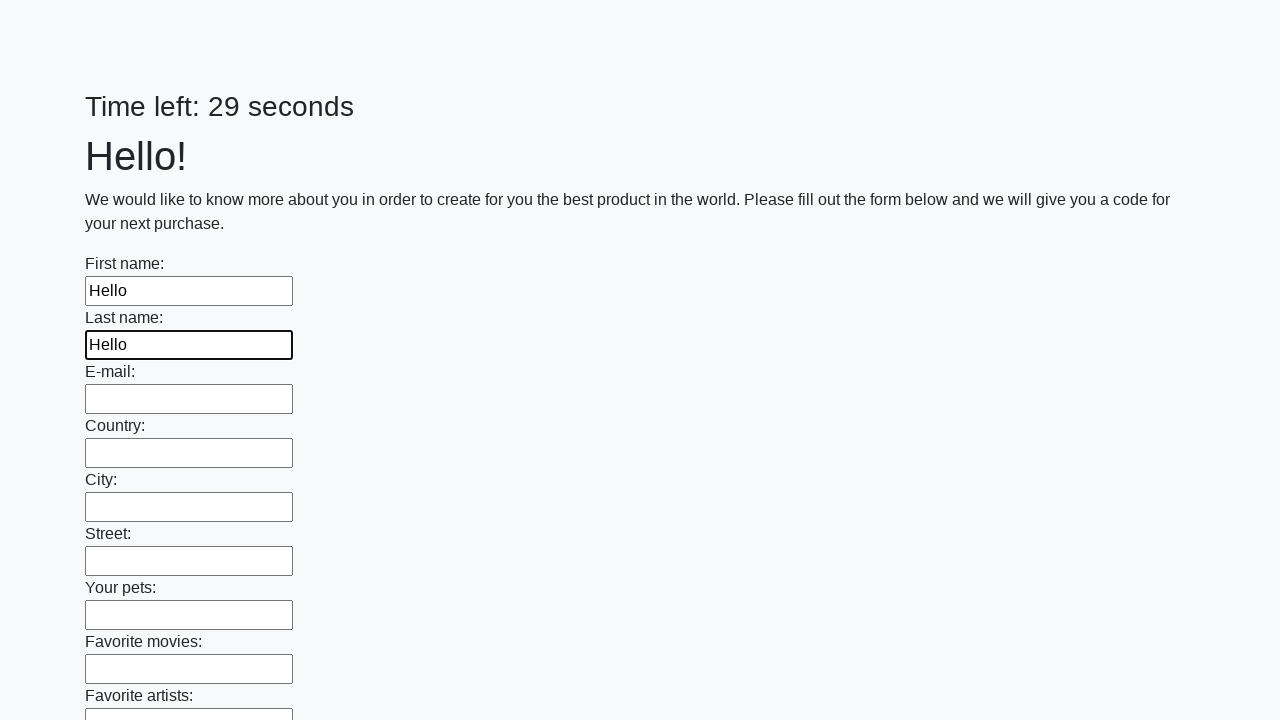

Filled input field with 'Hello' on input >> nth=2
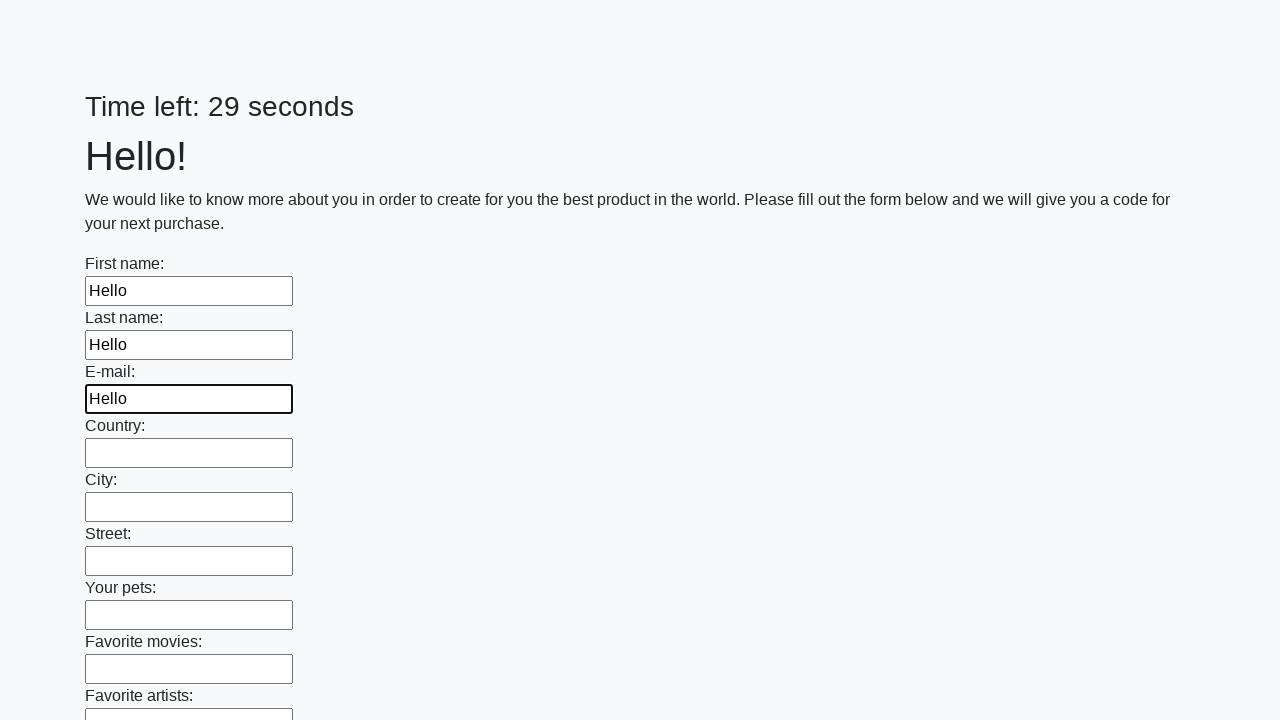

Filled input field with 'Hello' on input >> nth=3
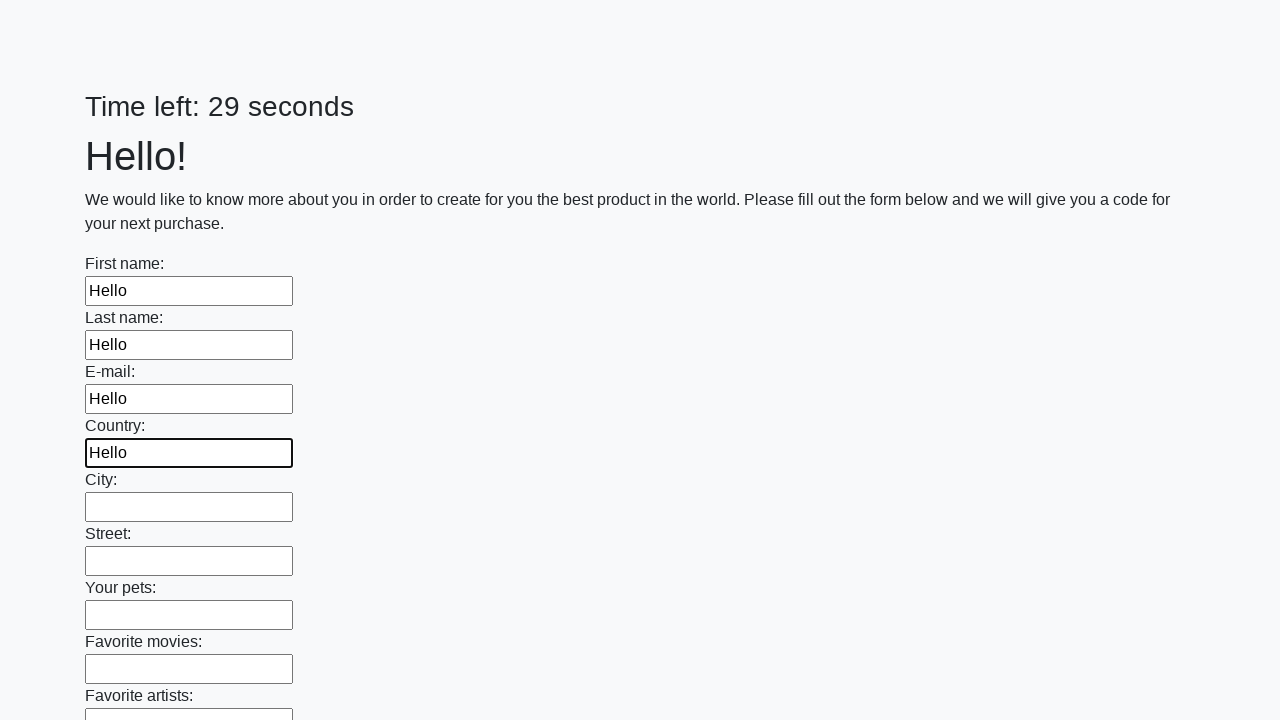

Filled input field with 'Hello' on input >> nth=4
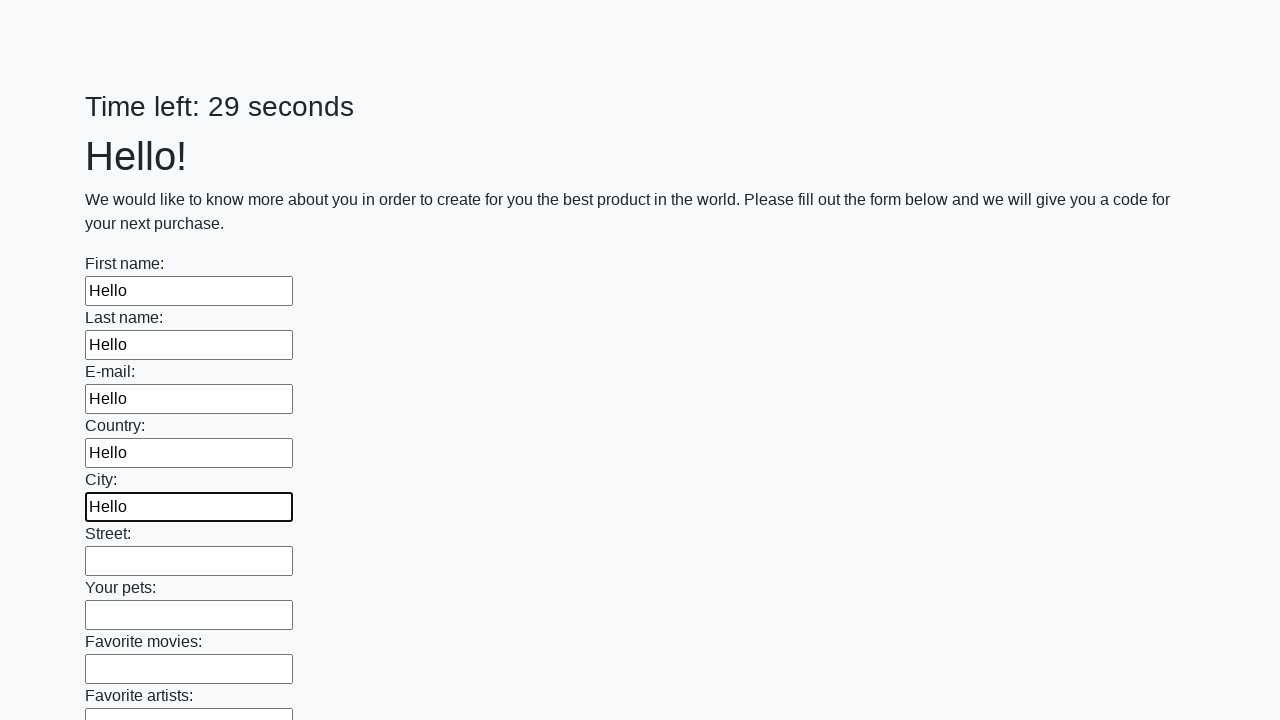

Filled input field with 'Hello' on input >> nth=5
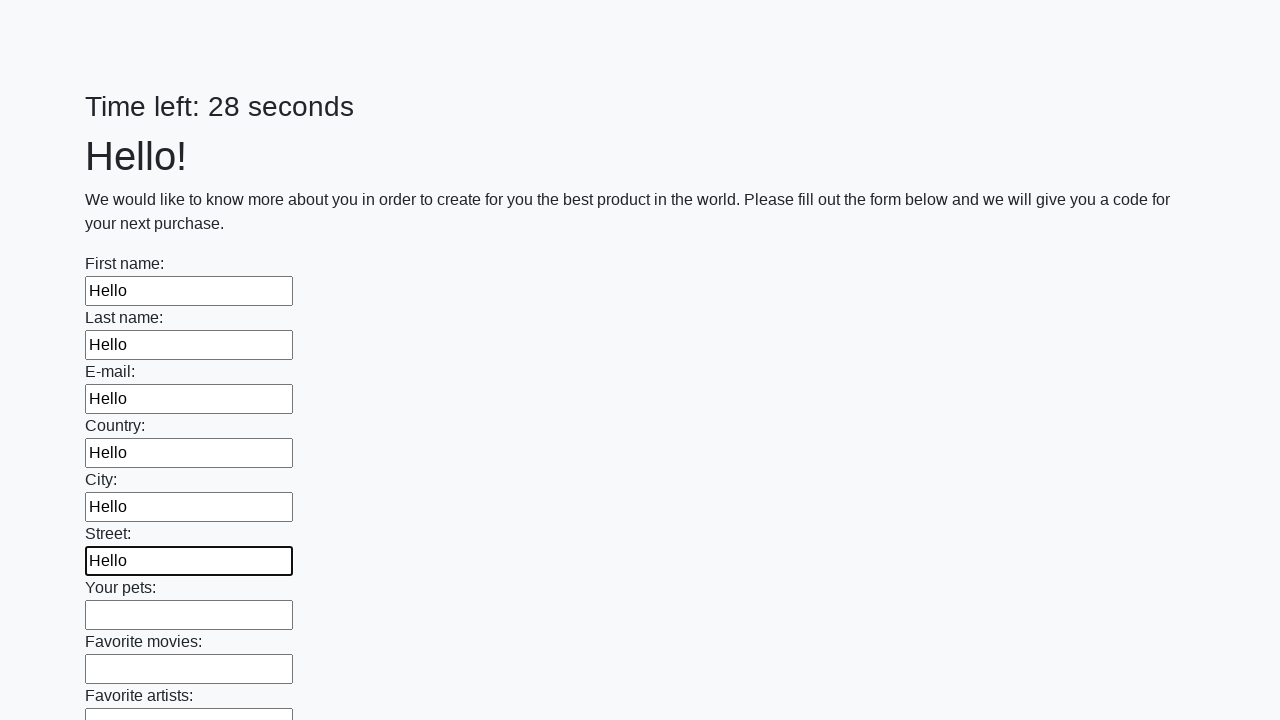

Filled input field with 'Hello' on input >> nth=6
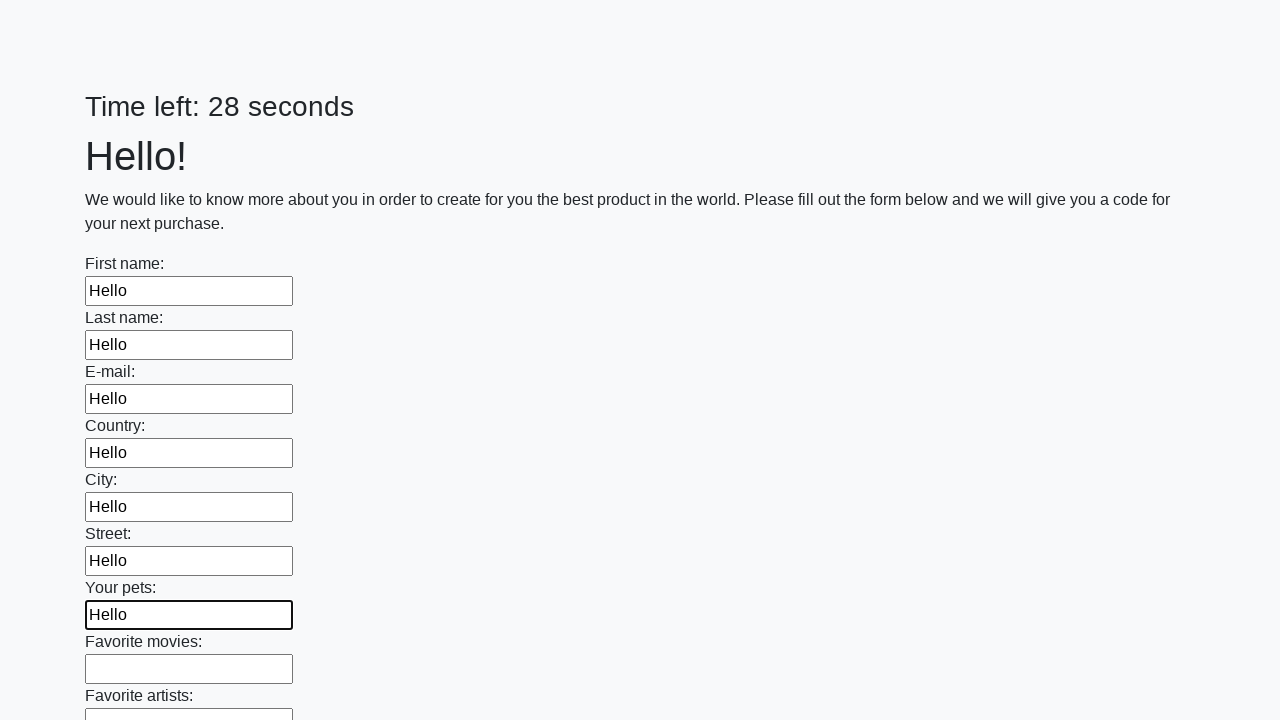

Filled input field with 'Hello' on input >> nth=7
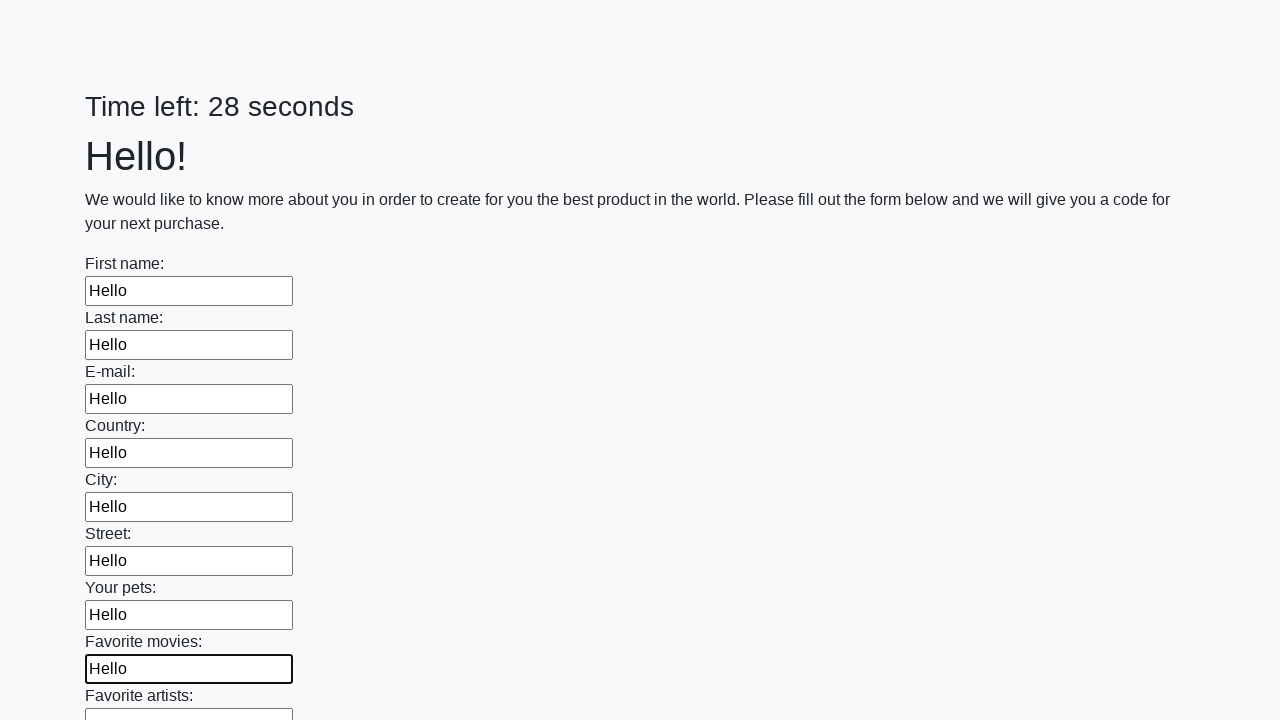

Filled input field with 'Hello' on input >> nth=8
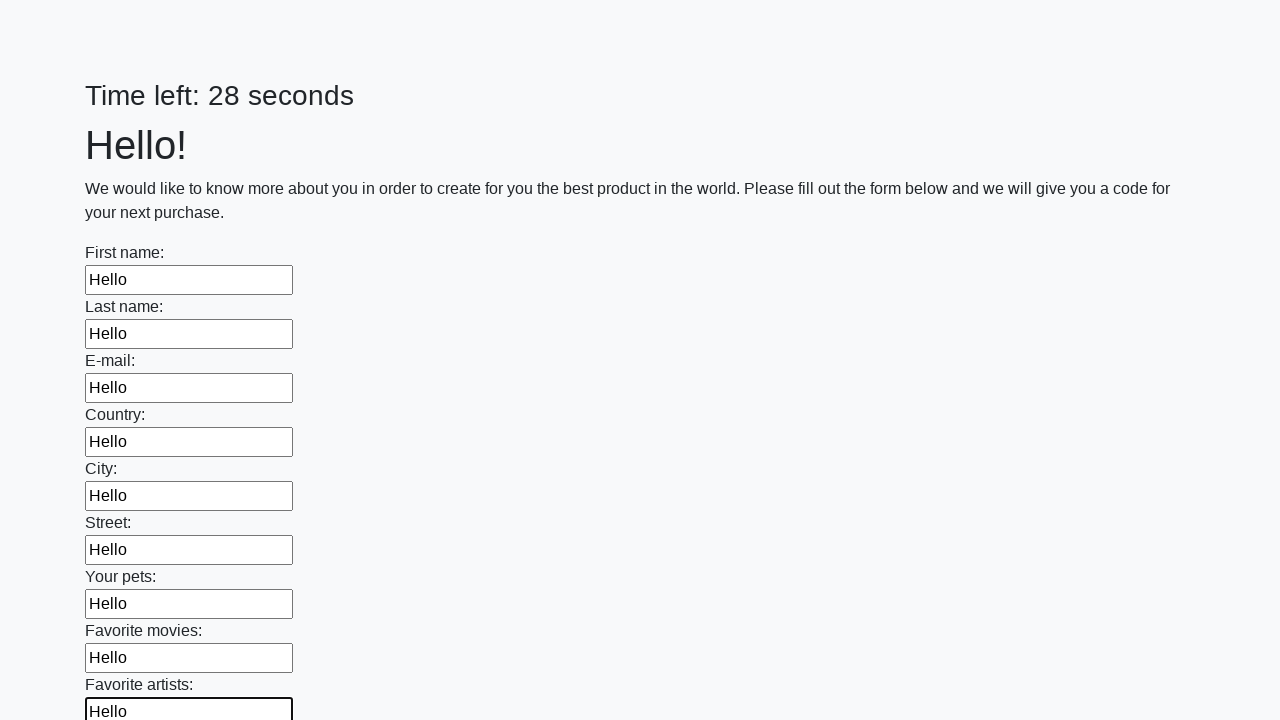

Filled input field with 'Hello' on input >> nth=9
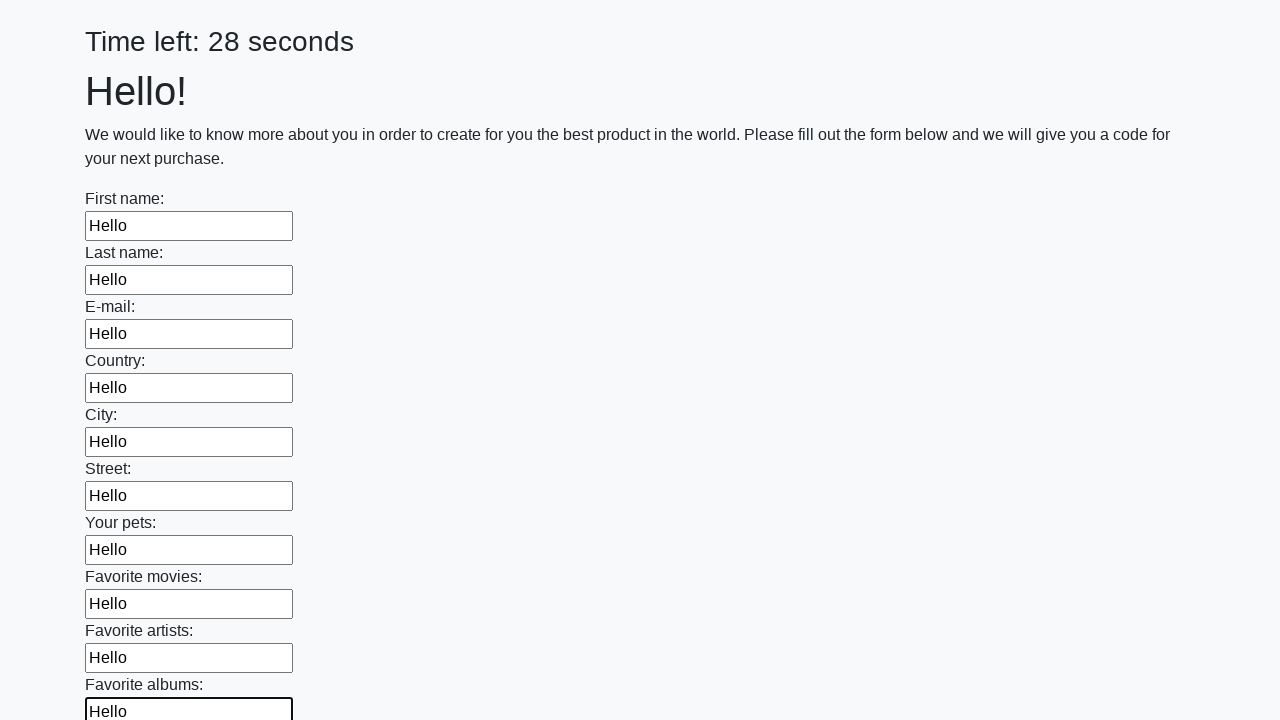

Filled input field with 'Hello' on input >> nth=10
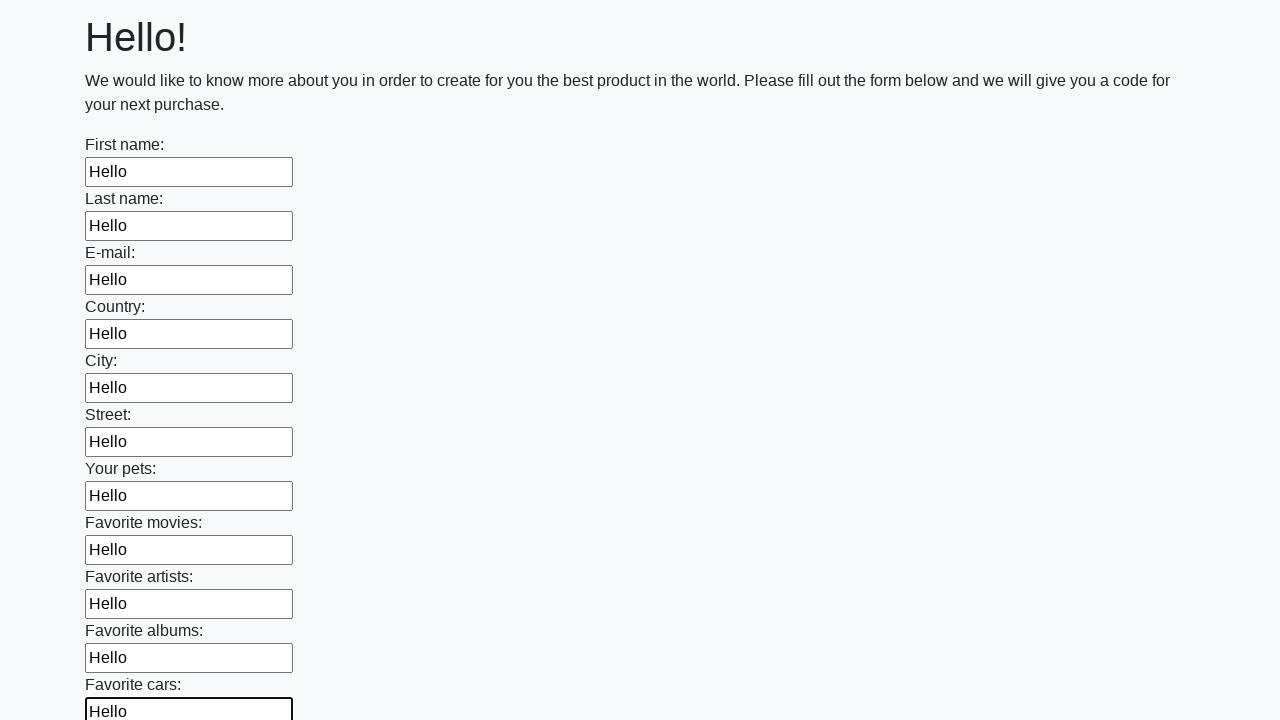

Filled input field with 'Hello' on input >> nth=11
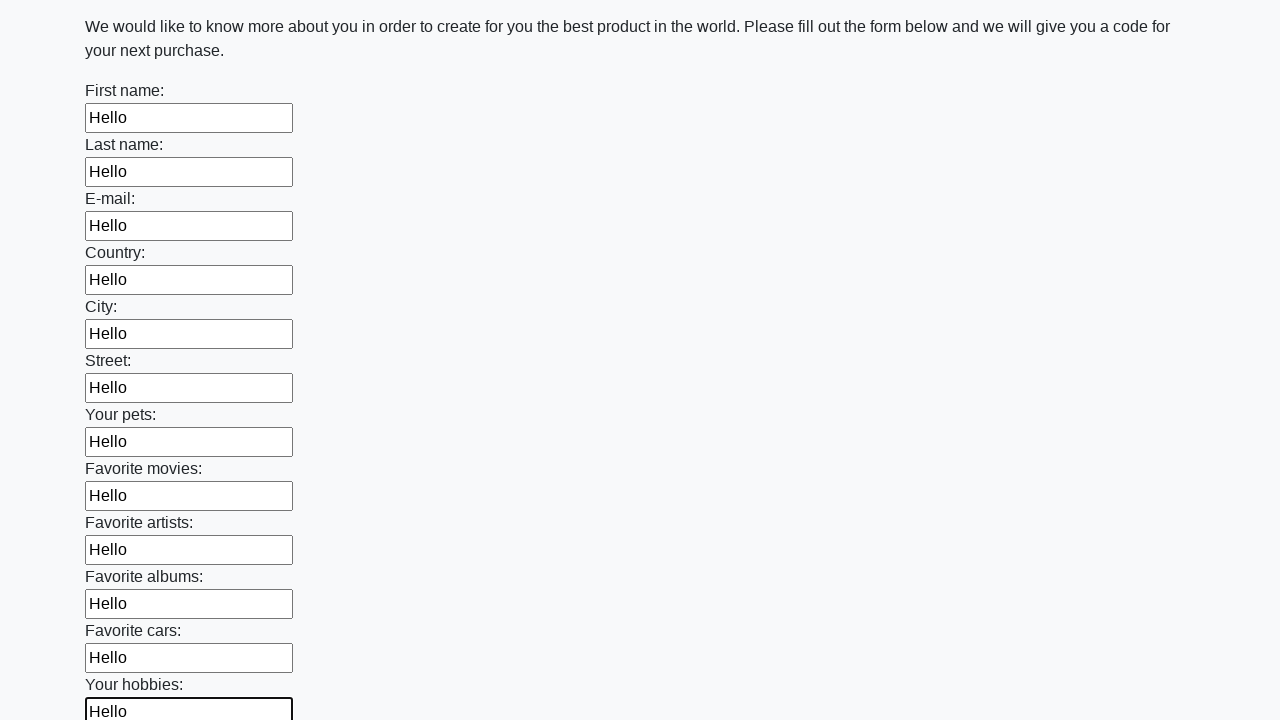

Filled input field with 'Hello' on input >> nth=12
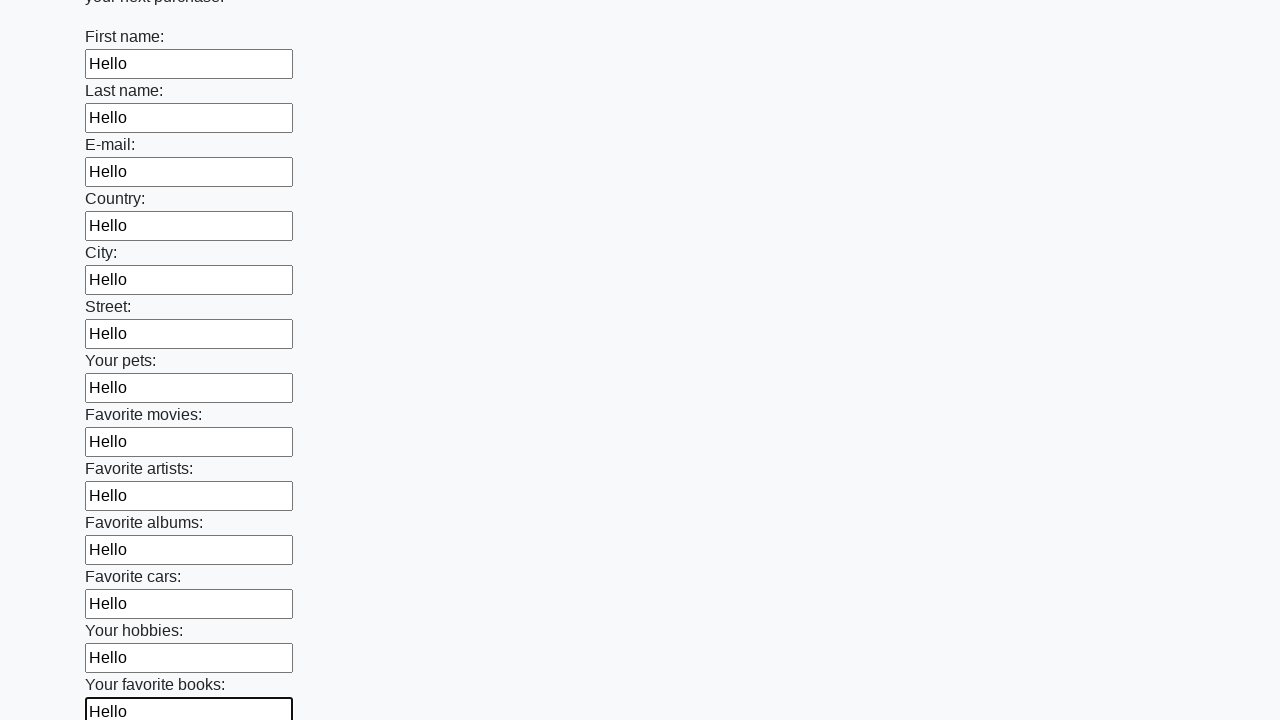

Filled input field with 'Hello' on input >> nth=13
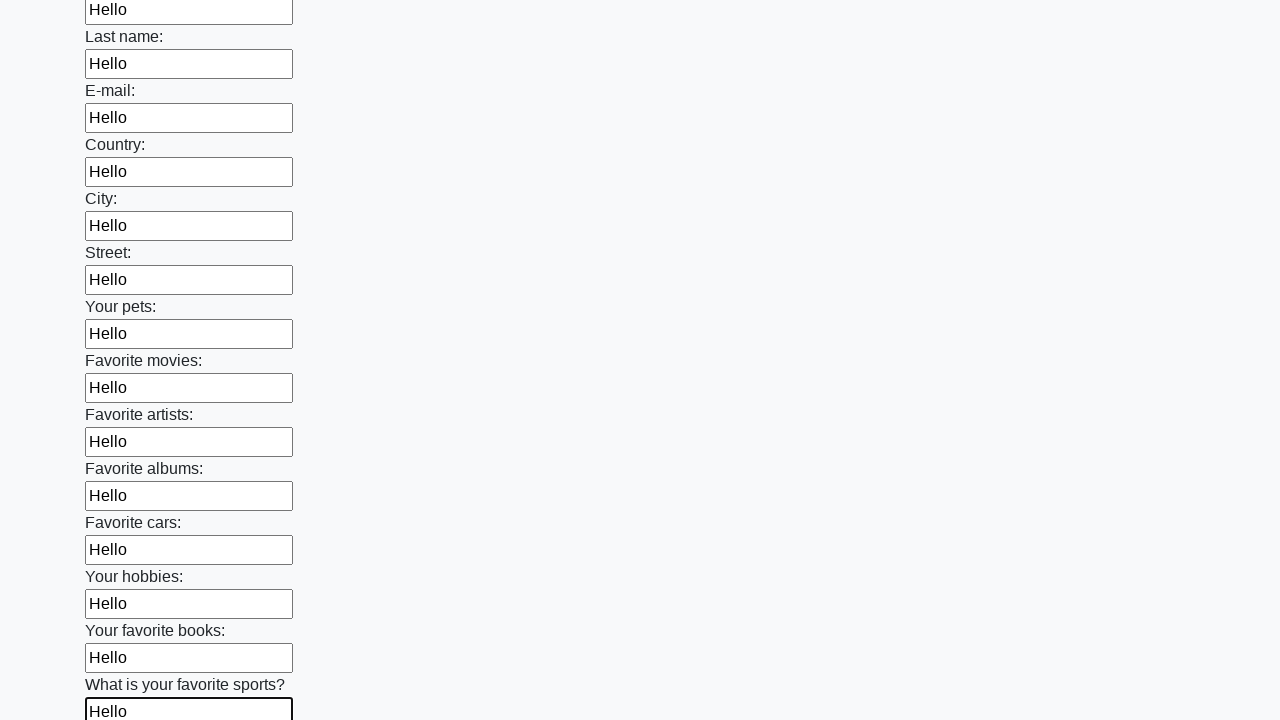

Filled input field with 'Hello' on input >> nth=14
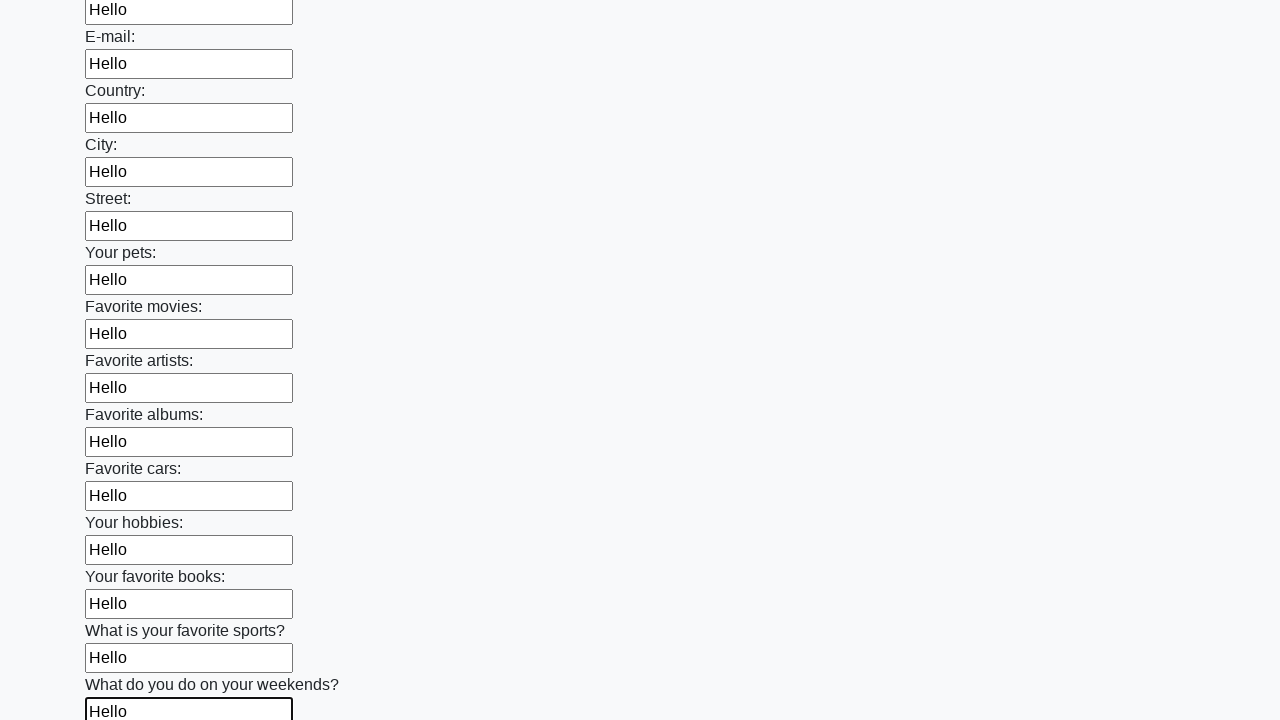

Filled input field with 'Hello' on input >> nth=15
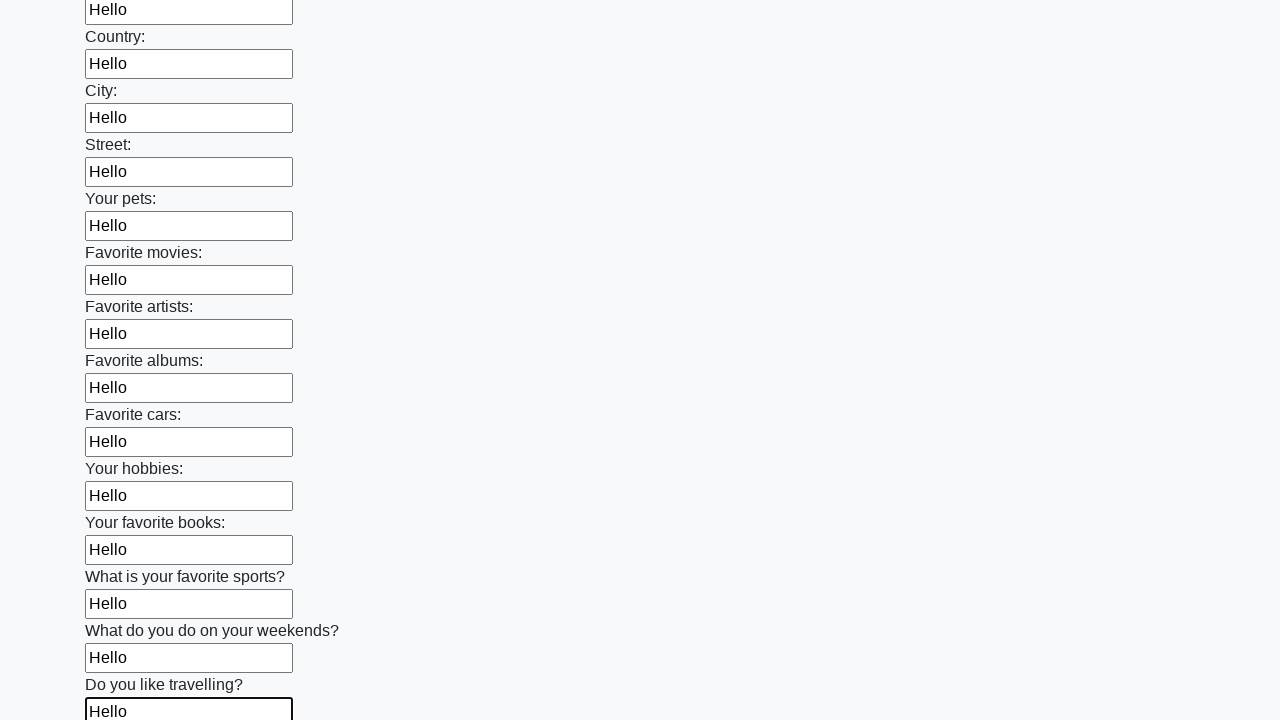

Filled input field with 'Hello' on input >> nth=16
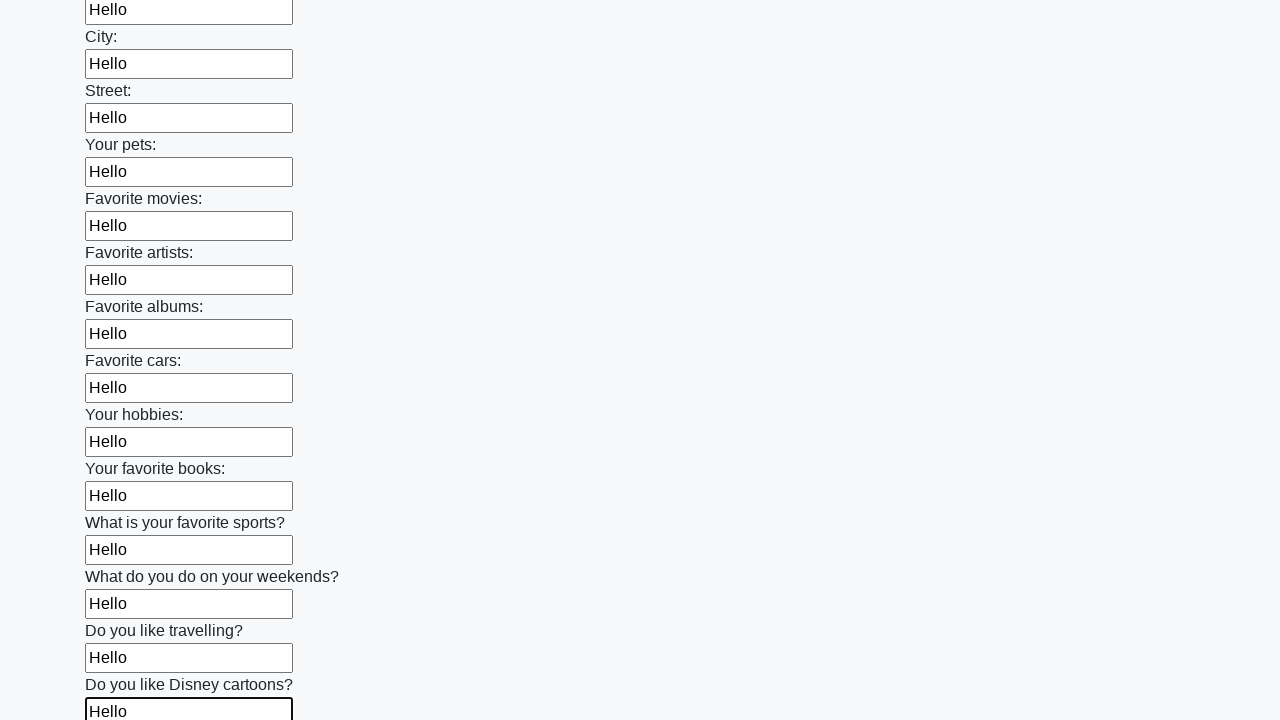

Filled input field with 'Hello' on input >> nth=17
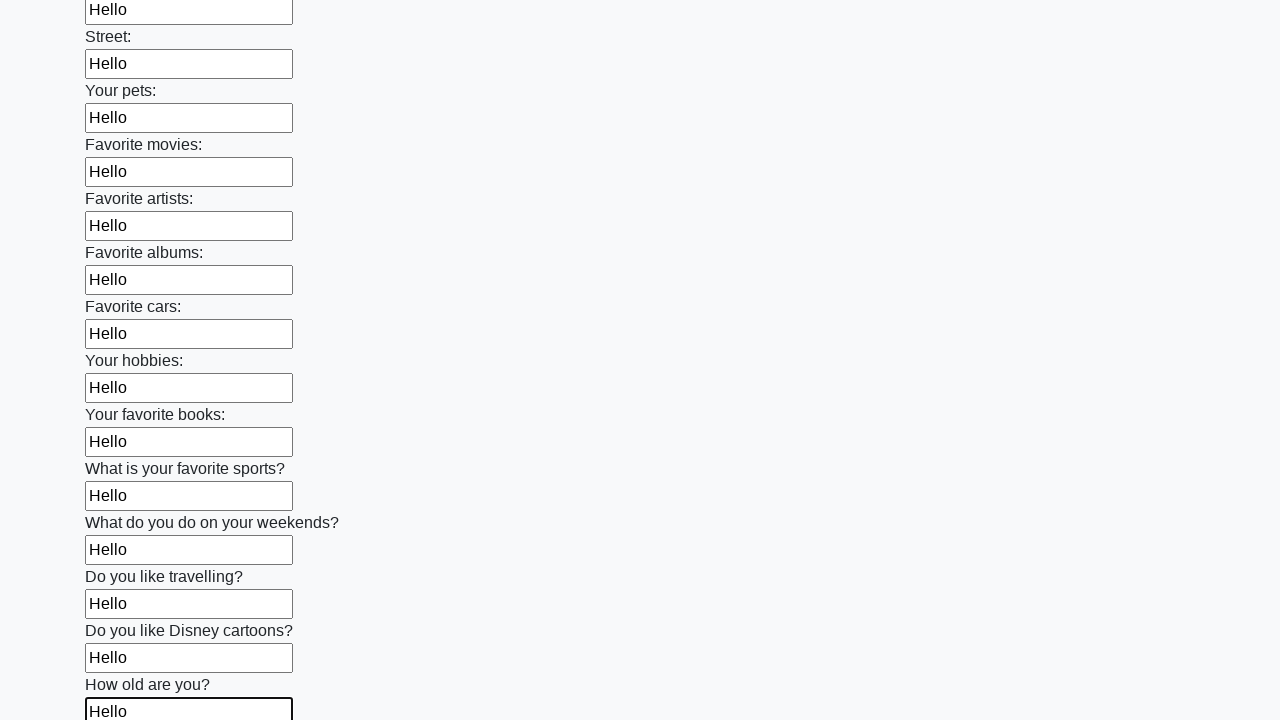

Filled input field with 'Hello' on input >> nth=18
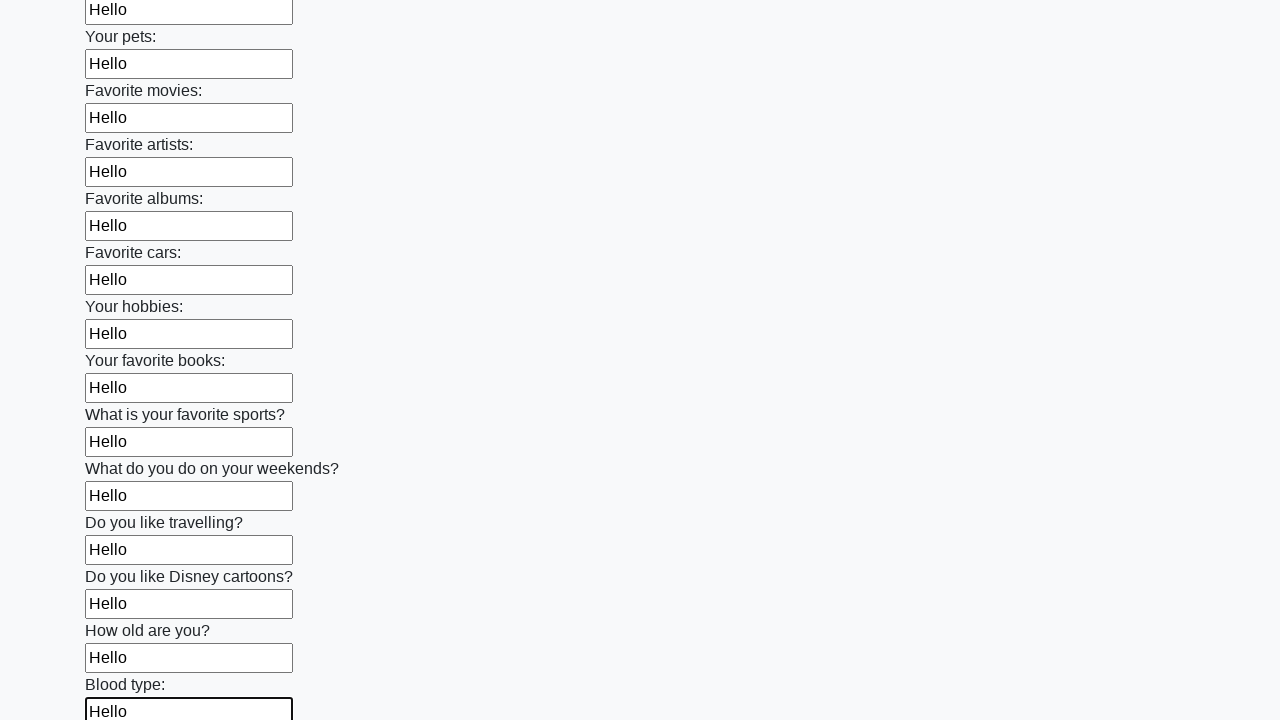

Filled input field with 'Hello' on input >> nth=19
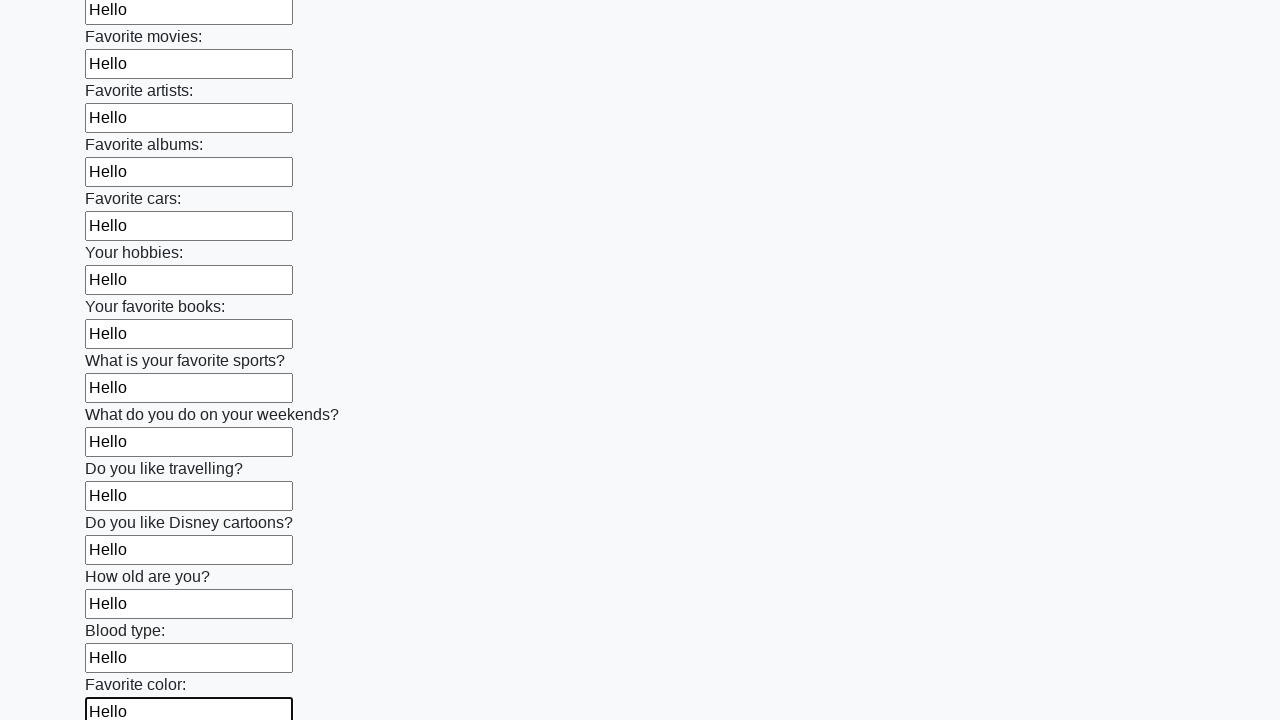

Filled input field with 'Hello' on input >> nth=20
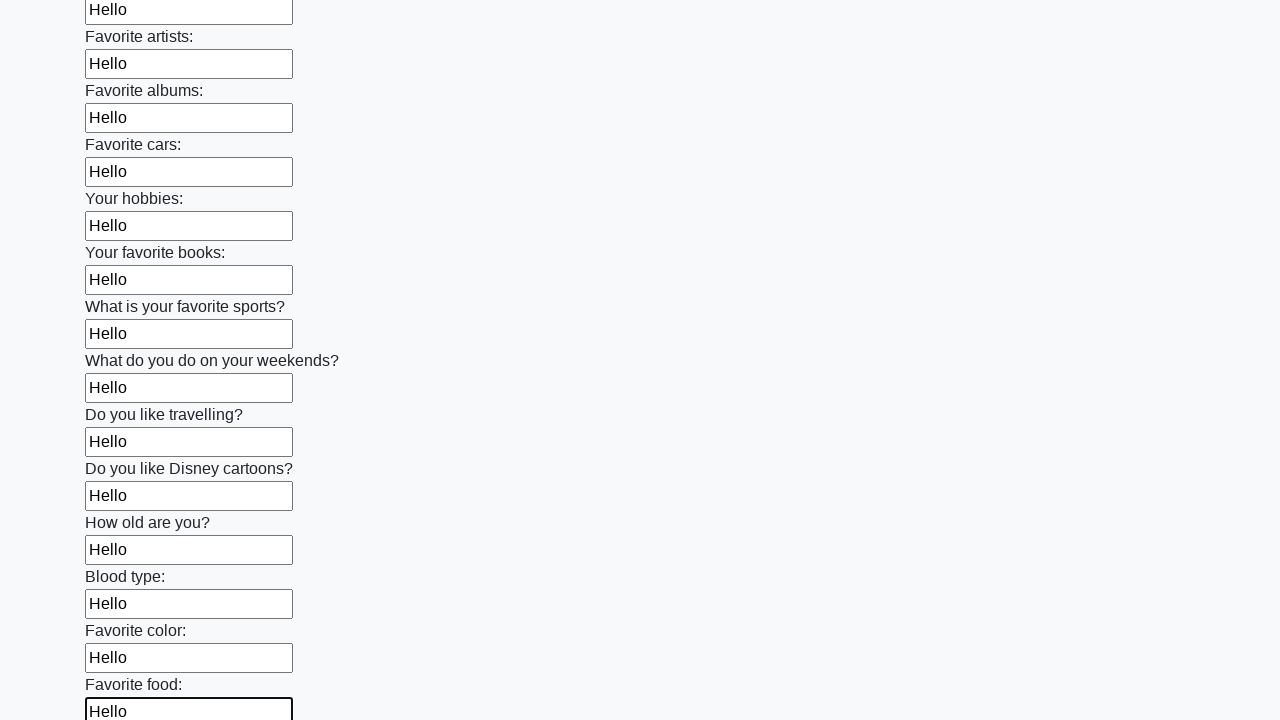

Filled input field with 'Hello' on input >> nth=21
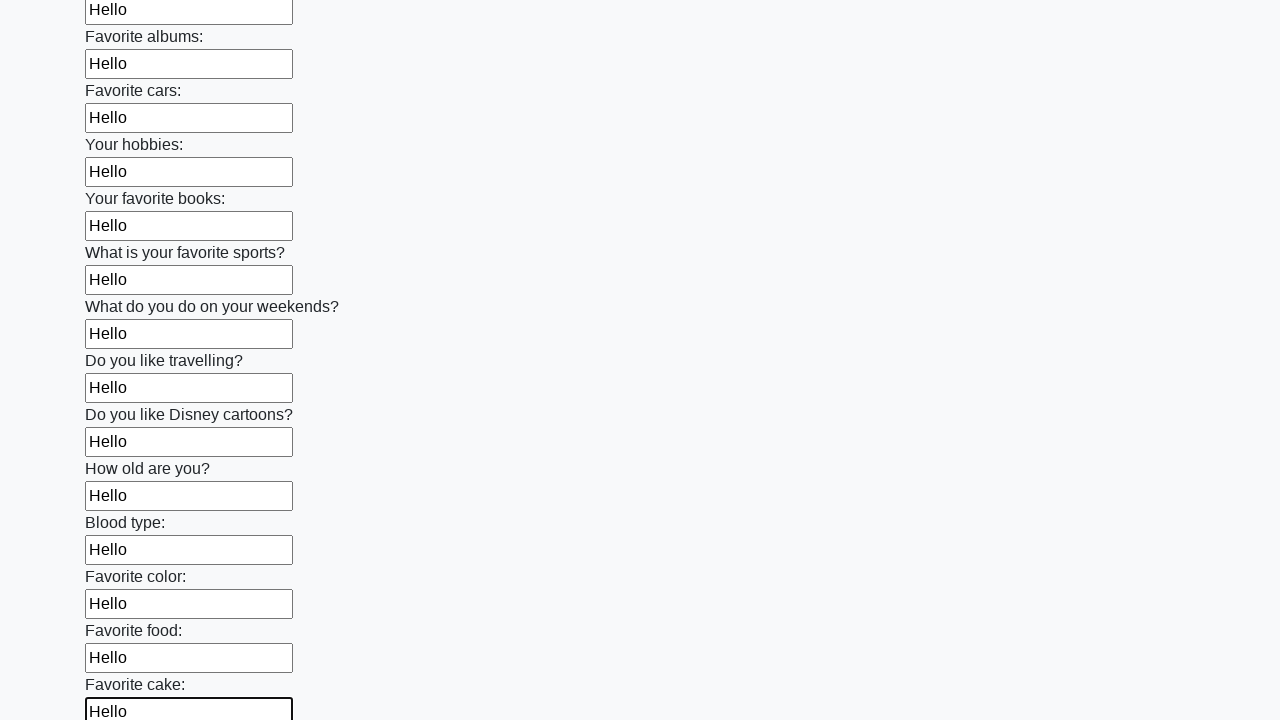

Filled input field with 'Hello' on input >> nth=22
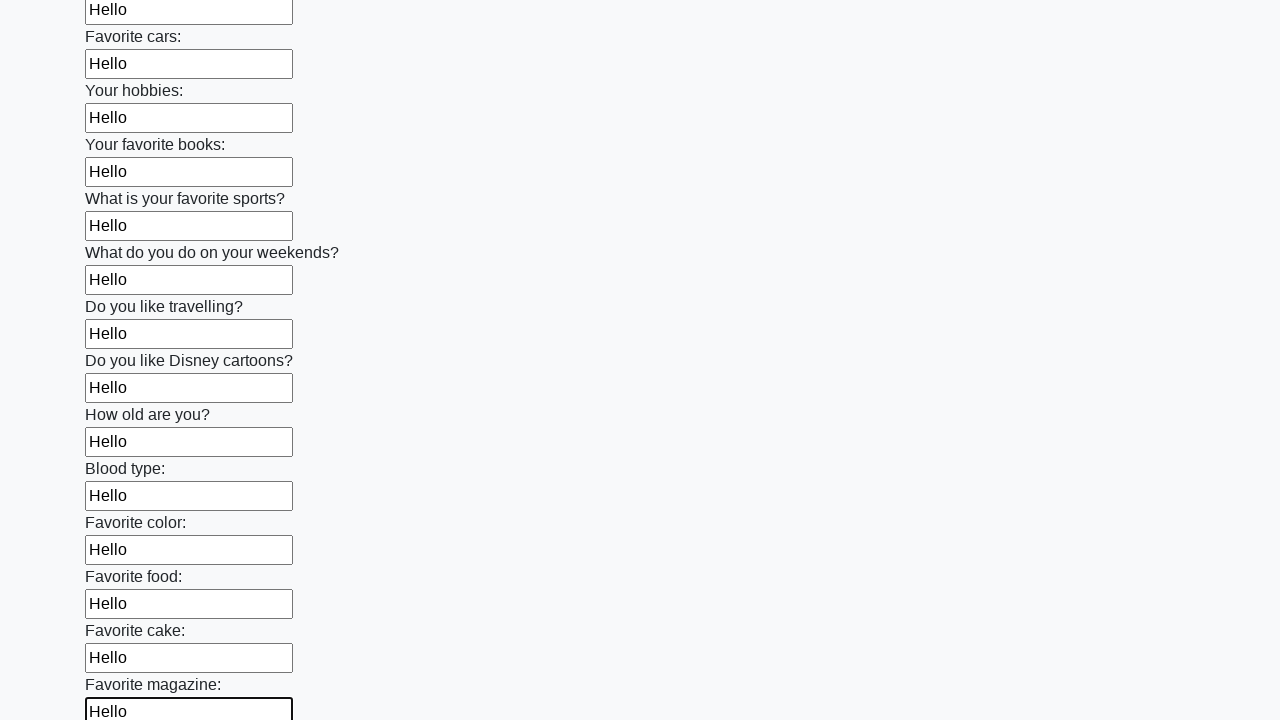

Filled input field with 'Hello' on input >> nth=23
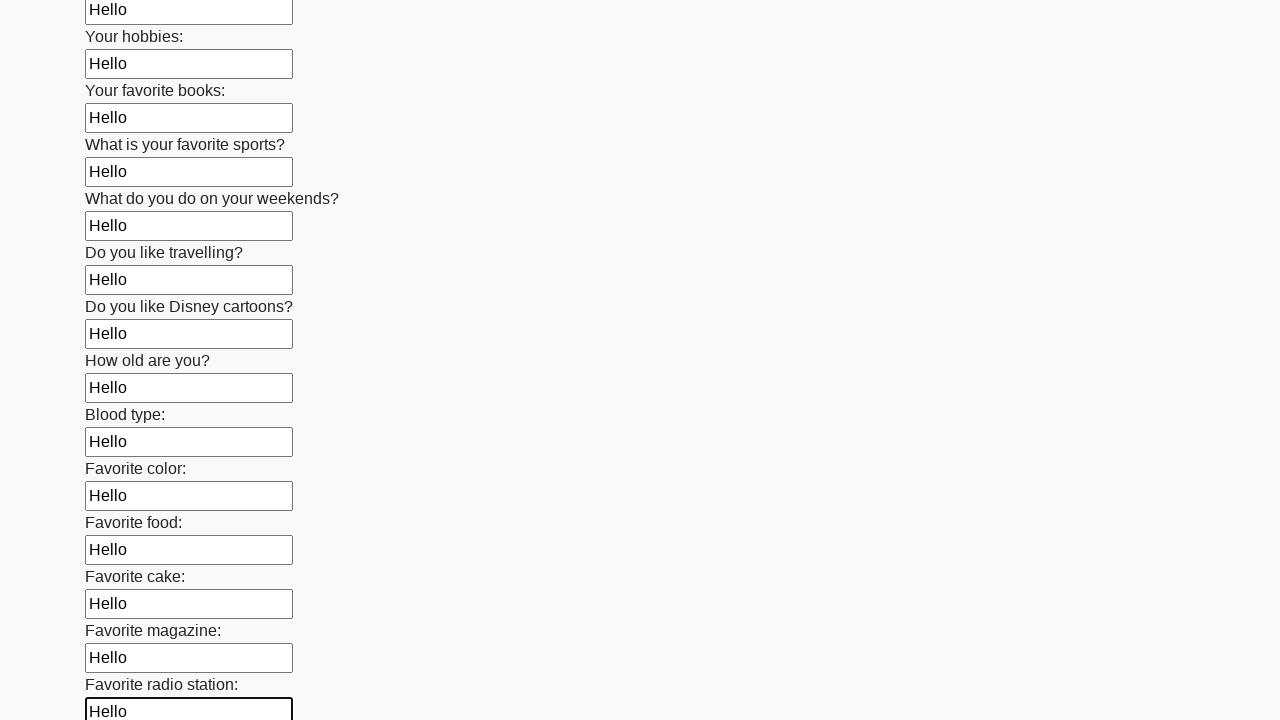

Filled input field with 'Hello' on input >> nth=24
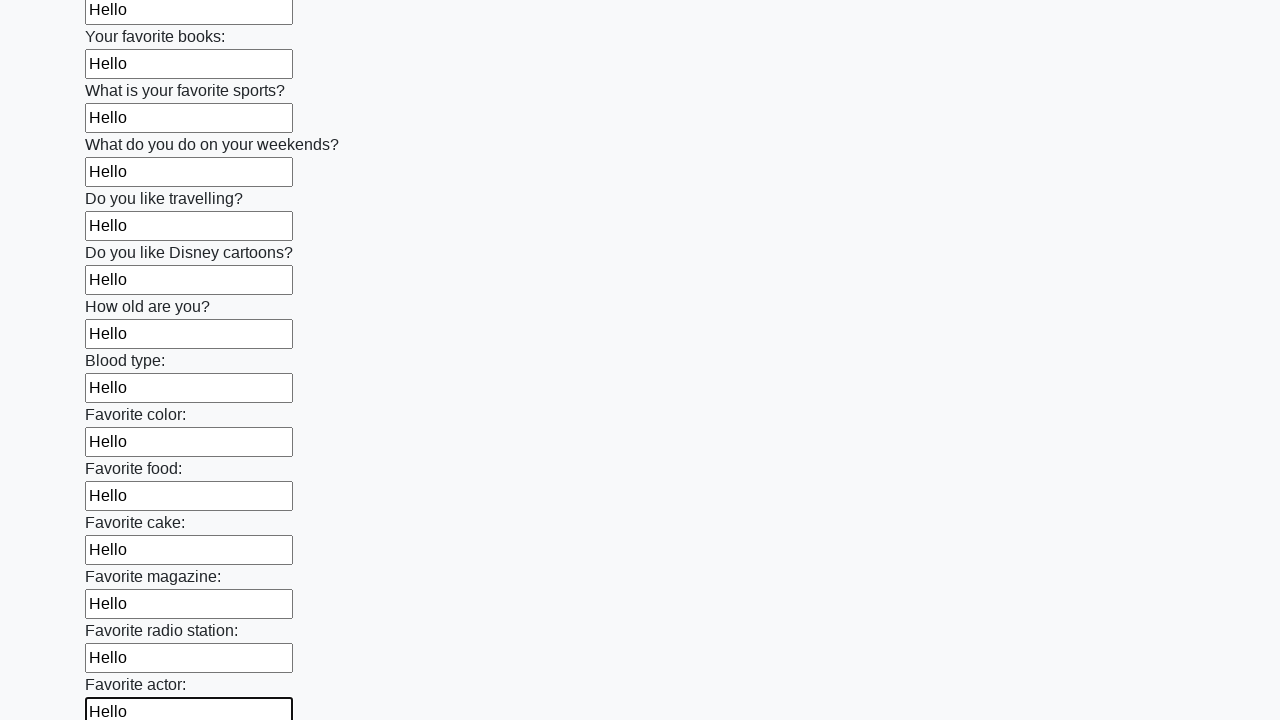

Filled input field with 'Hello' on input >> nth=25
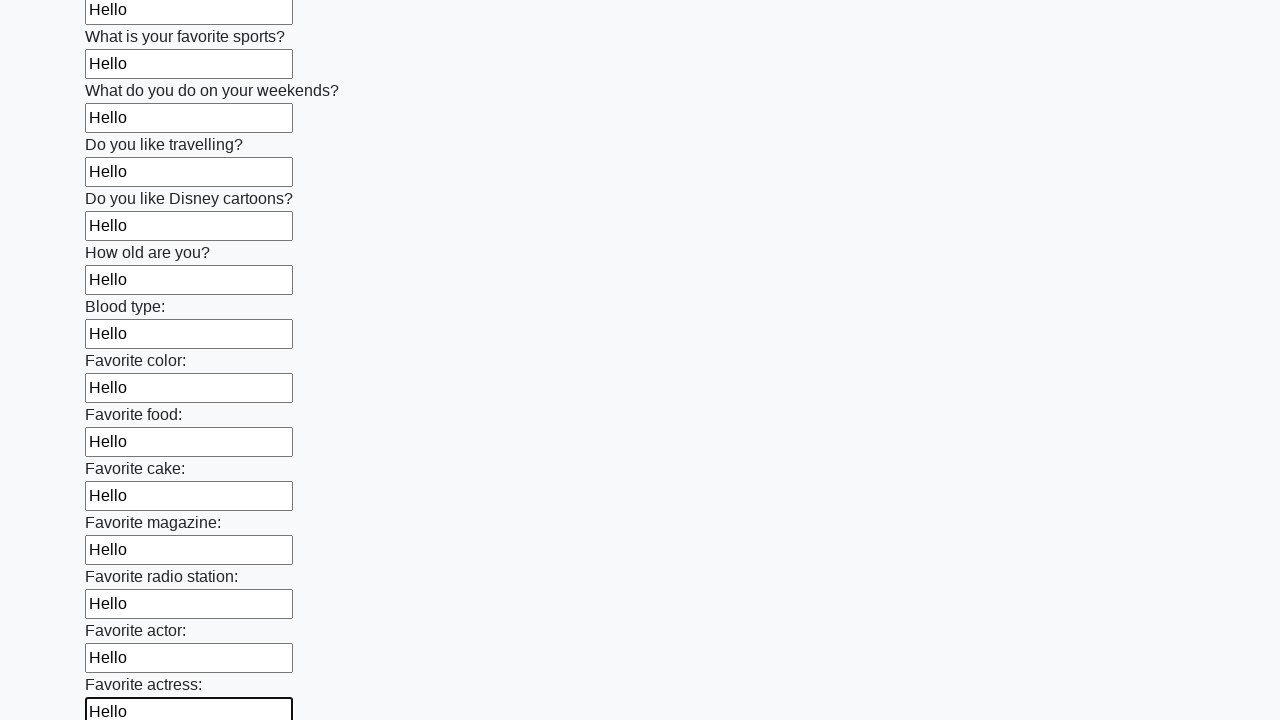

Filled input field with 'Hello' on input >> nth=26
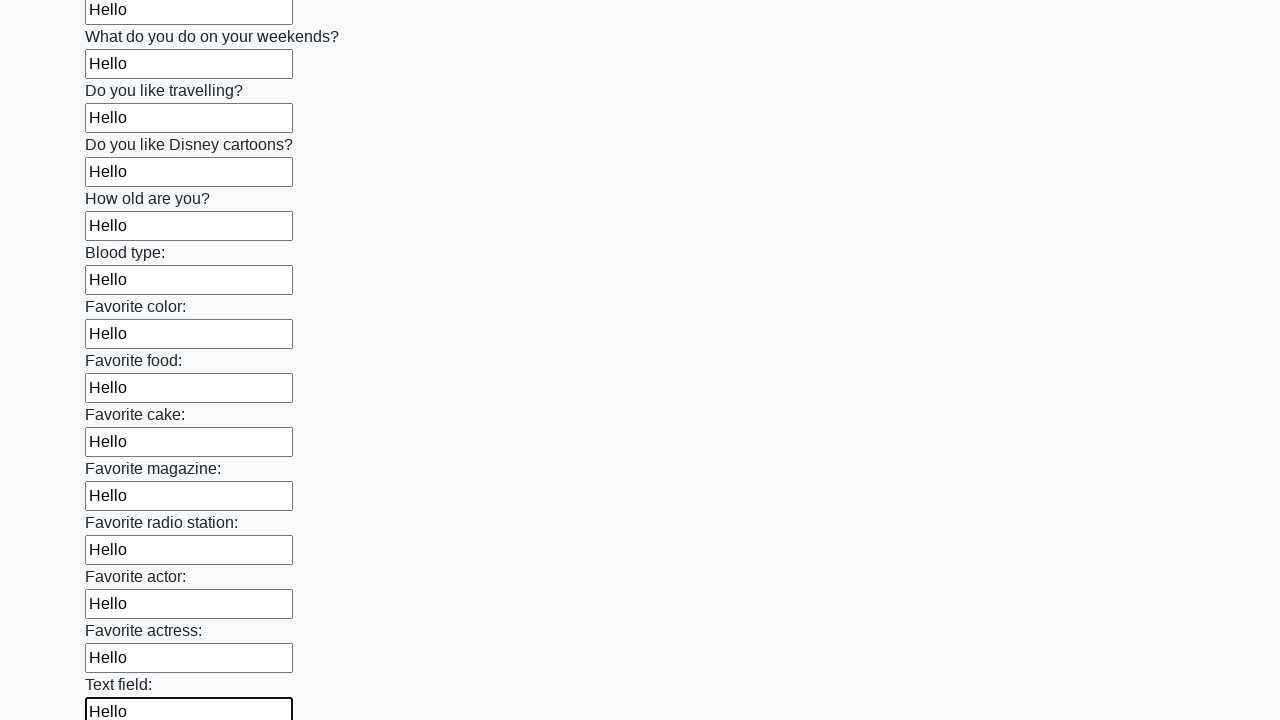

Filled input field with 'Hello' on input >> nth=27
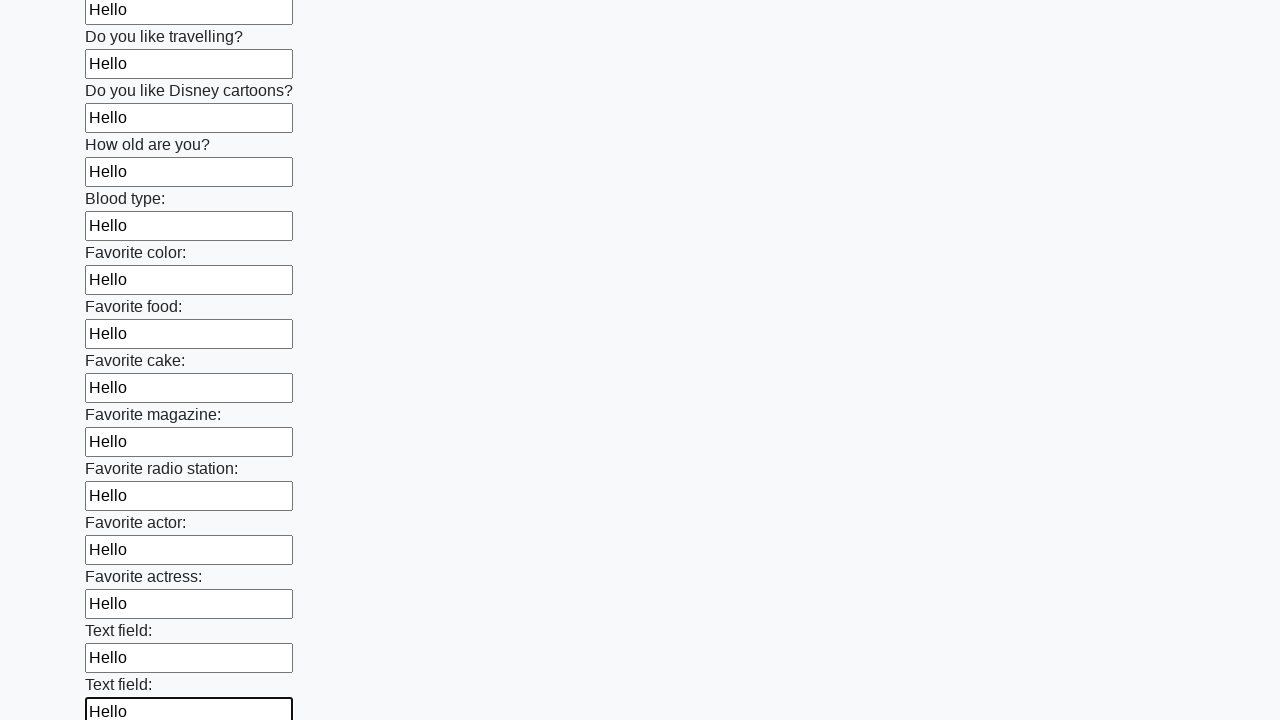

Filled input field with 'Hello' on input >> nth=28
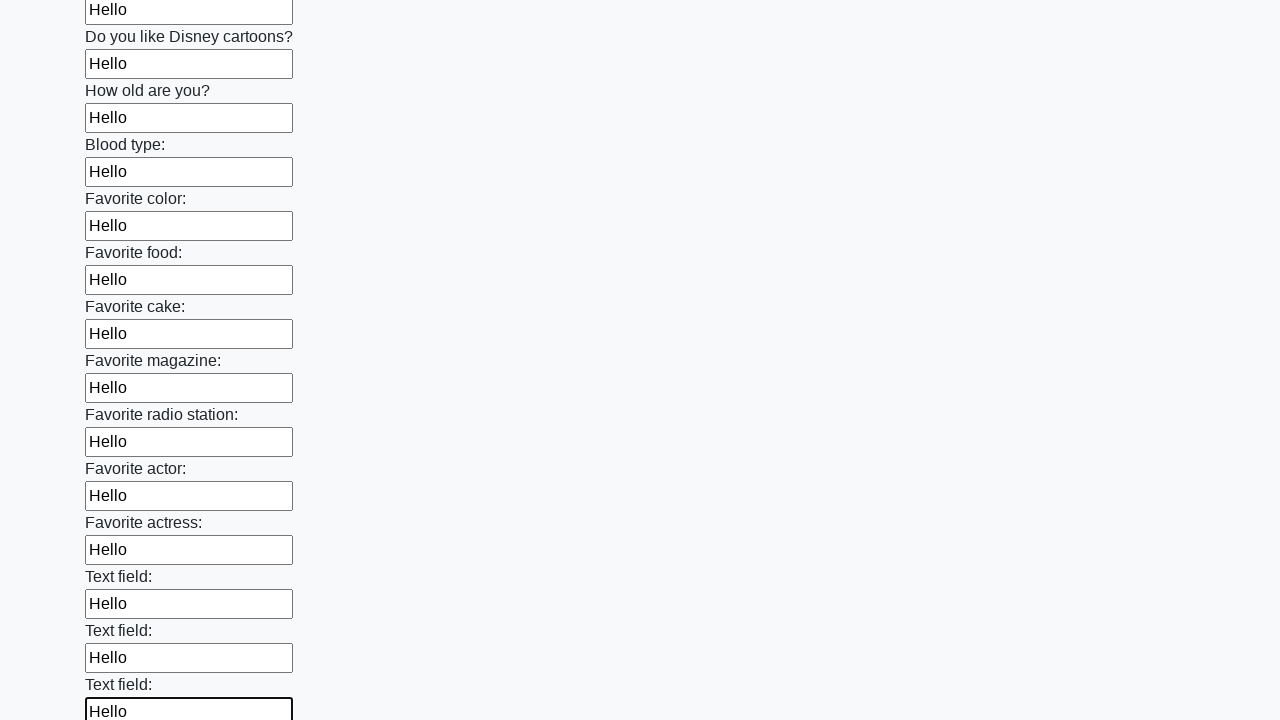

Filled input field with 'Hello' on input >> nth=29
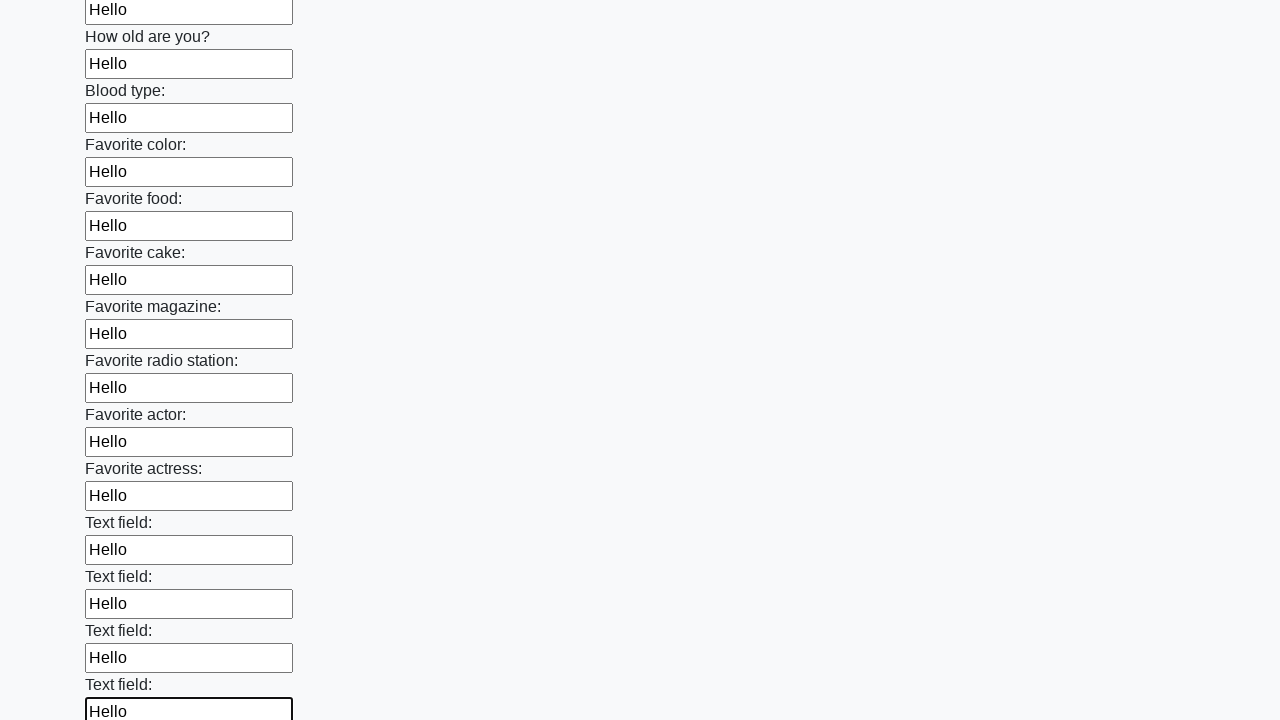

Filled input field with 'Hello' on input >> nth=30
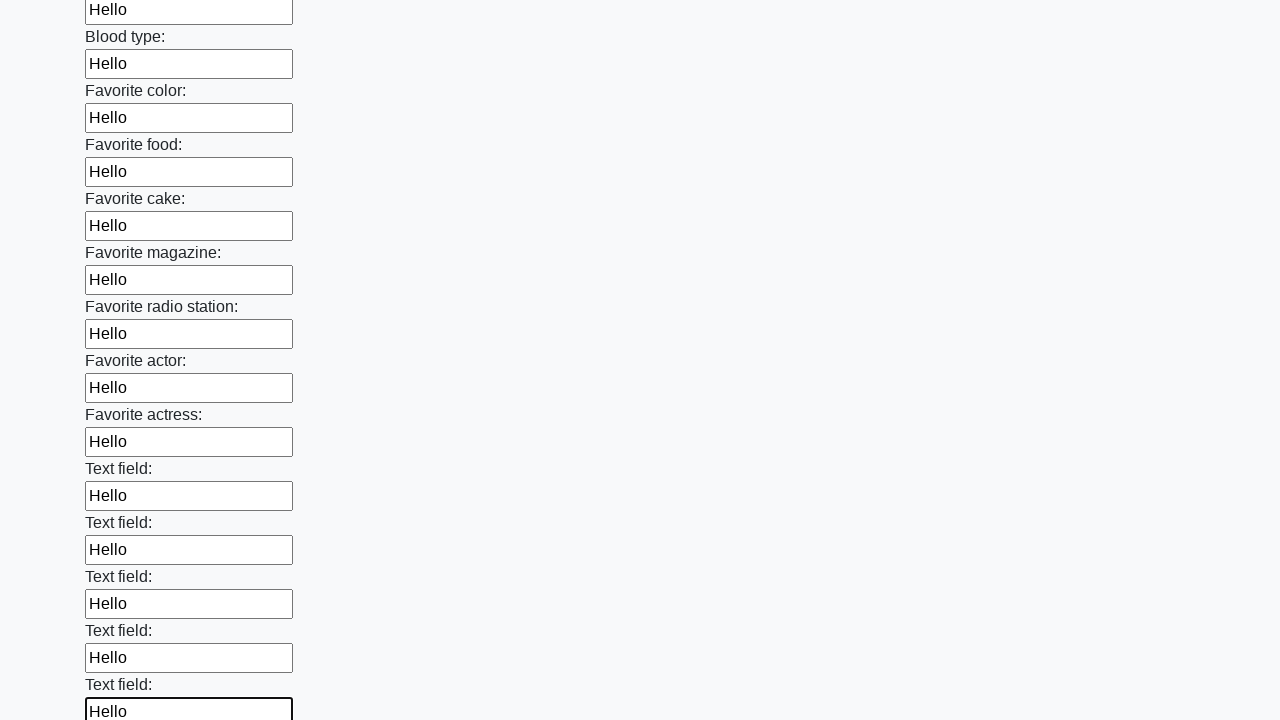

Filled input field with 'Hello' on input >> nth=31
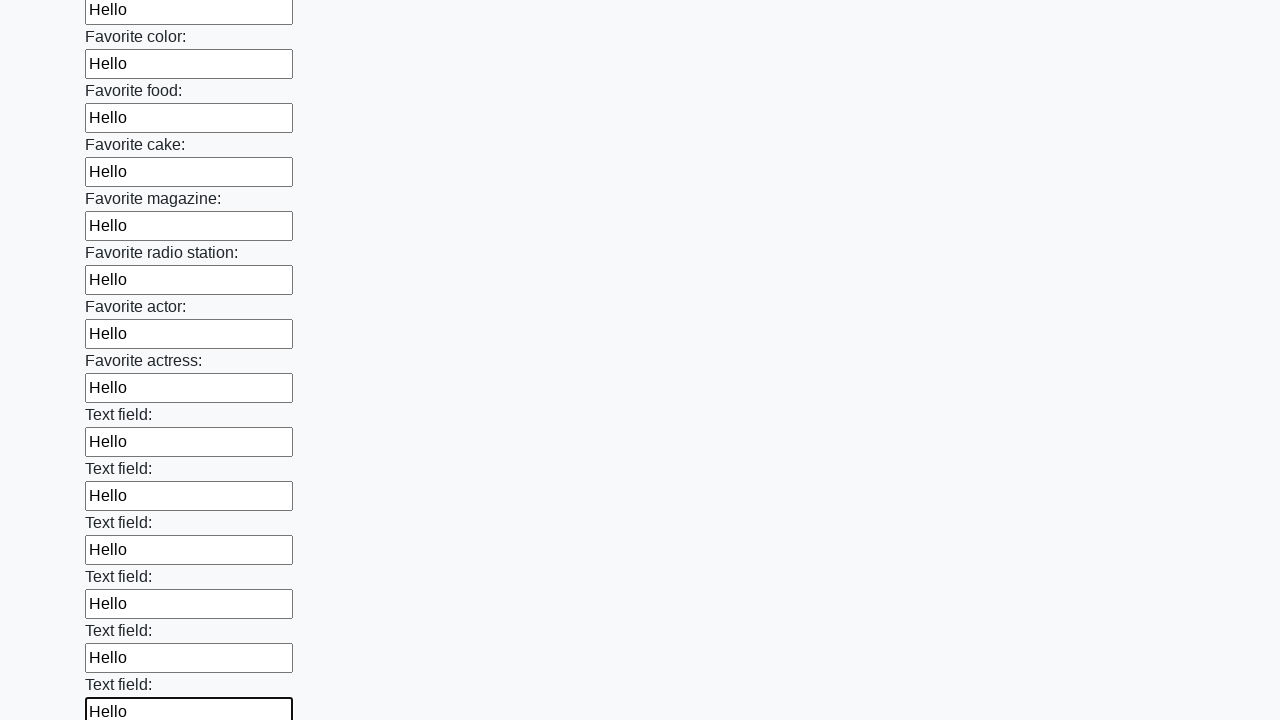

Filled input field with 'Hello' on input >> nth=32
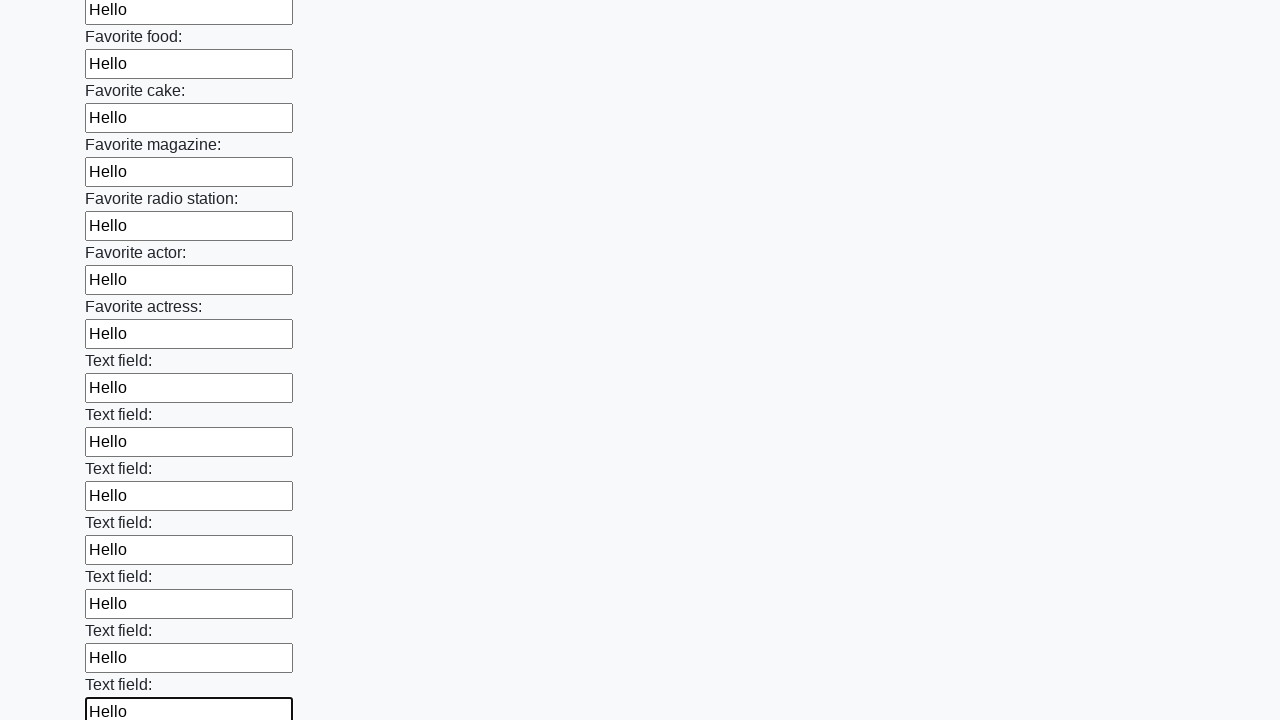

Filled input field with 'Hello' on input >> nth=33
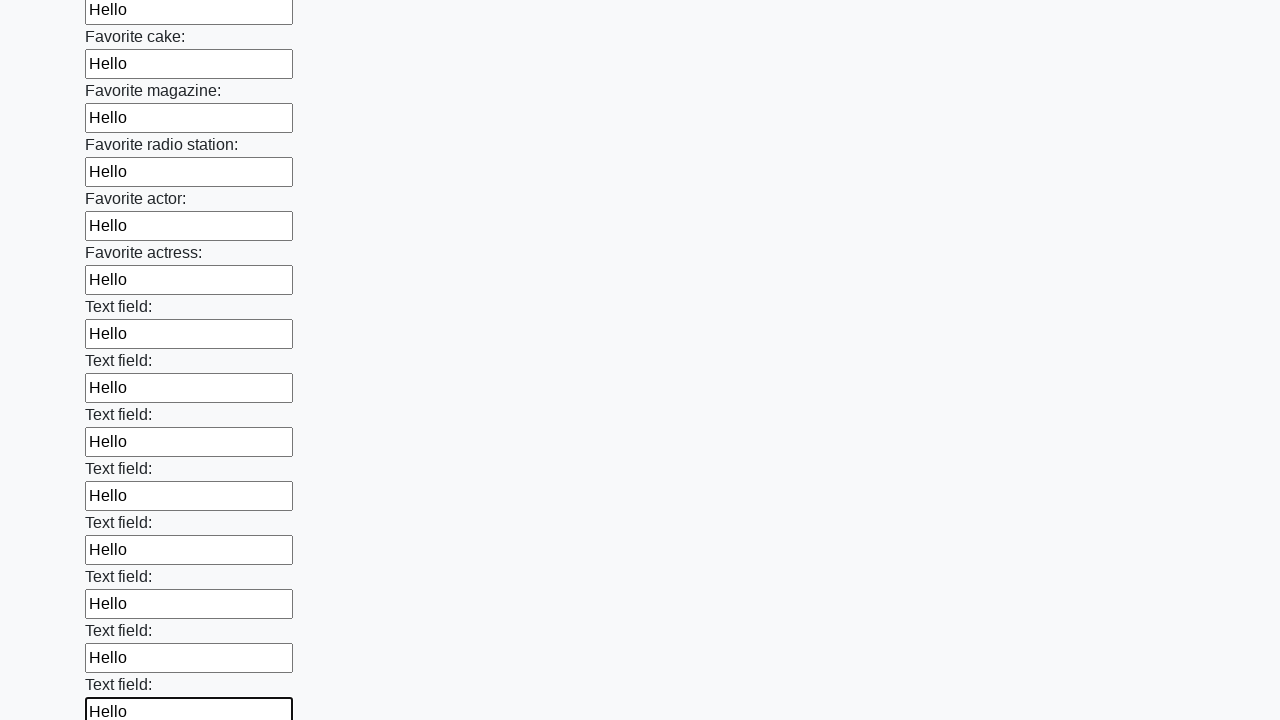

Filled input field with 'Hello' on input >> nth=34
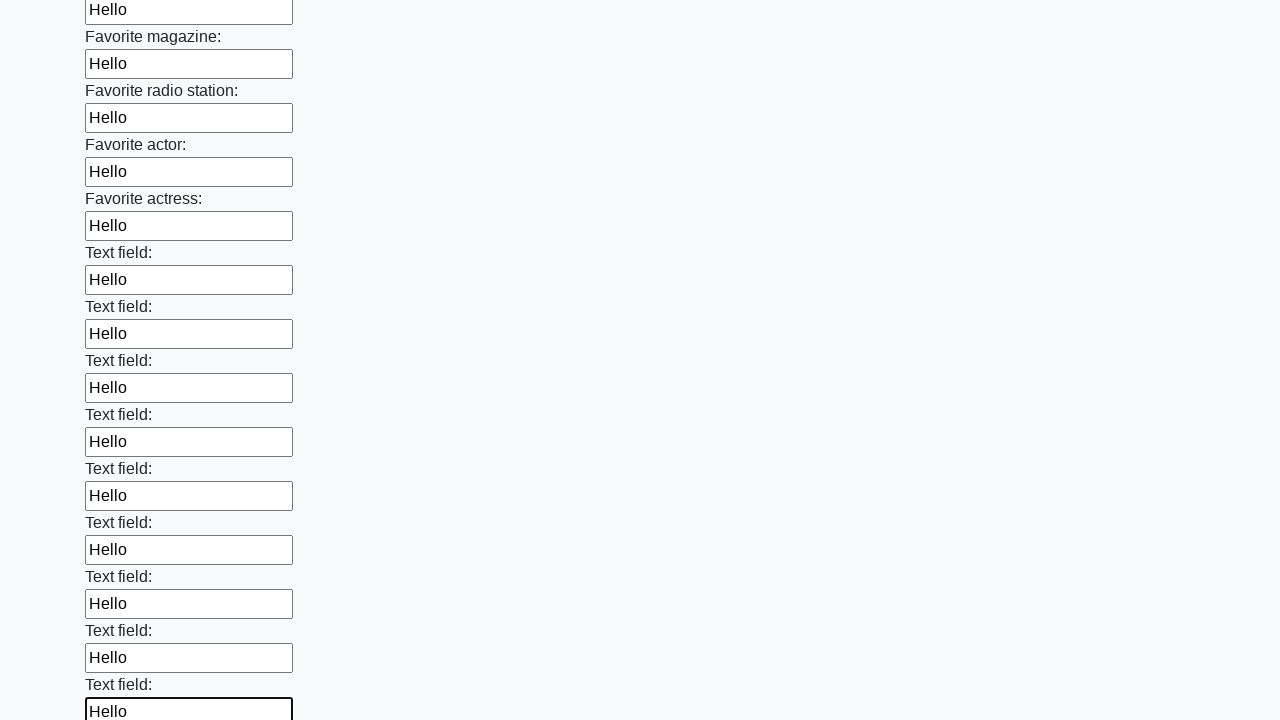

Filled input field with 'Hello' on input >> nth=35
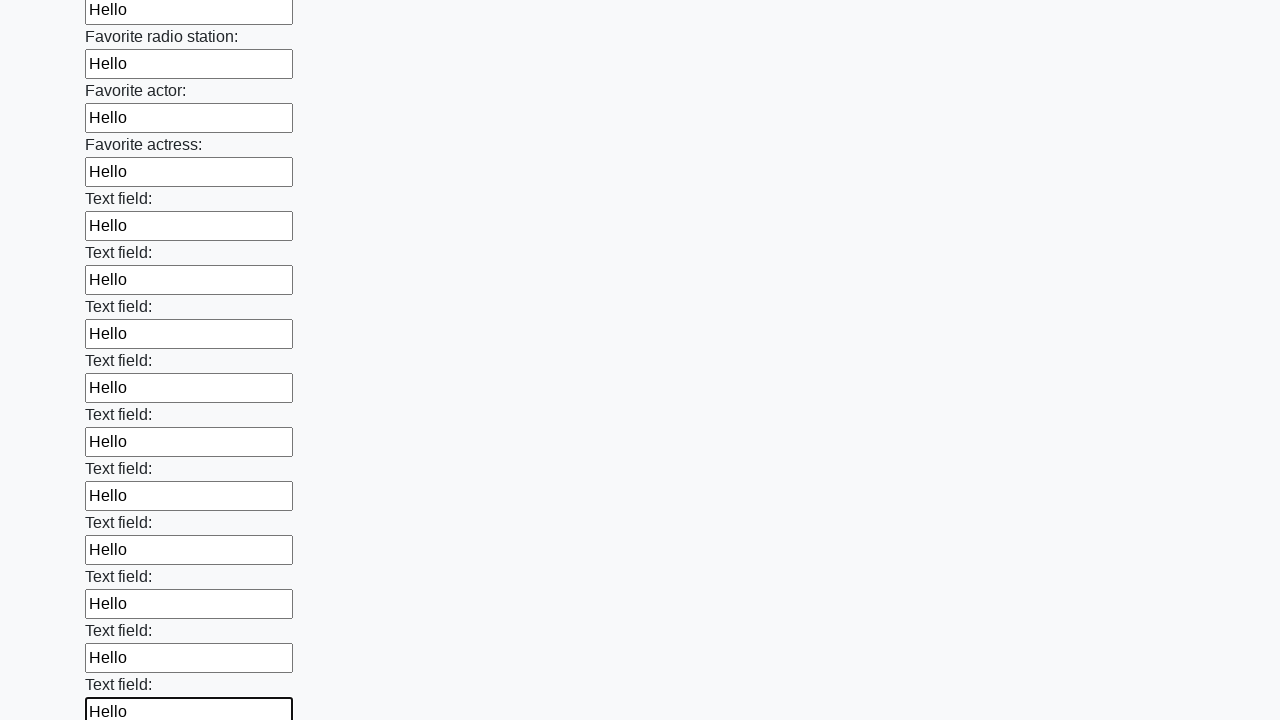

Filled input field with 'Hello' on input >> nth=36
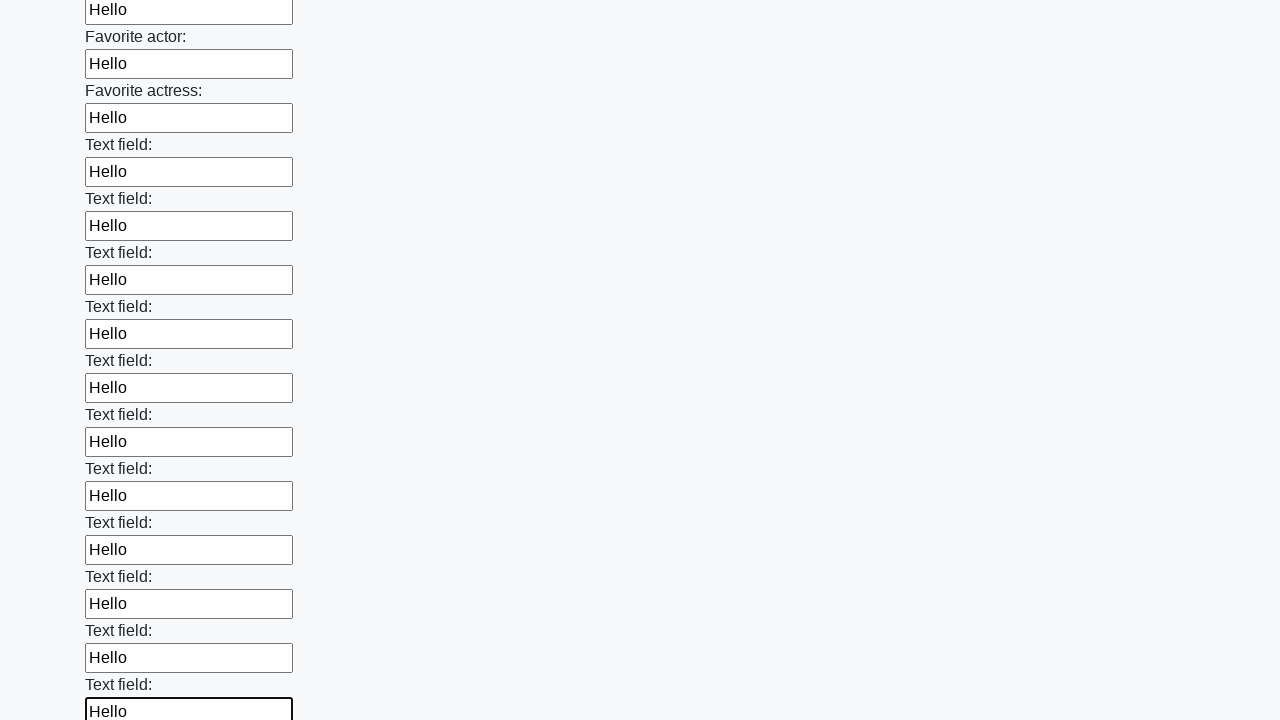

Filled input field with 'Hello' on input >> nth=37
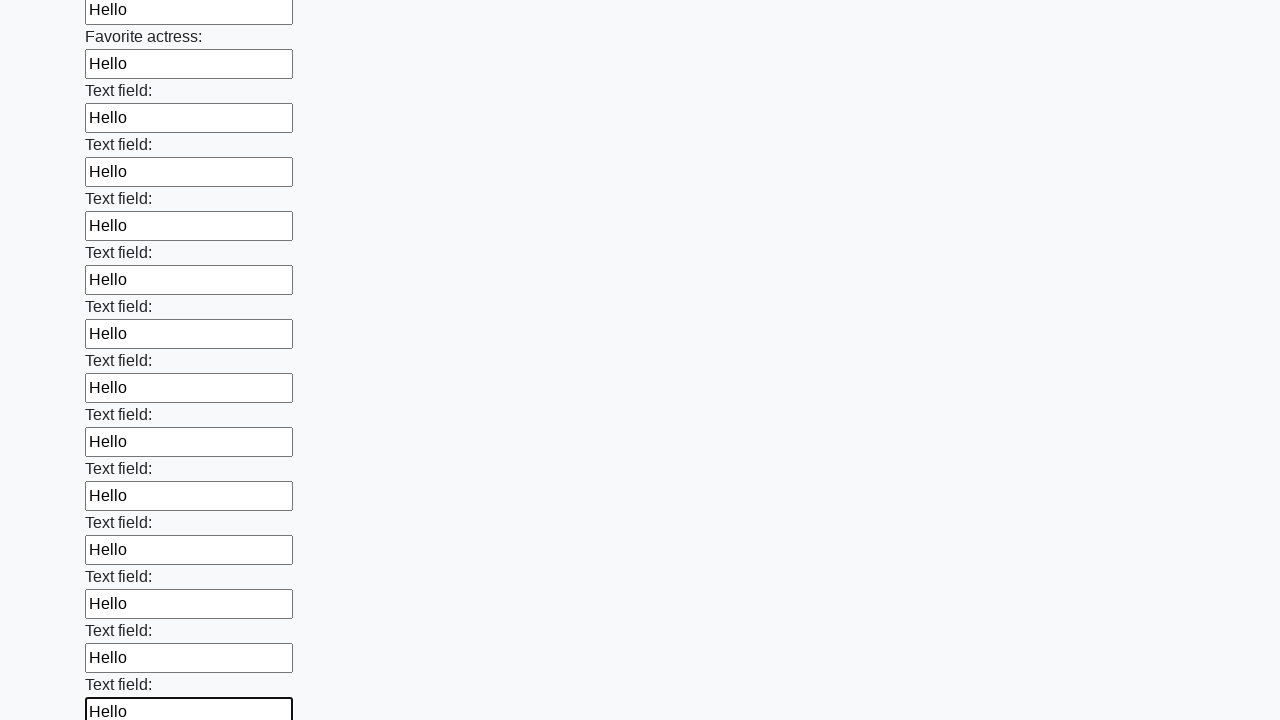

Filled input field with 'Hello' on input >> nth=38
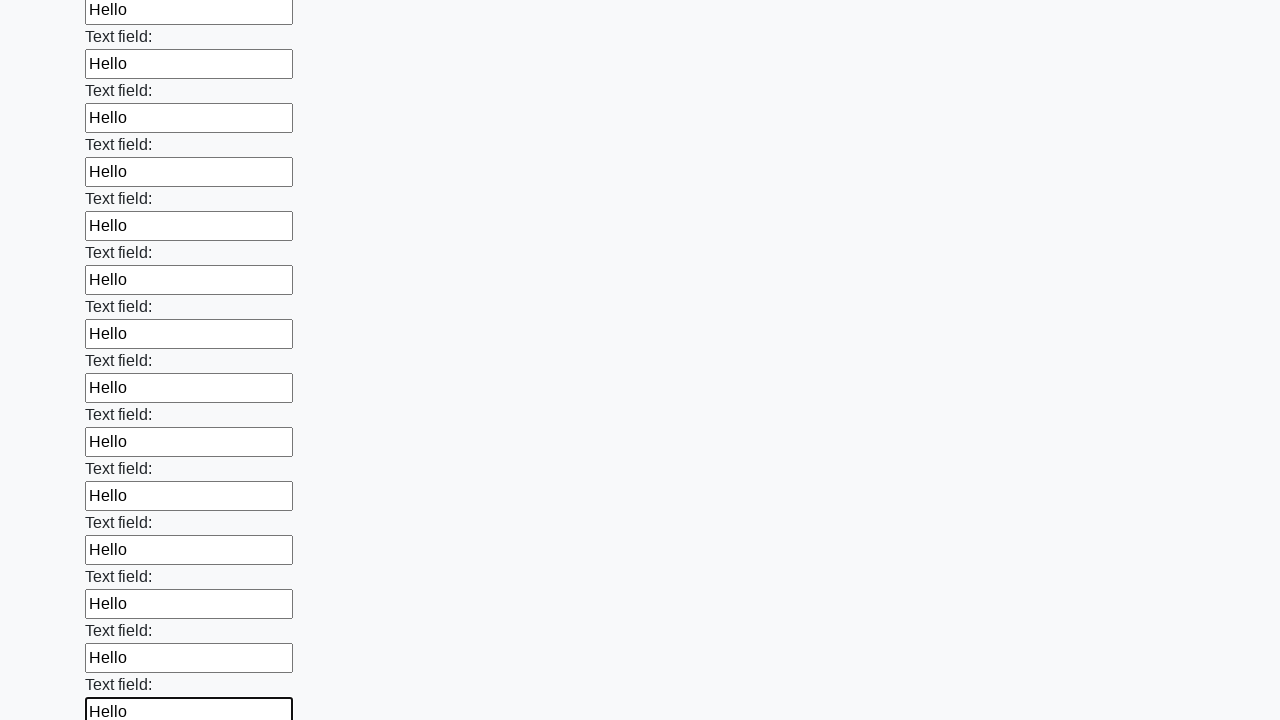

Filled input field with 'Hello' on input >> nth=39
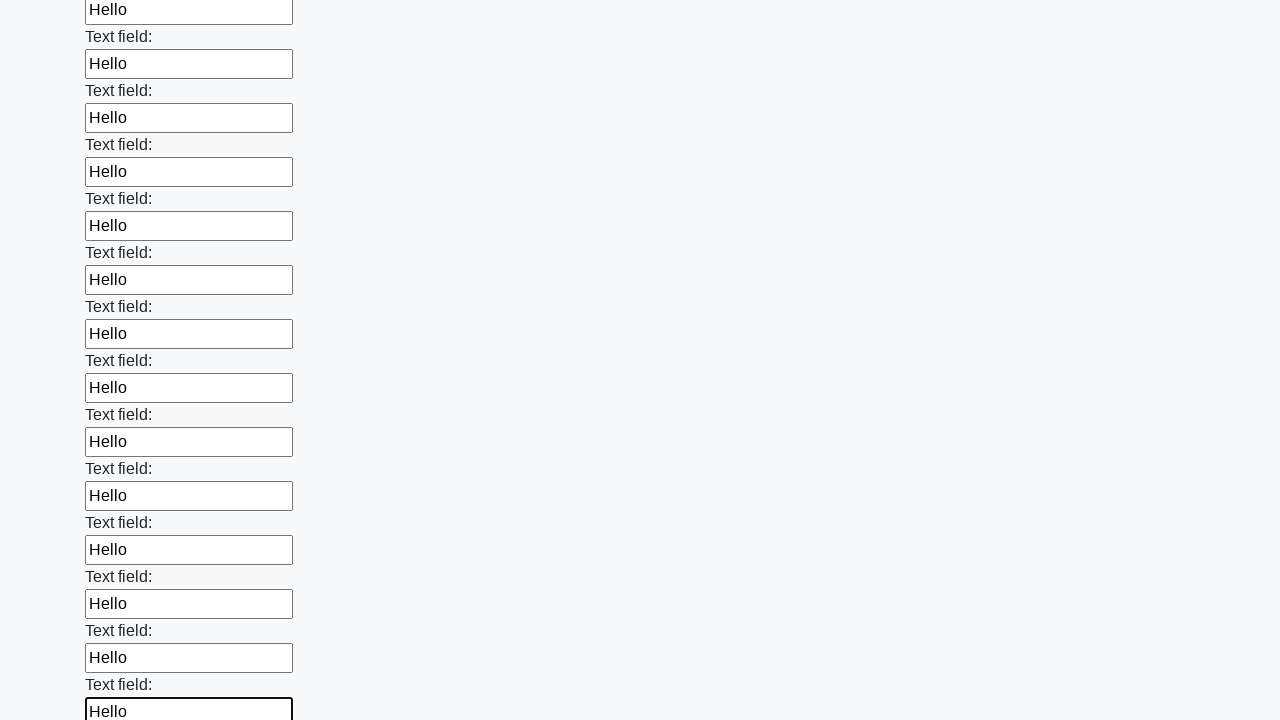

Filled input field with 'Hello' on input >> nth=40
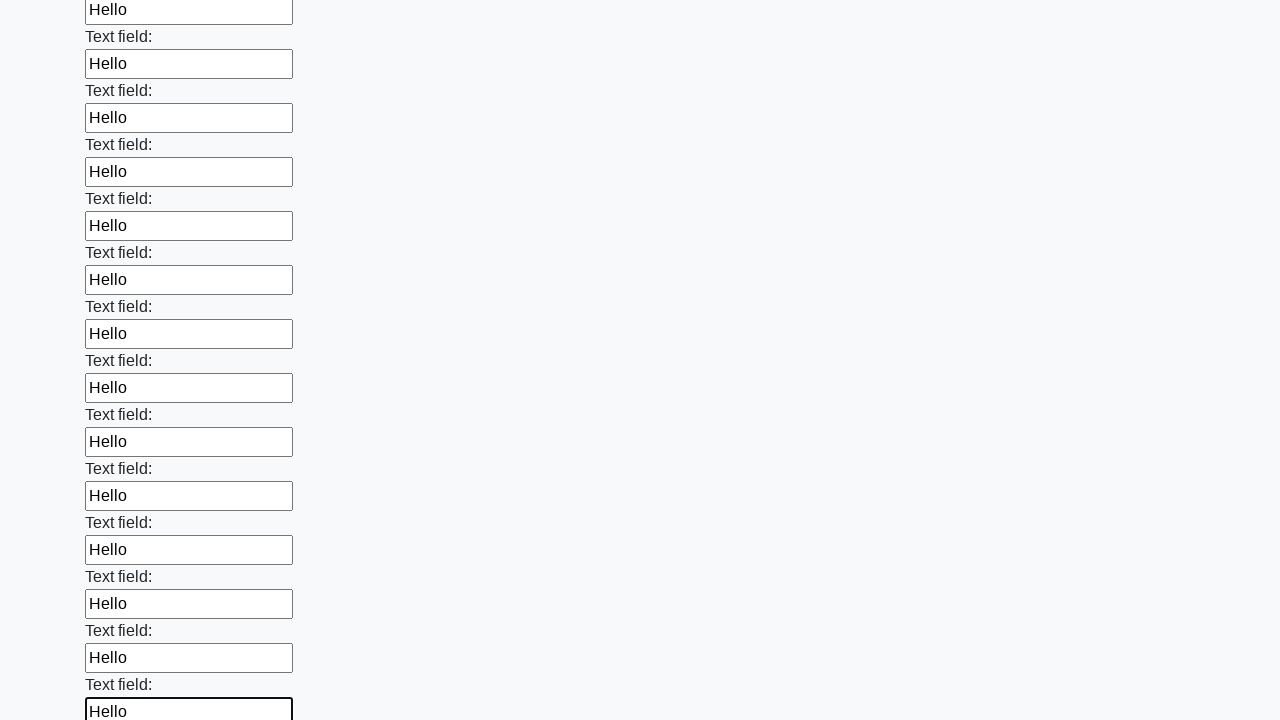

Filled input field with 'Hello' on input >> nth=41
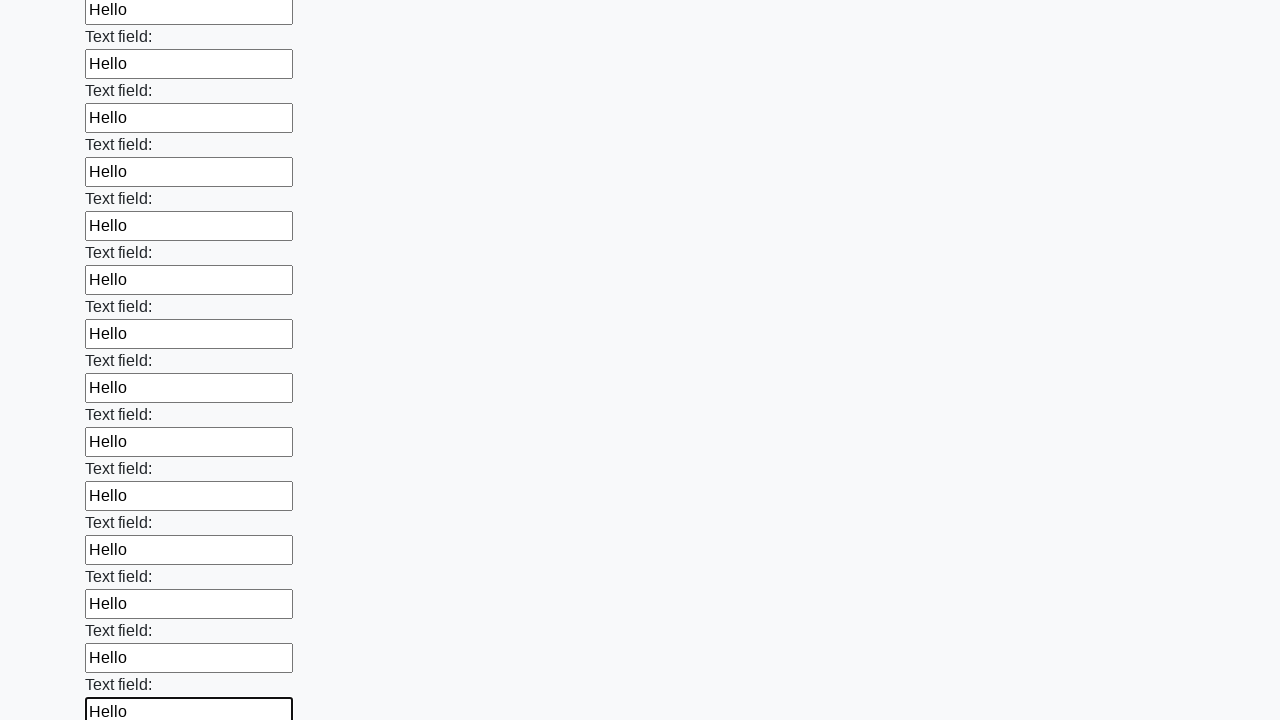

Filled input field with 'Hello' on input >> nth=42
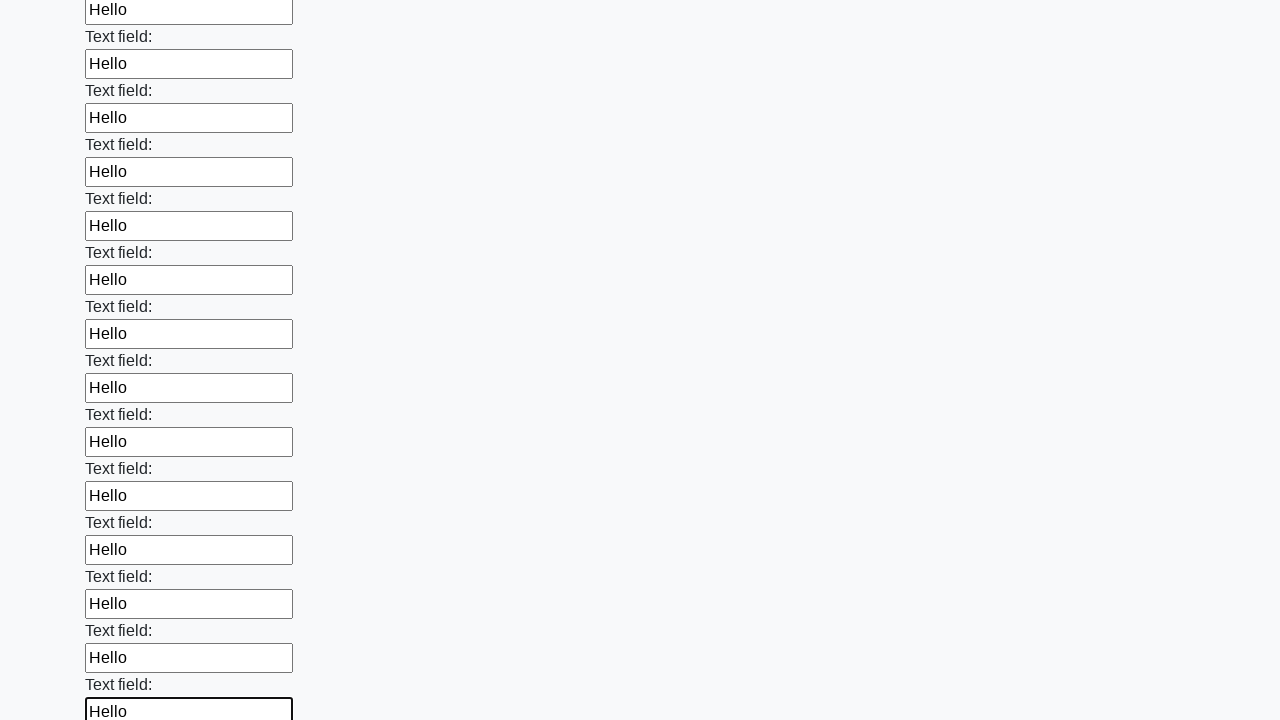

Filled input field with 'Hello' on input >> nth=43
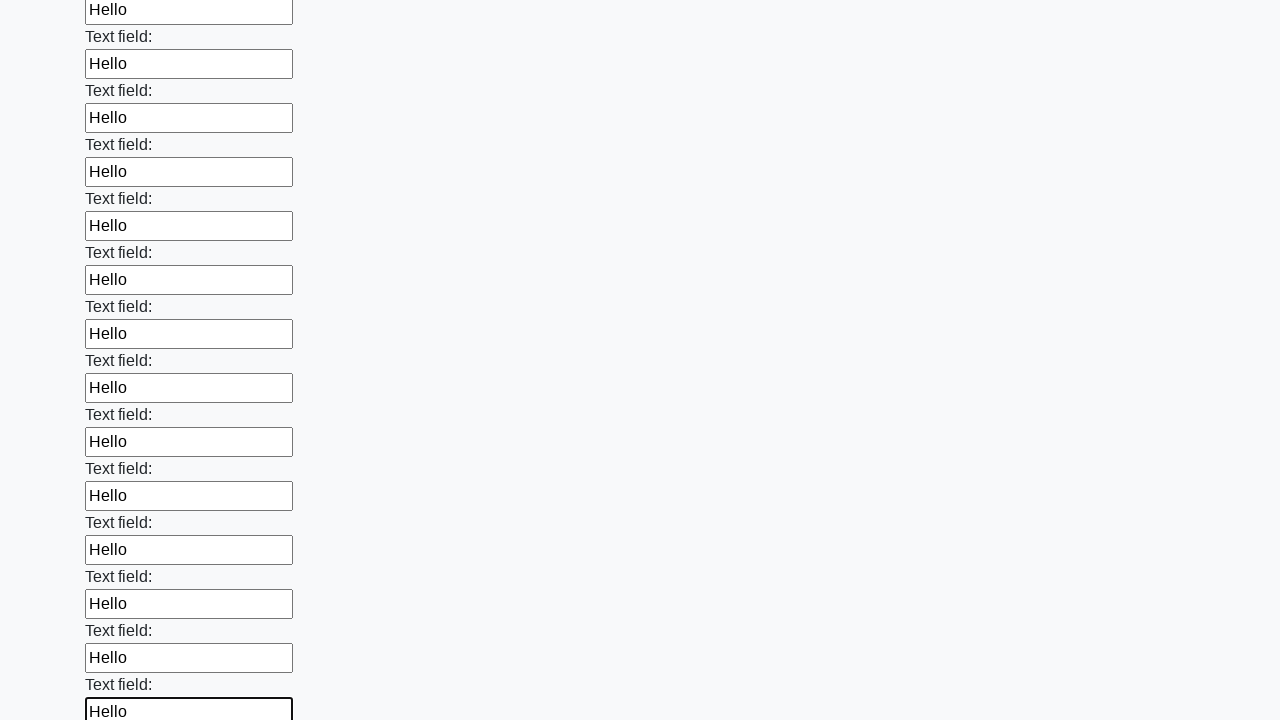

Filled input field with 'Hello' on input >> nth=44
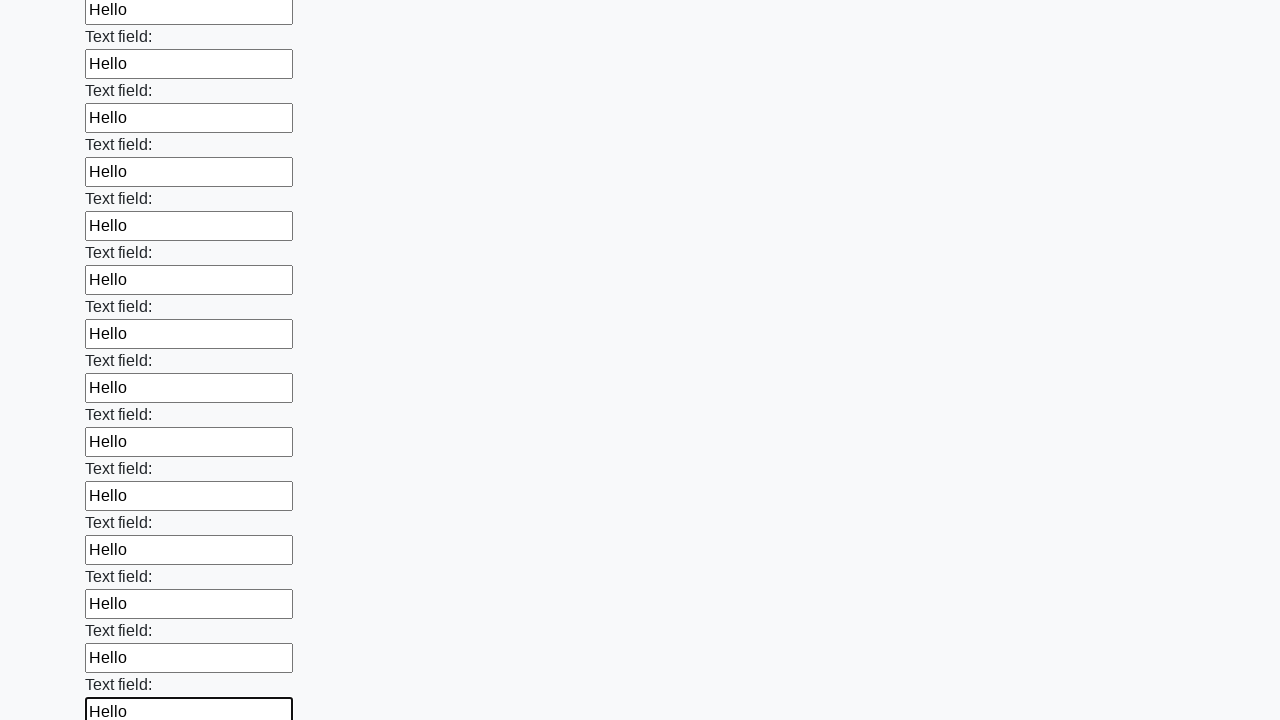

Filled input field with 'Hello' on input >> nth=45
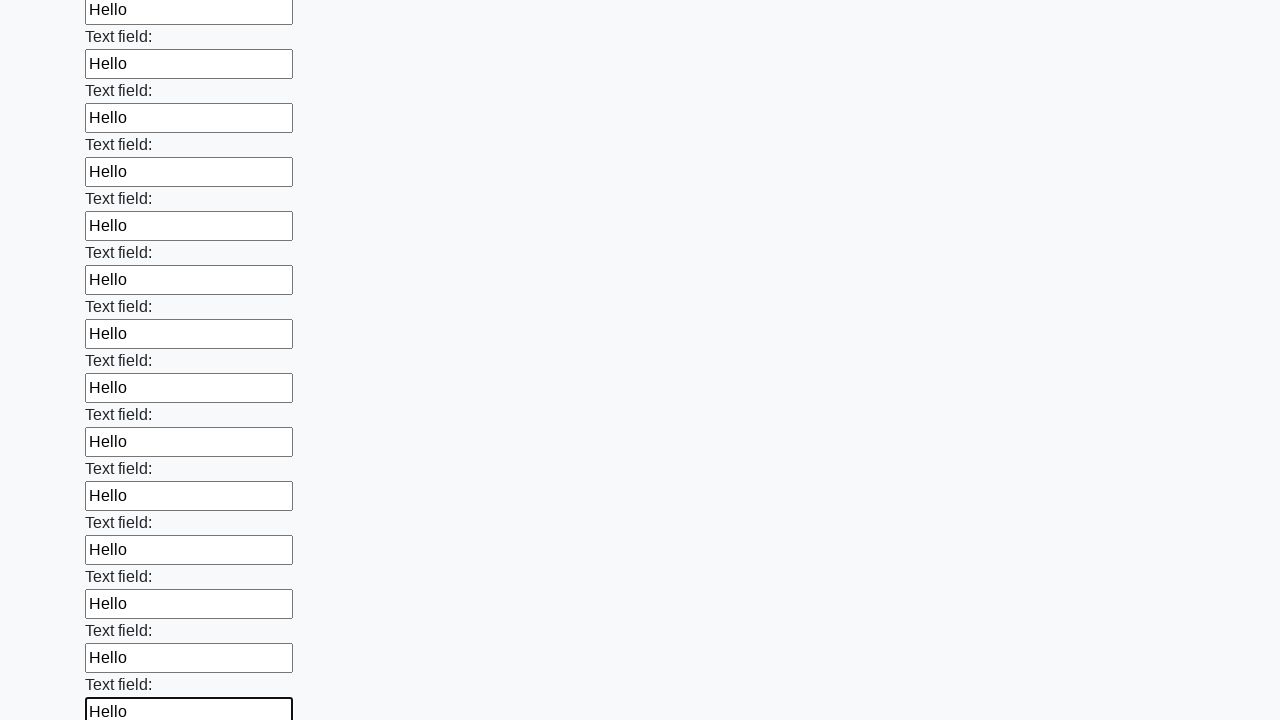

Filled input field with 'Hello' on input >> nth=46
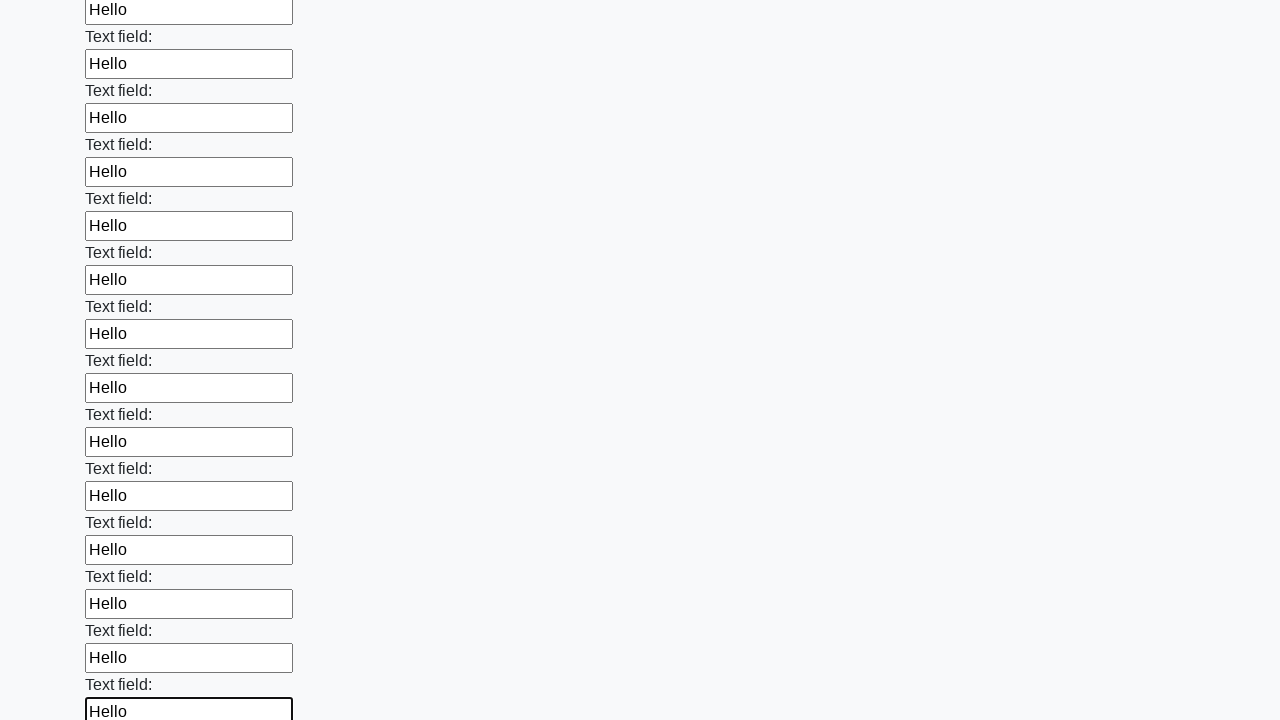

Filled input field with 'Hello' on input >> nth=47
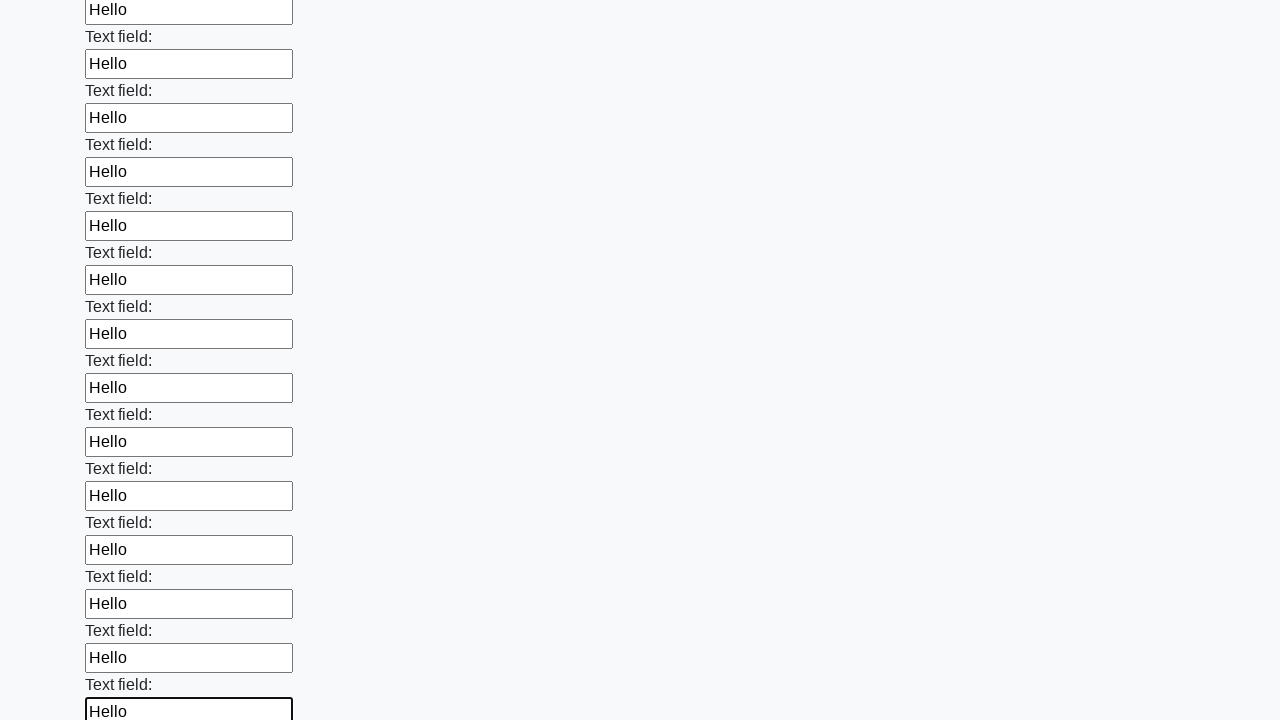

Filled input field with 'Hello' on input >> nth=48
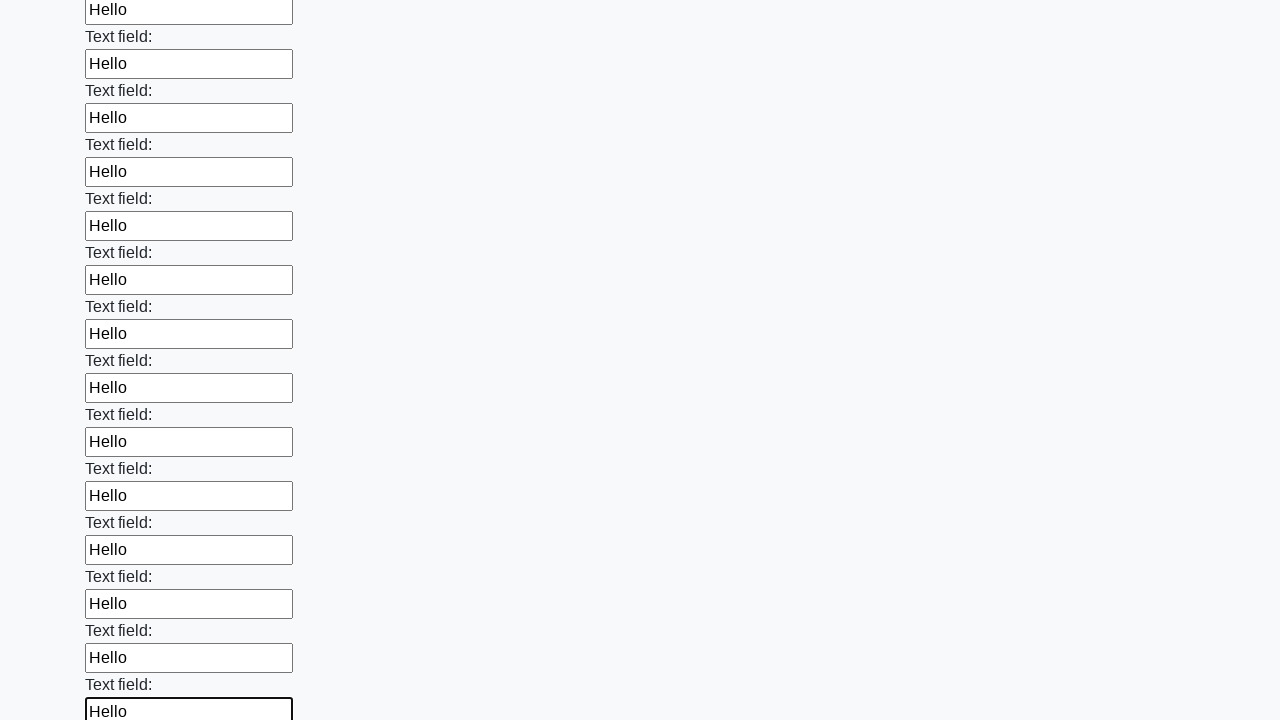

Filled input field with 'Hello' on input >> nth=49
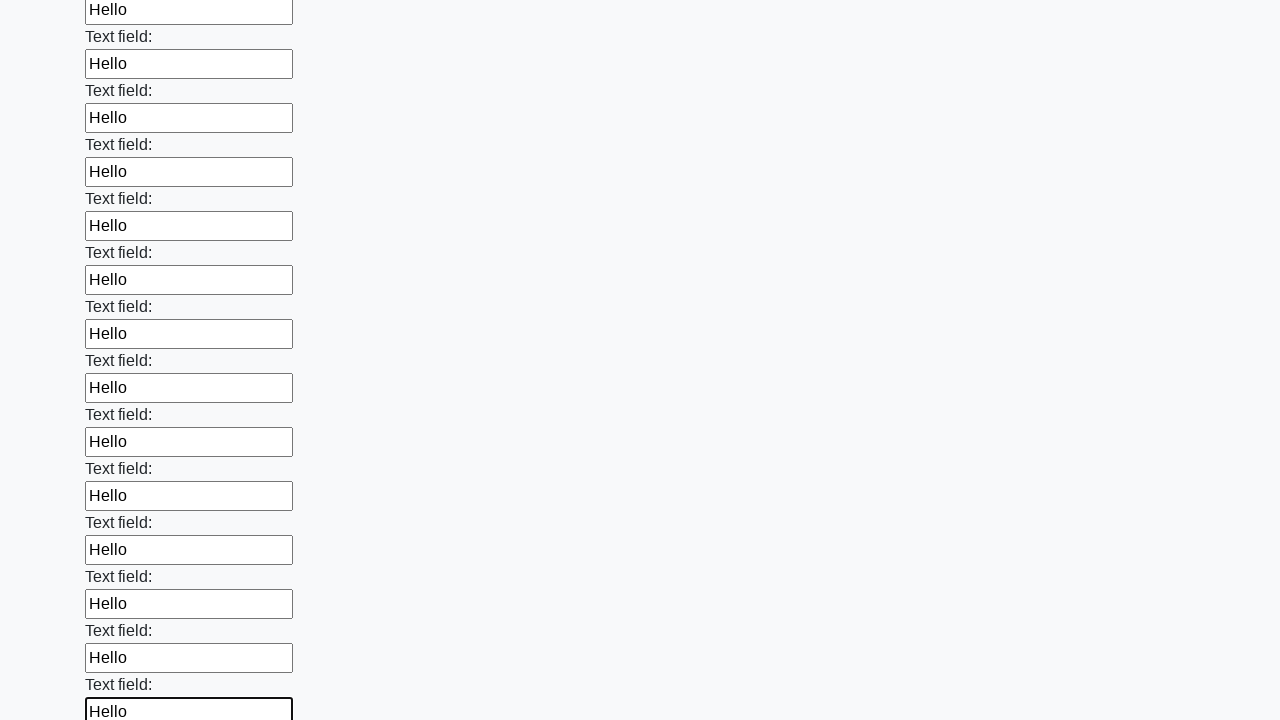

Filled input field with 'Hello' on input >> nth=50
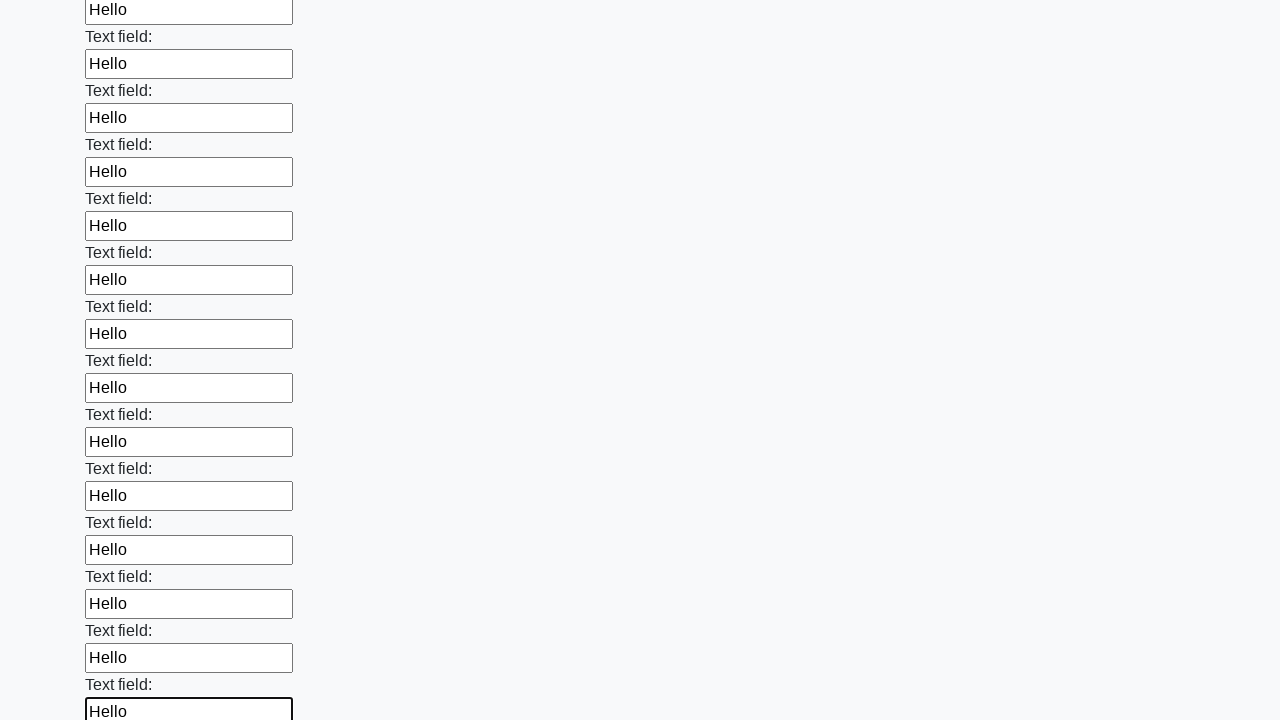

Filled input field with 'Hello' on input >> nth=51
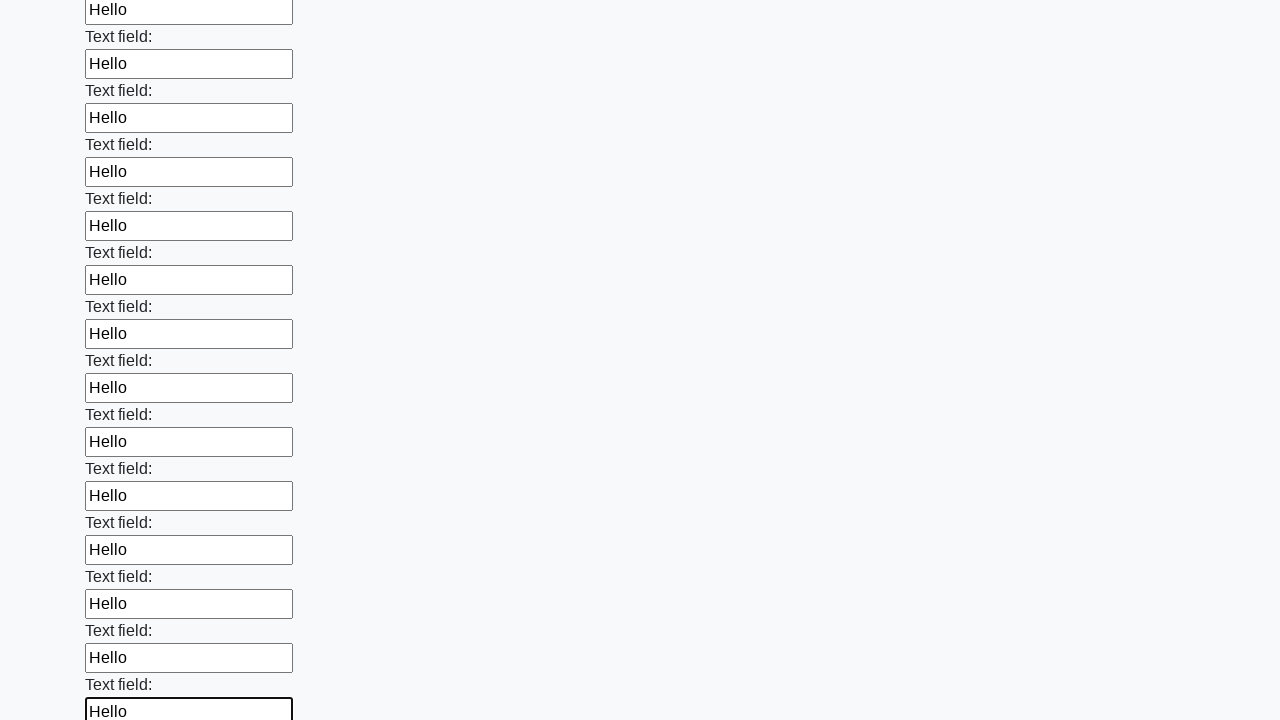

Filled input field with 'Hello' on input >> nth=52
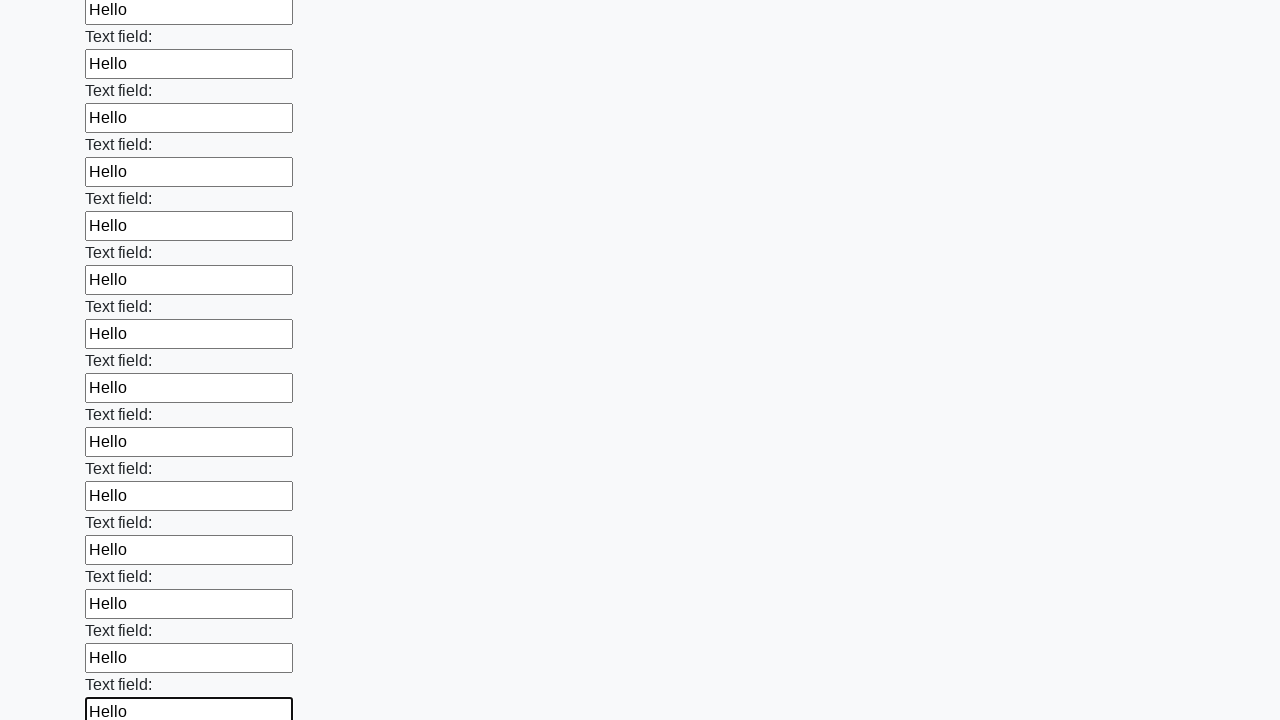

Filled input field with 'Hello' on input >> nth=53
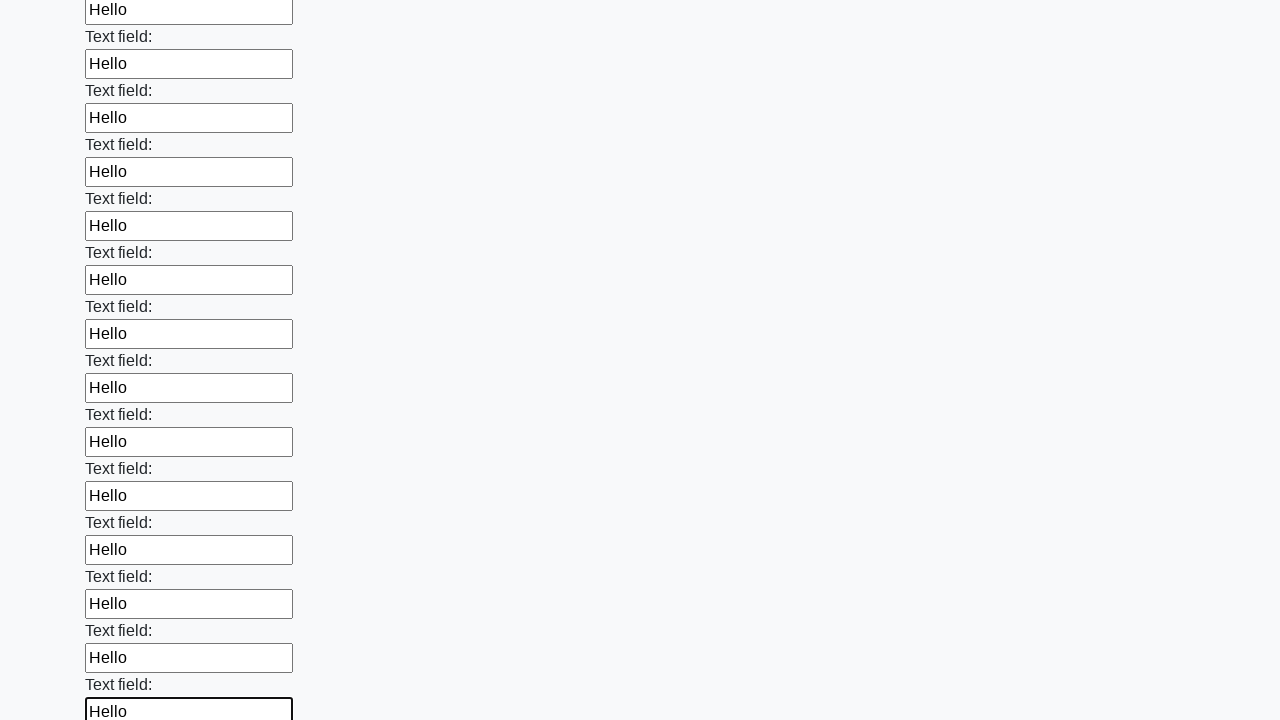

Filled input field with 'Hello' on input >> nth=54
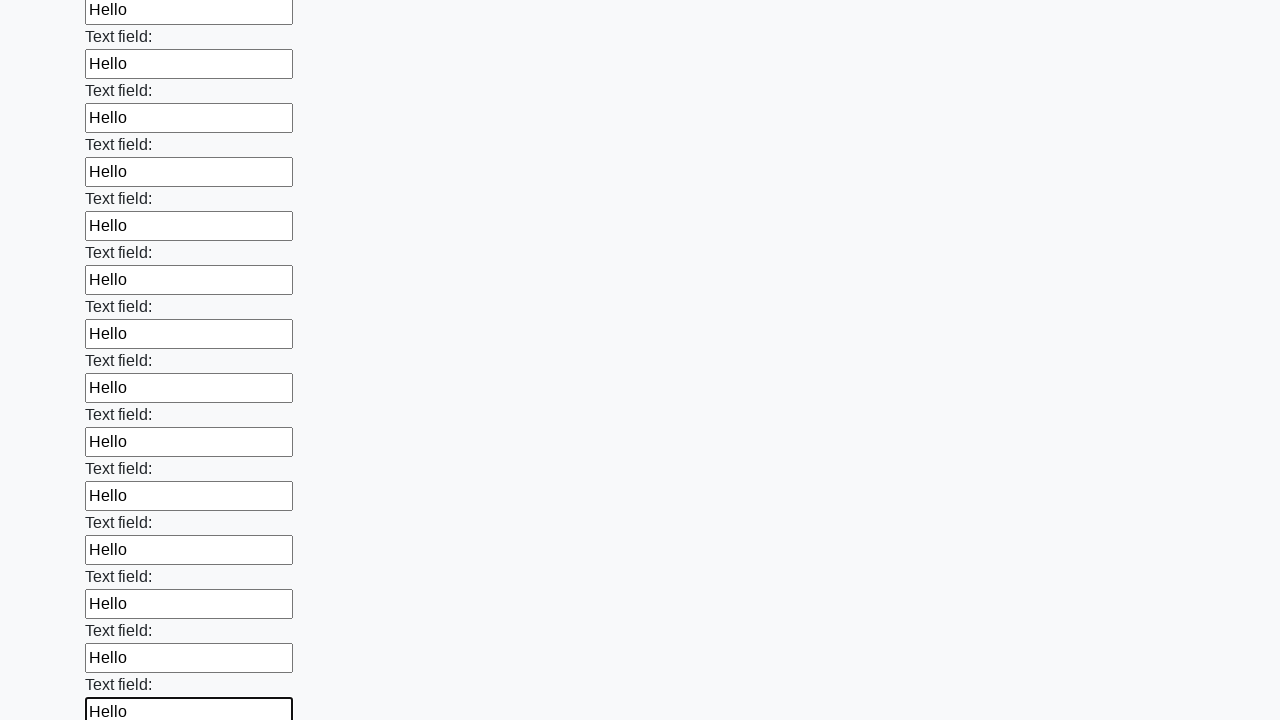

Filled input field with 'Hello' on input >> nth=55
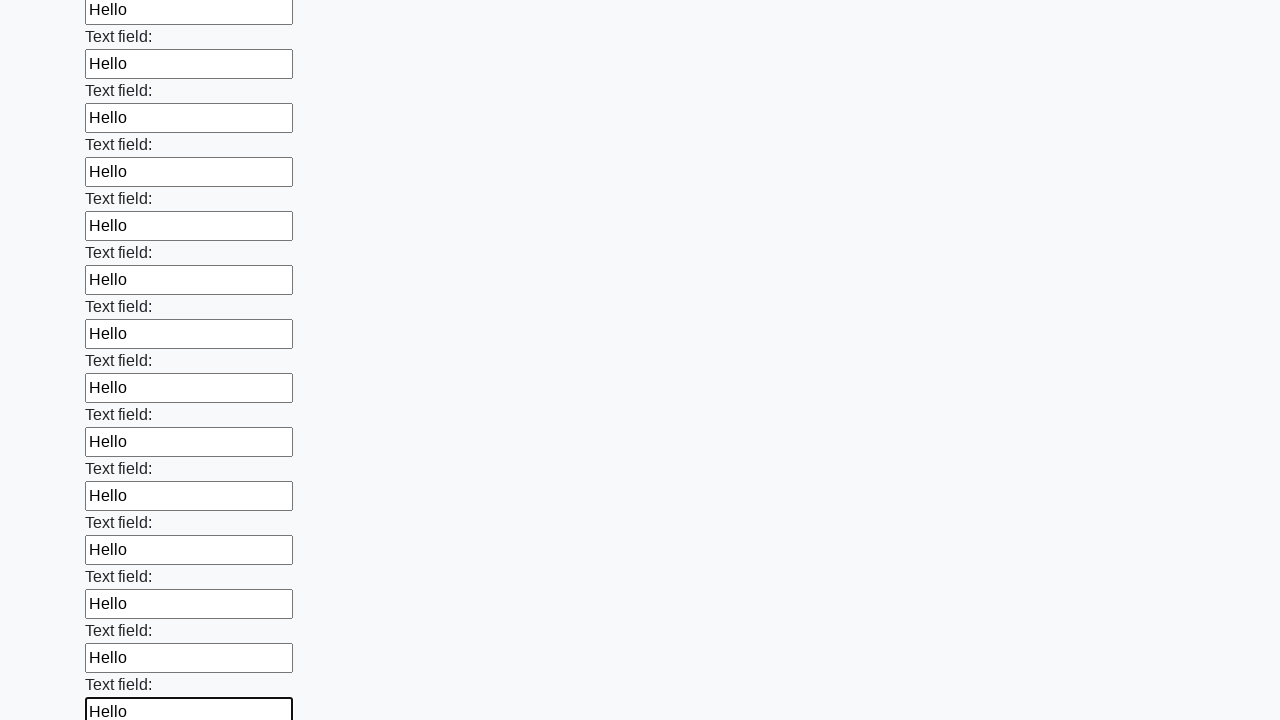

Filled input field with 'Hello' on input >> nth=56
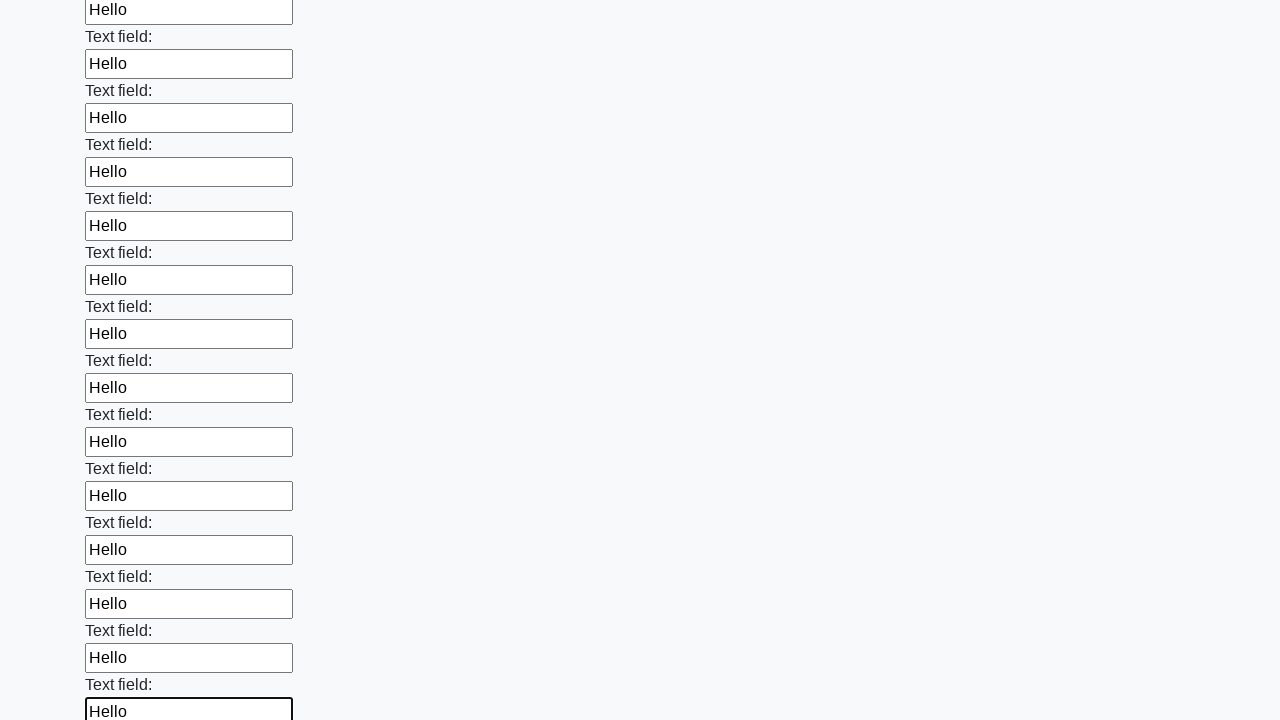

Filled input field with 'Hello' on input >> nth=57
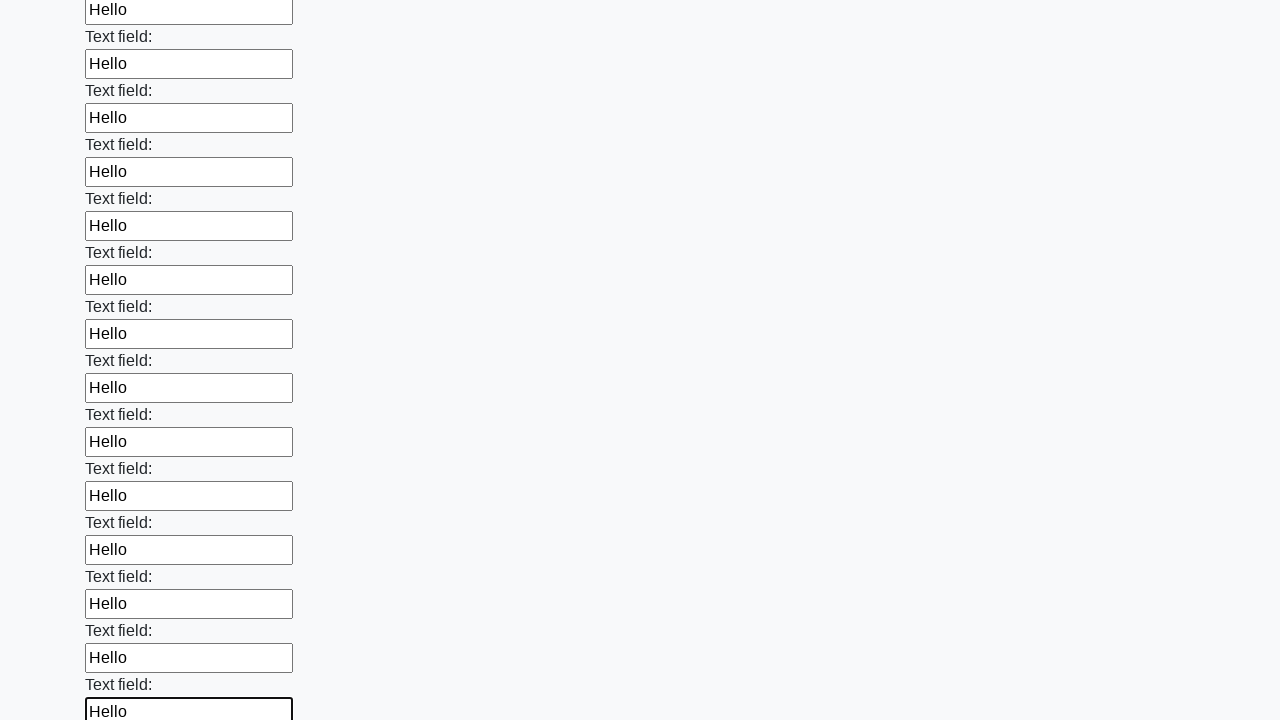

Filled input field with 'Hello' on input >> nth=58
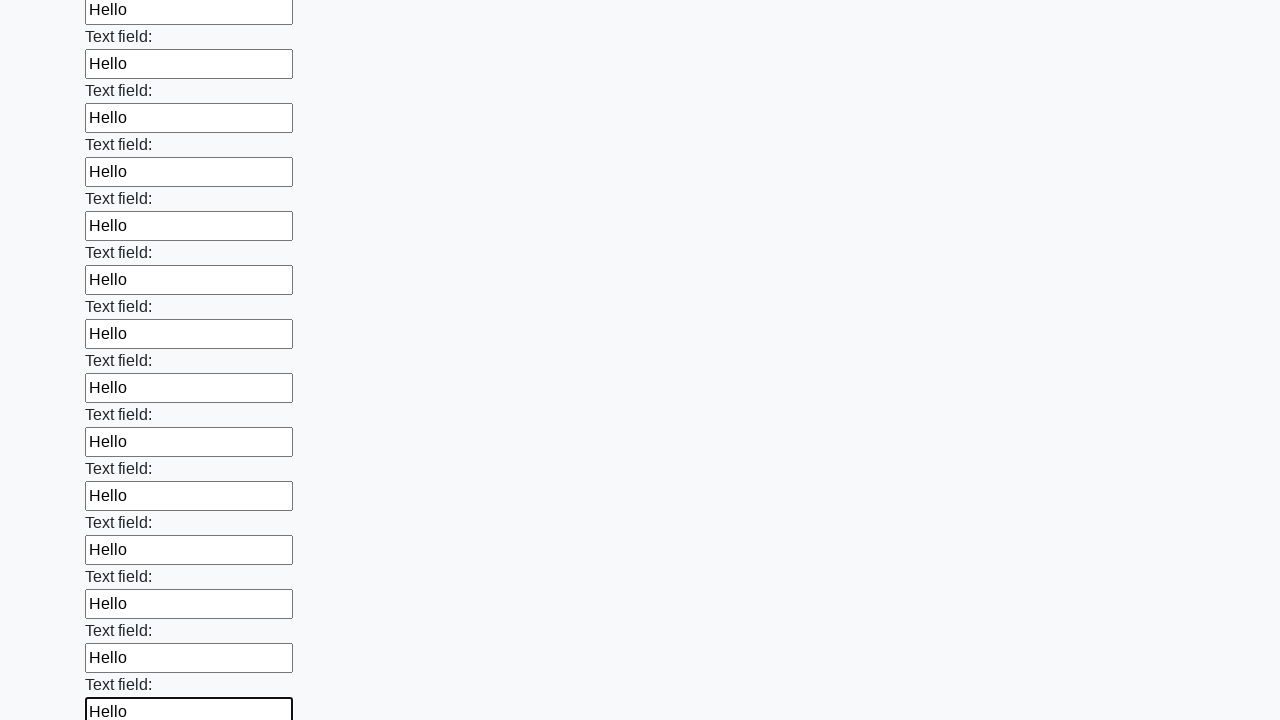

Filled input field with 'Hello' on input >> nth=59
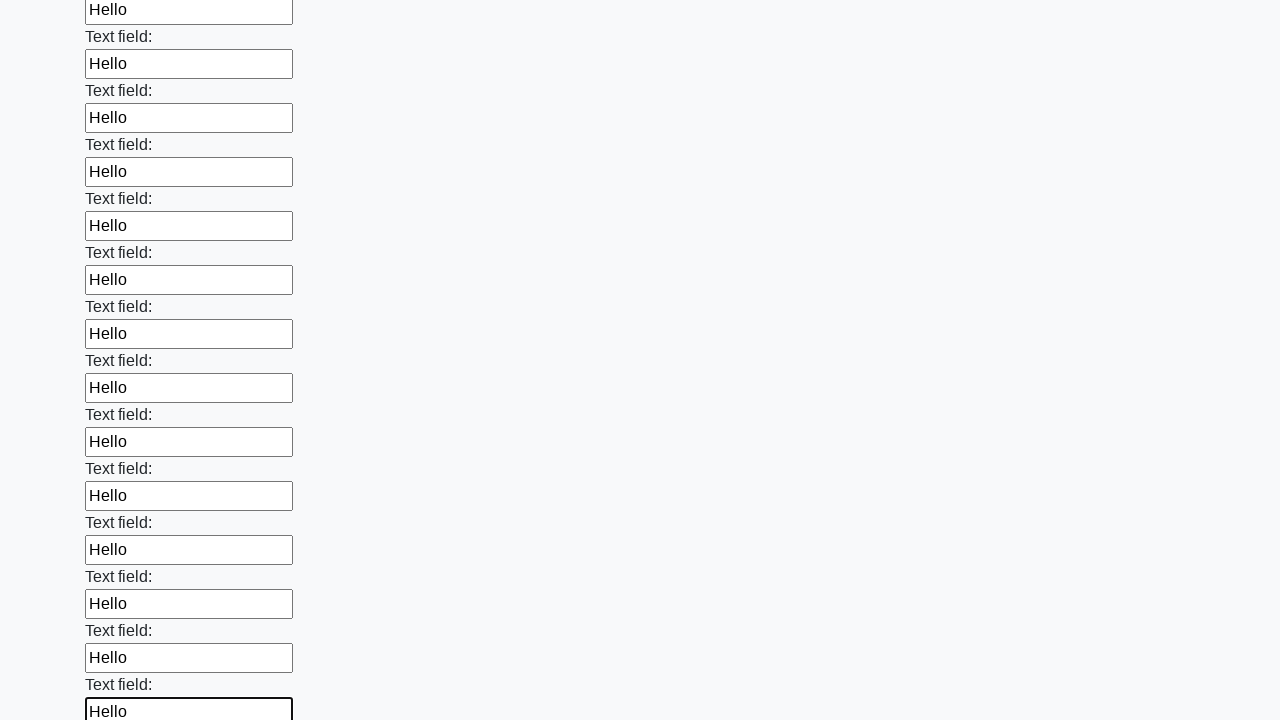

Filled input field with 'Hello' on input >> nth=60
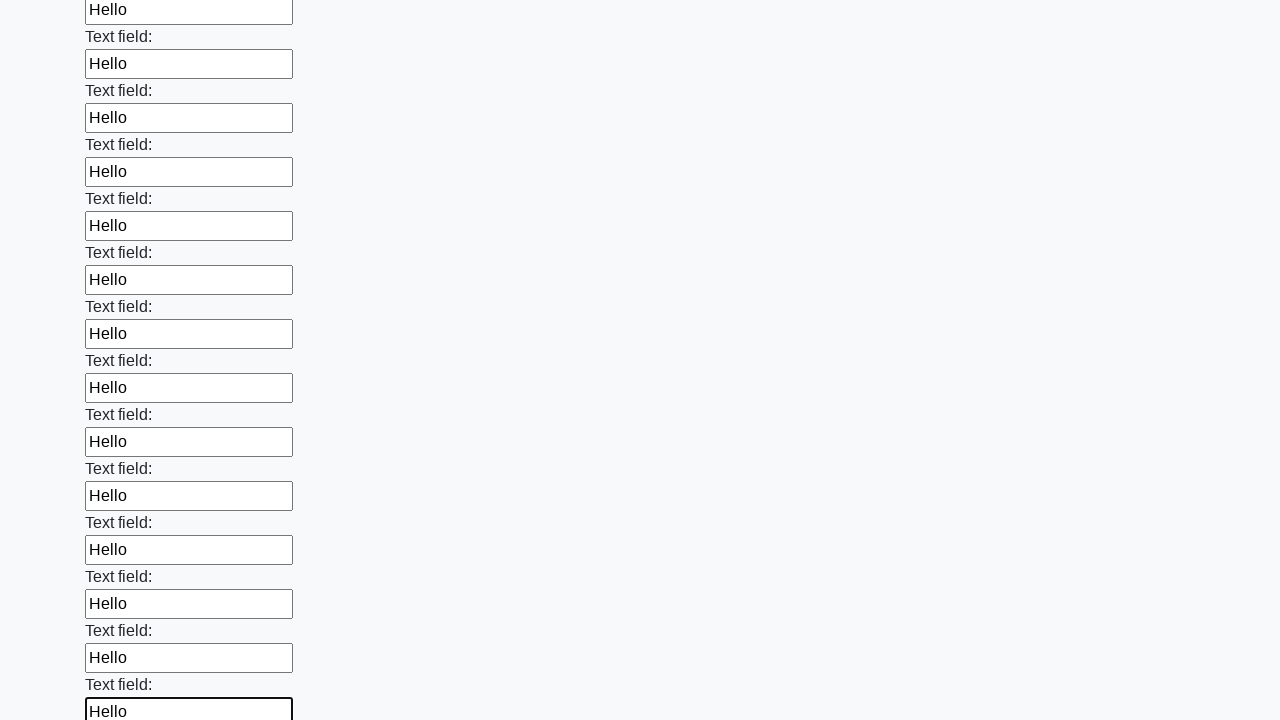

Filled input field with 'Hello' on input >> nth=61
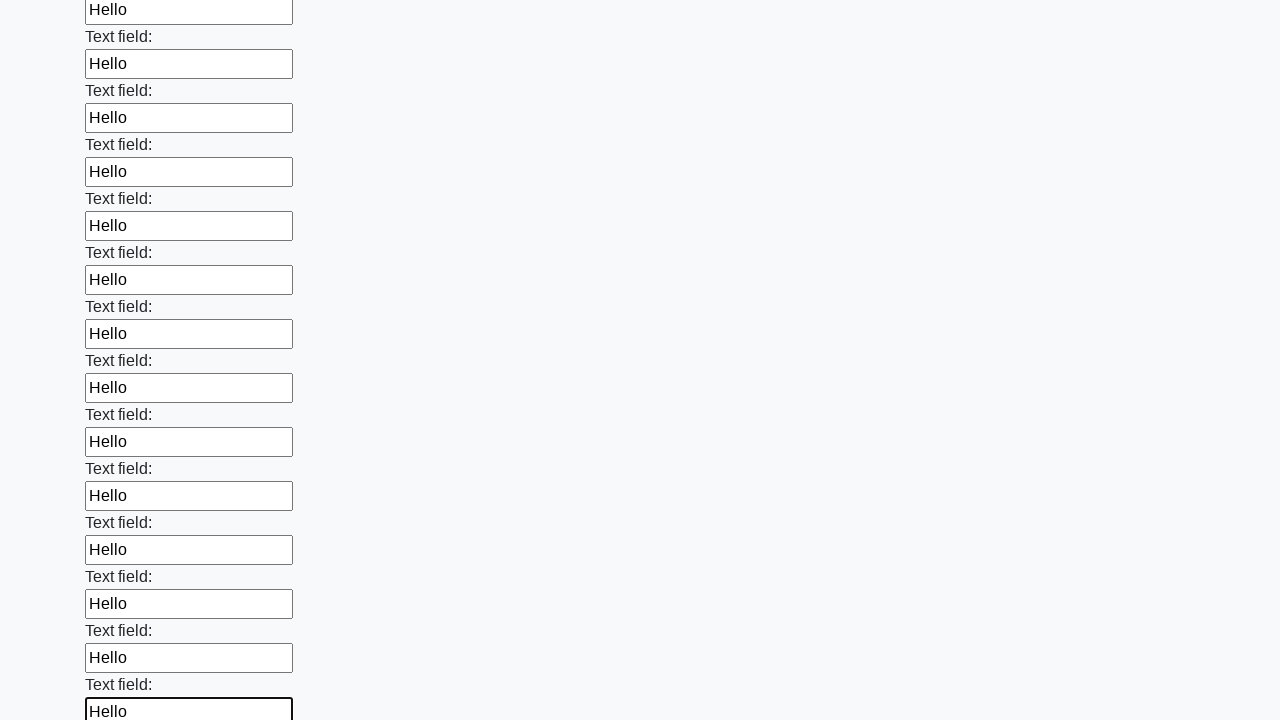

Filled input field with 'Hello' on input >> nth=62
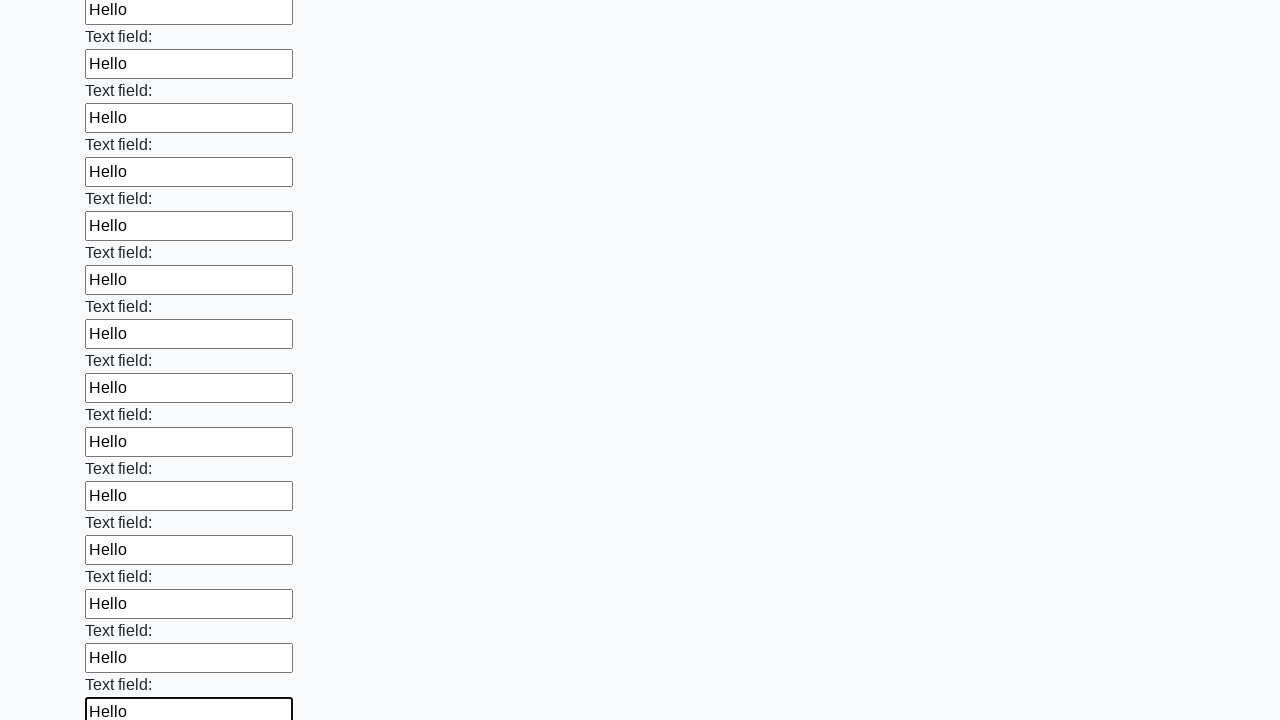

Filled input field with 'Hello' on input >> nth=63
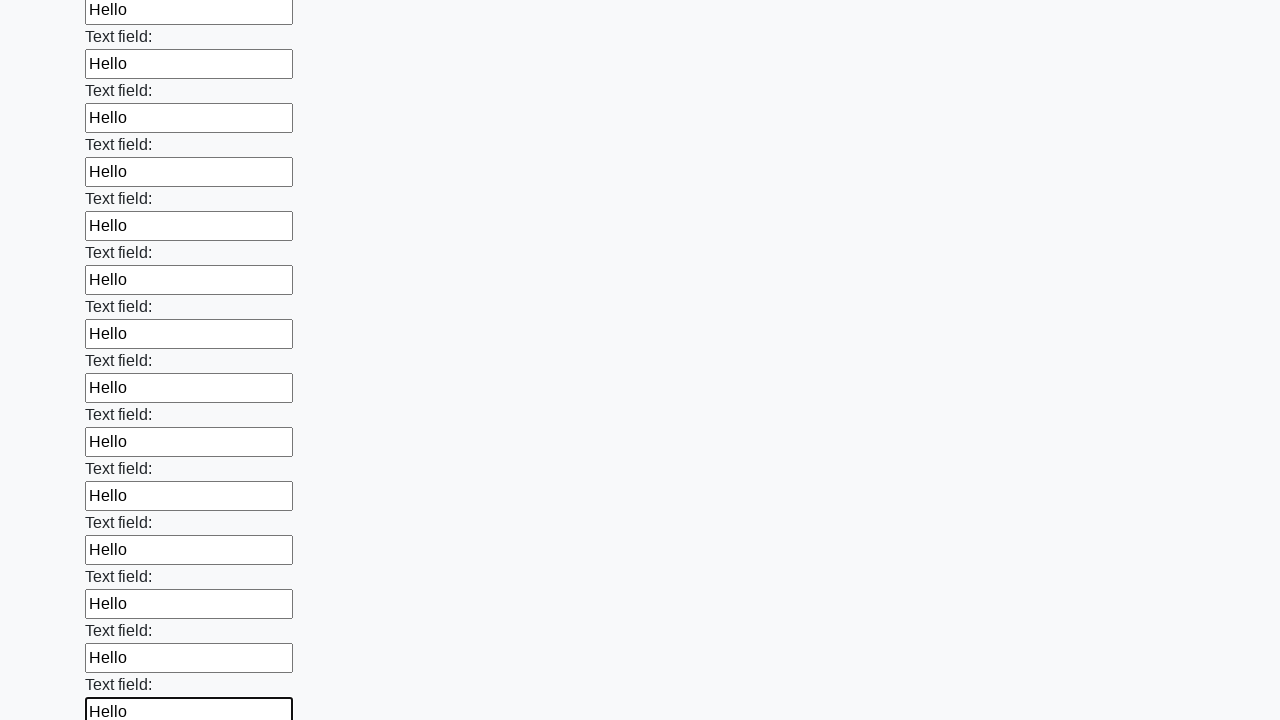

Filled input field with 'Hello' on input >> nth=64
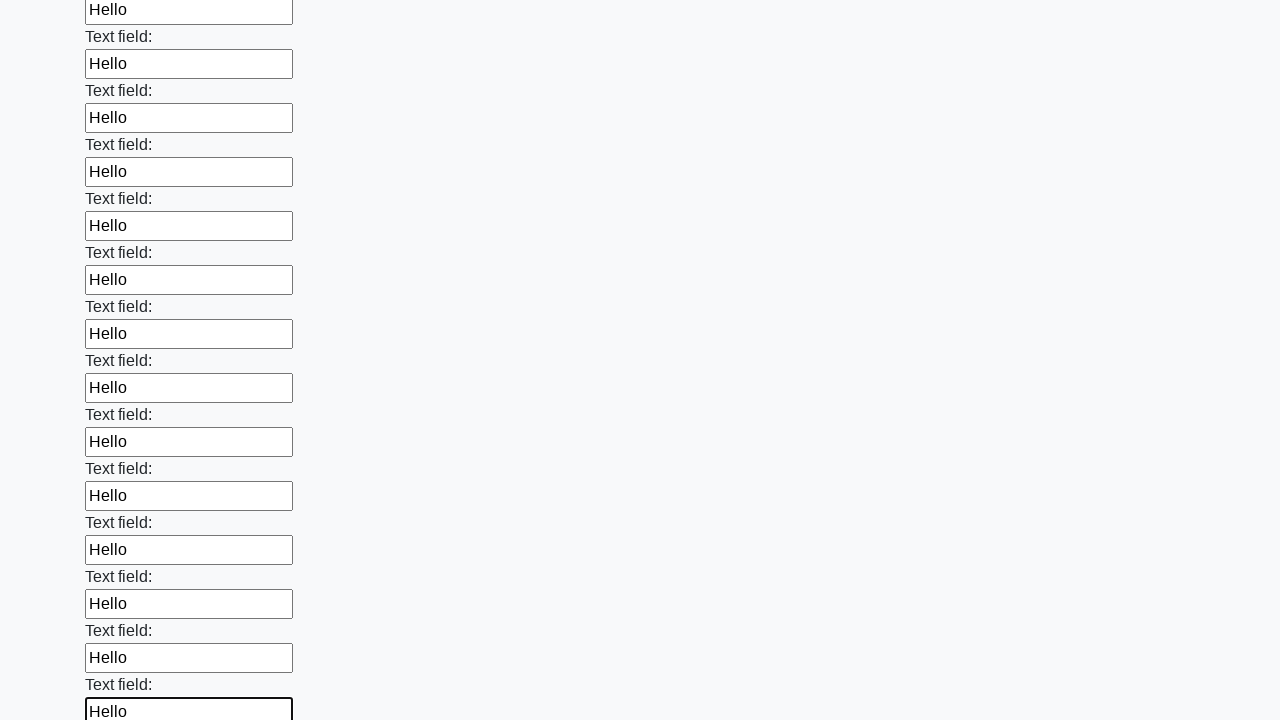

Filled input field with 'Hello' on input >> nth=65
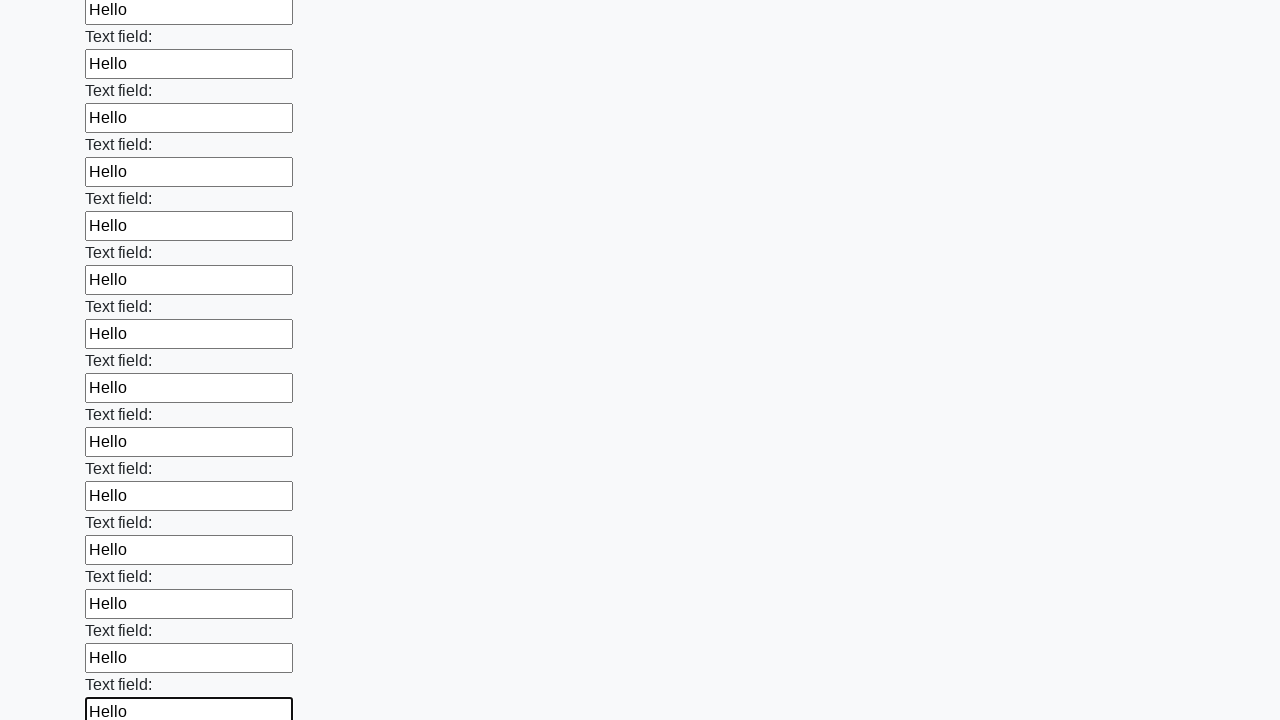

Filled input field with 'Hello' on input >> nth=66
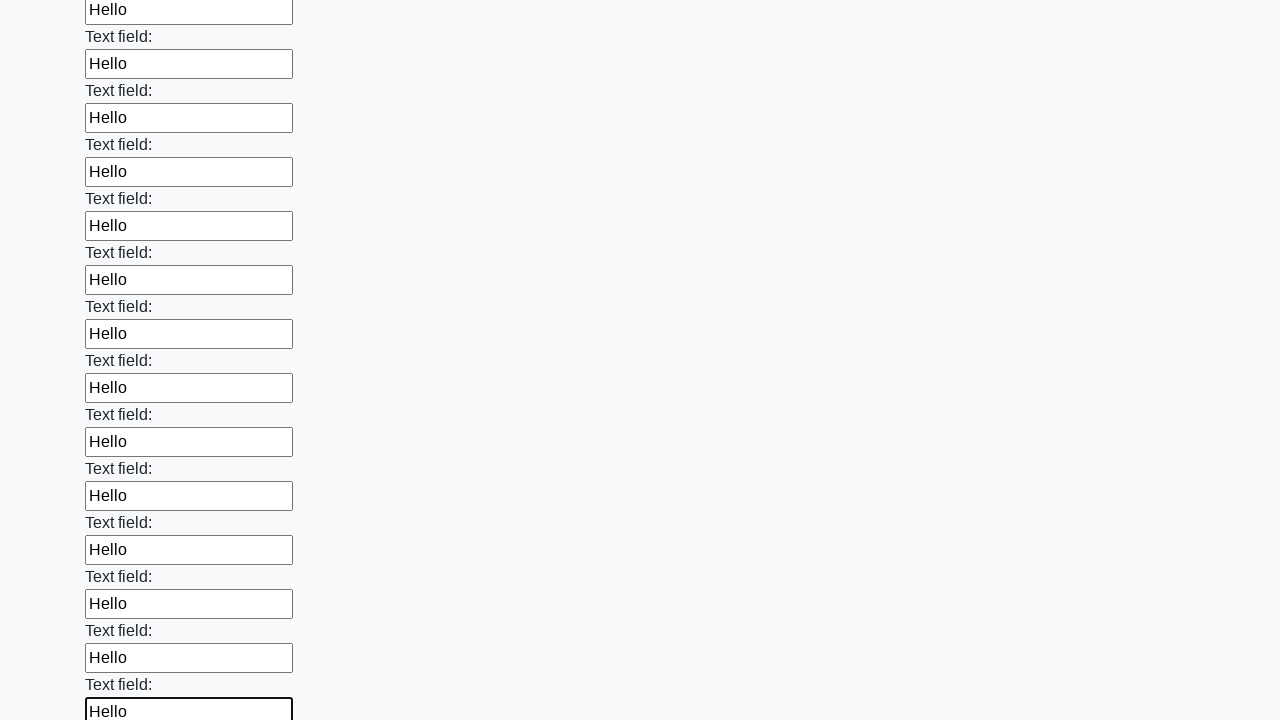

Filled input field with 'Hello' on input >> nth=67
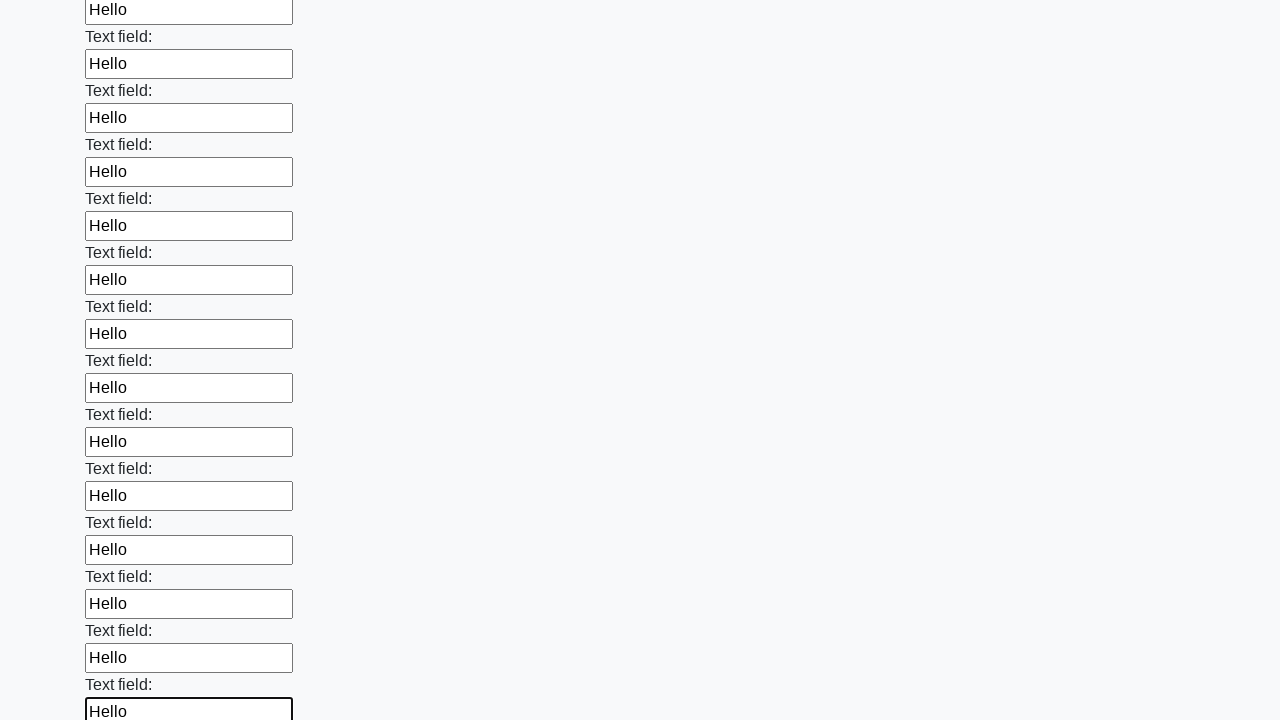

Filled input field with 'Hello' on input >> nth=68
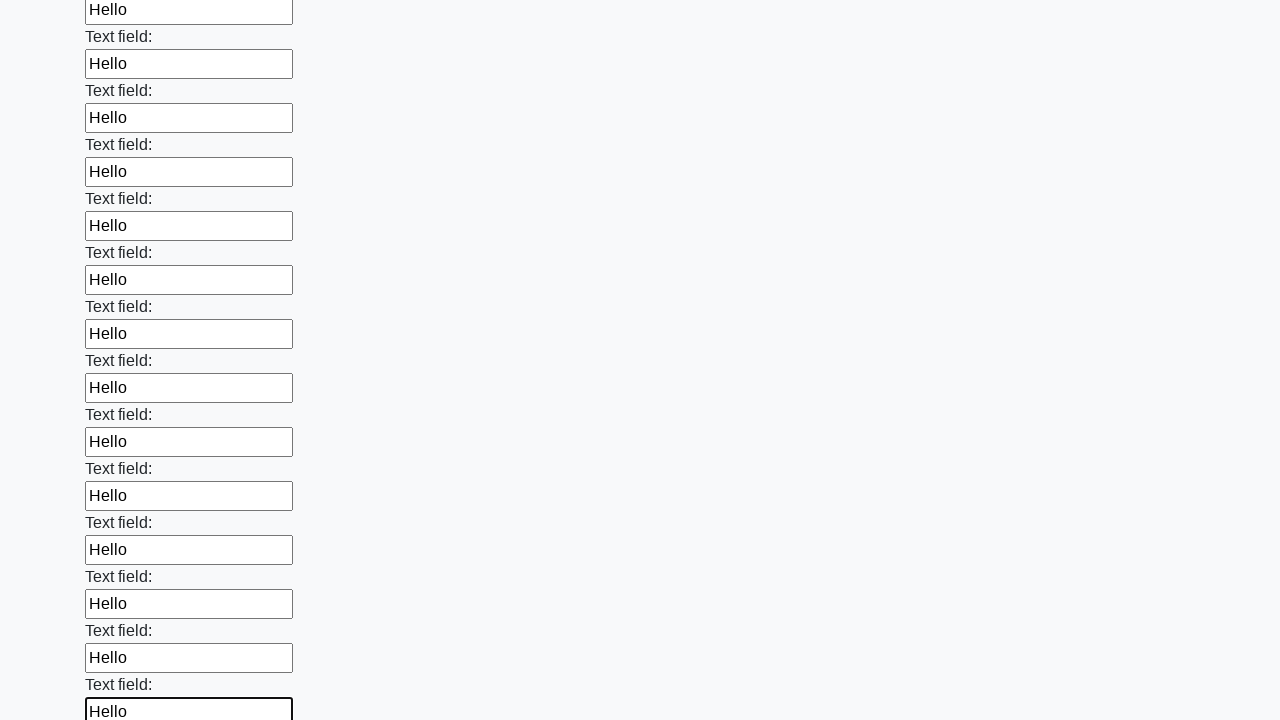

Filled input field with 'Hello' on input >> nth=69
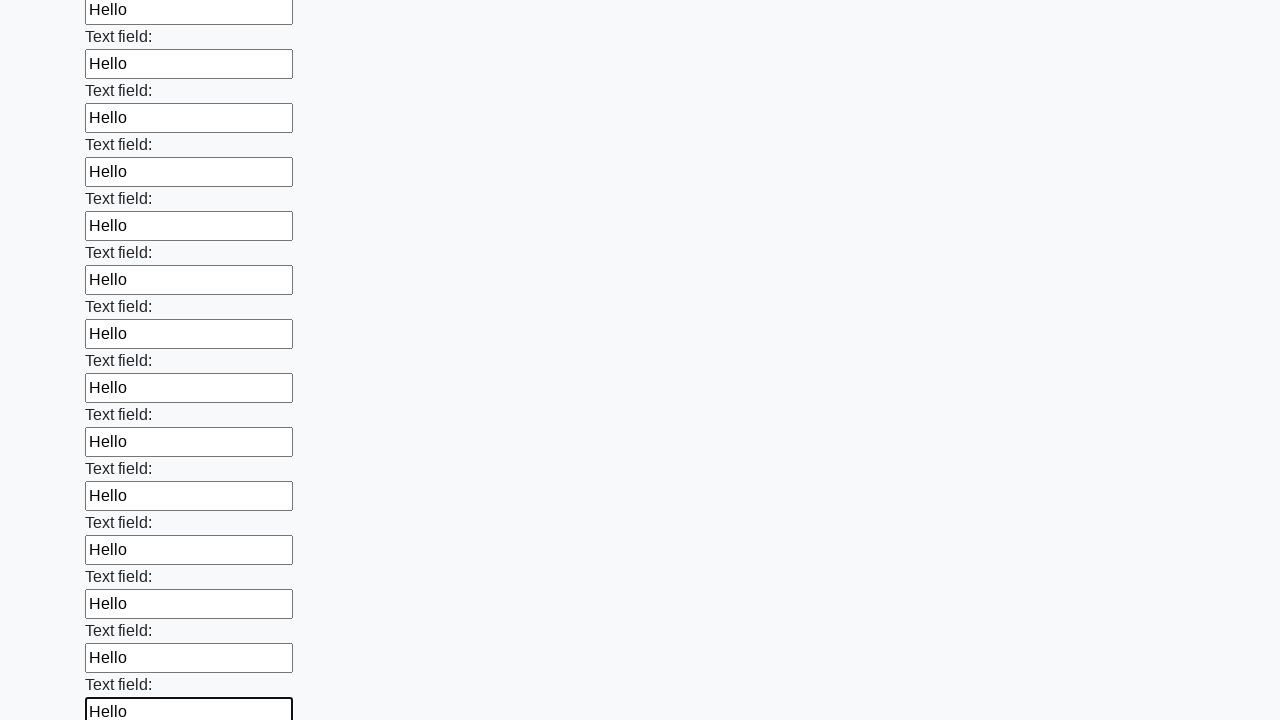

Filled input field with 'Hello' on input >> nth=70
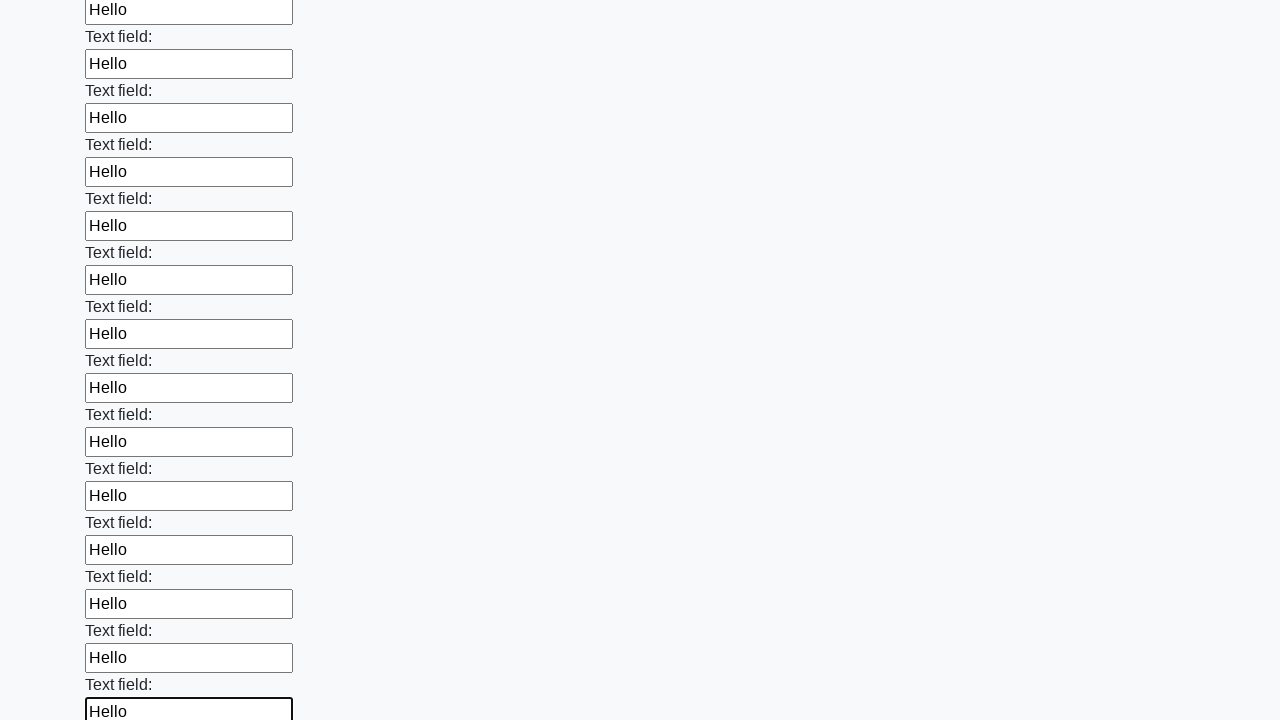

Filled input field with 'Hello' on input >> nth=71
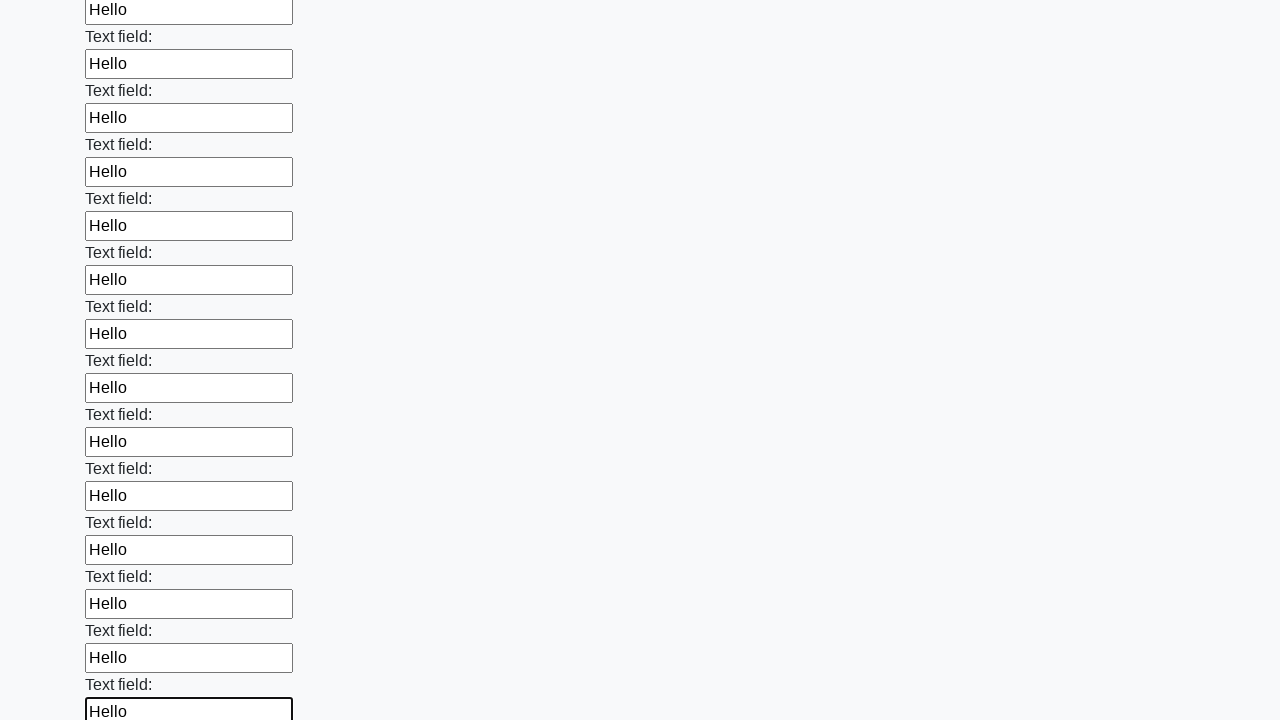

Filled input field with 'Hello' on input >> nth=72
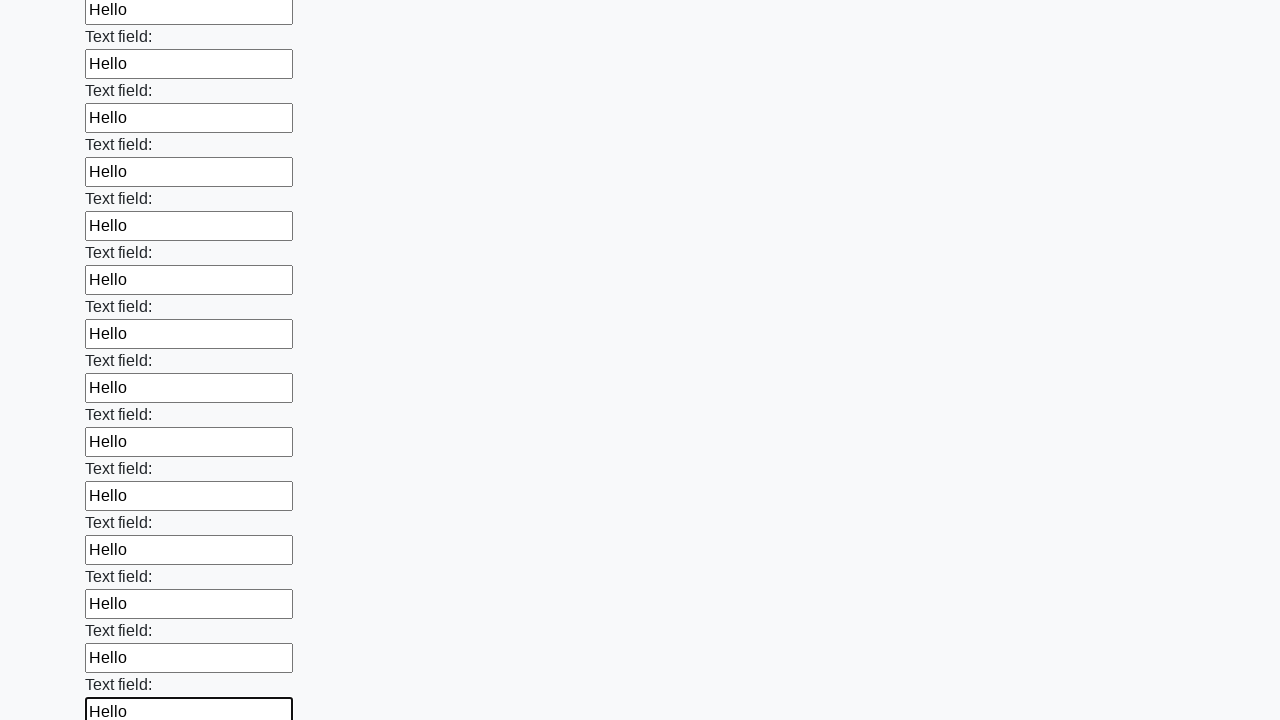

Filled input field with 'Hello' on input >> nth=73
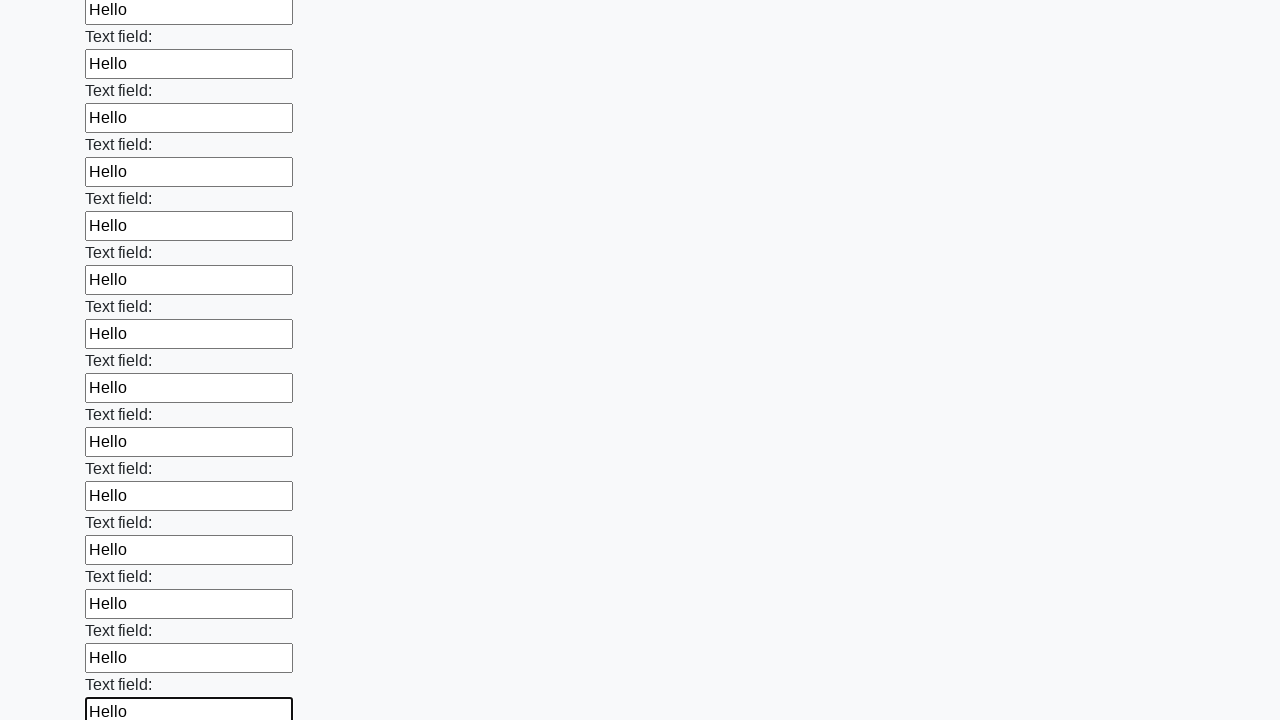

Filled input field with 'Hello' on input >> nth=74
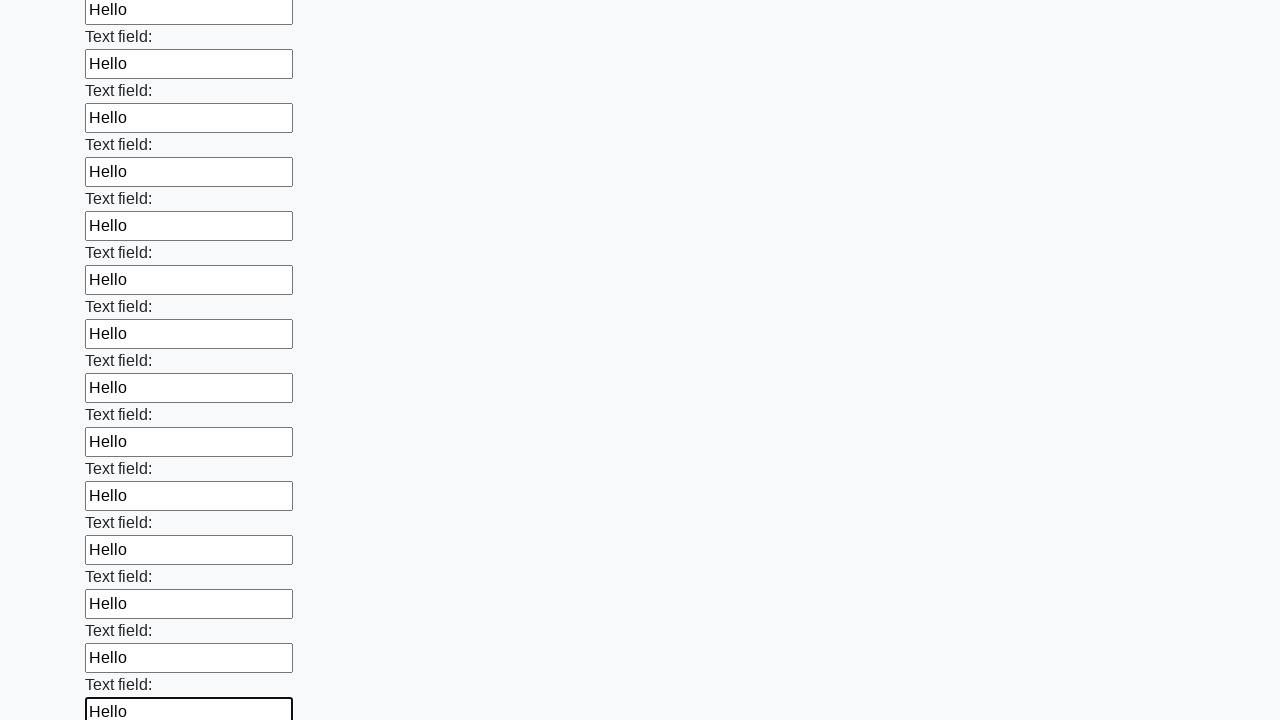

Filled input field with 'Hello' on input >> nth=75
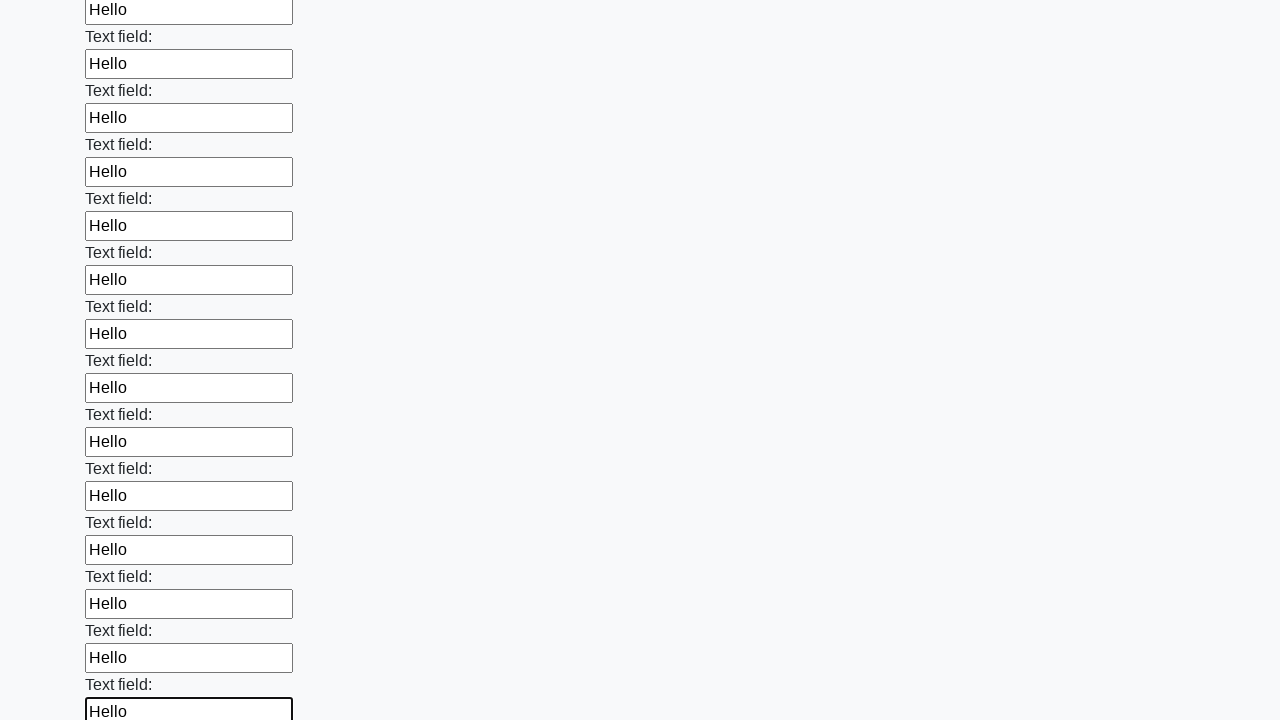

Filled input field with 'Hello' on input >> nth=76
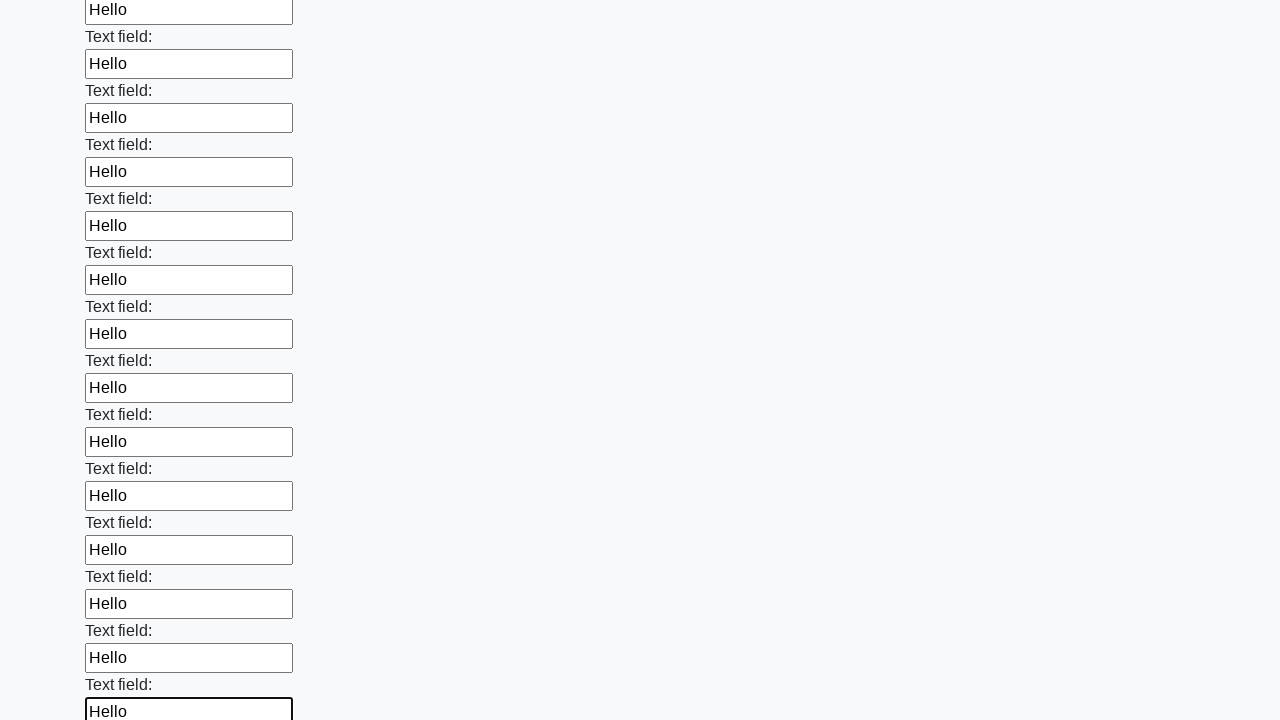

Filled input field with 'Hello' on input >> nth=77
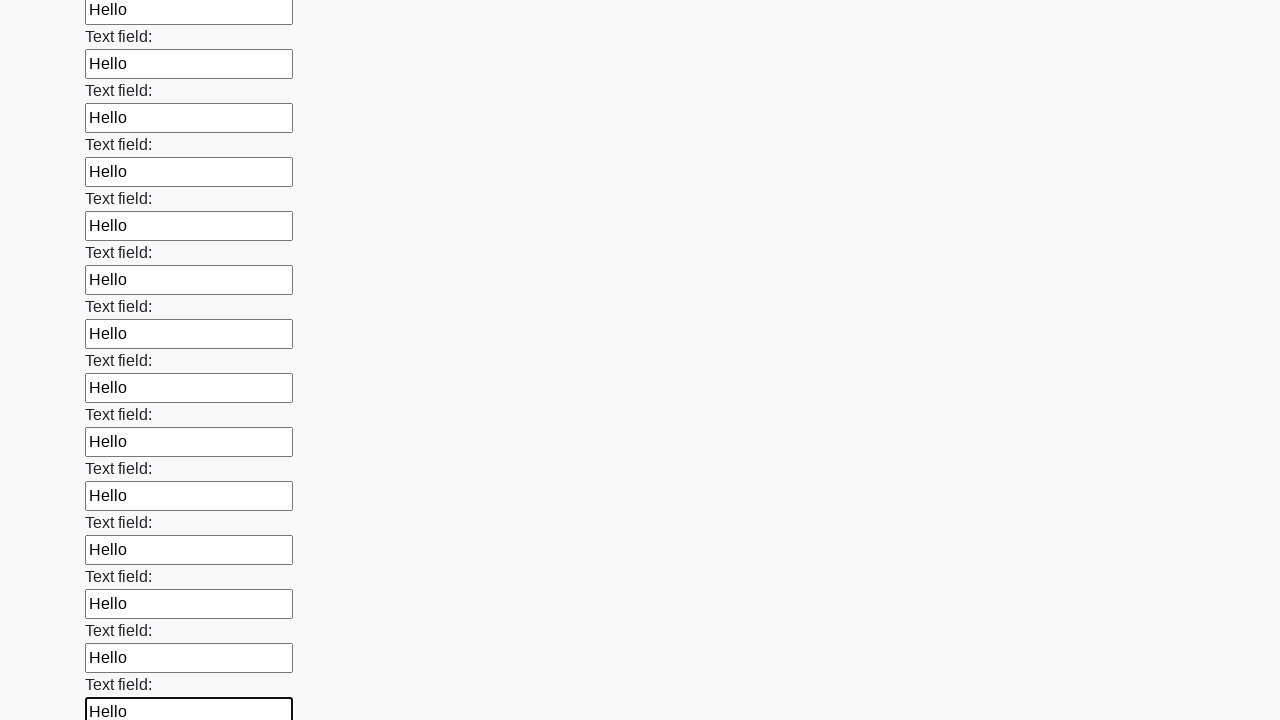

Filled input field with 'Hello' on input >> nth=78
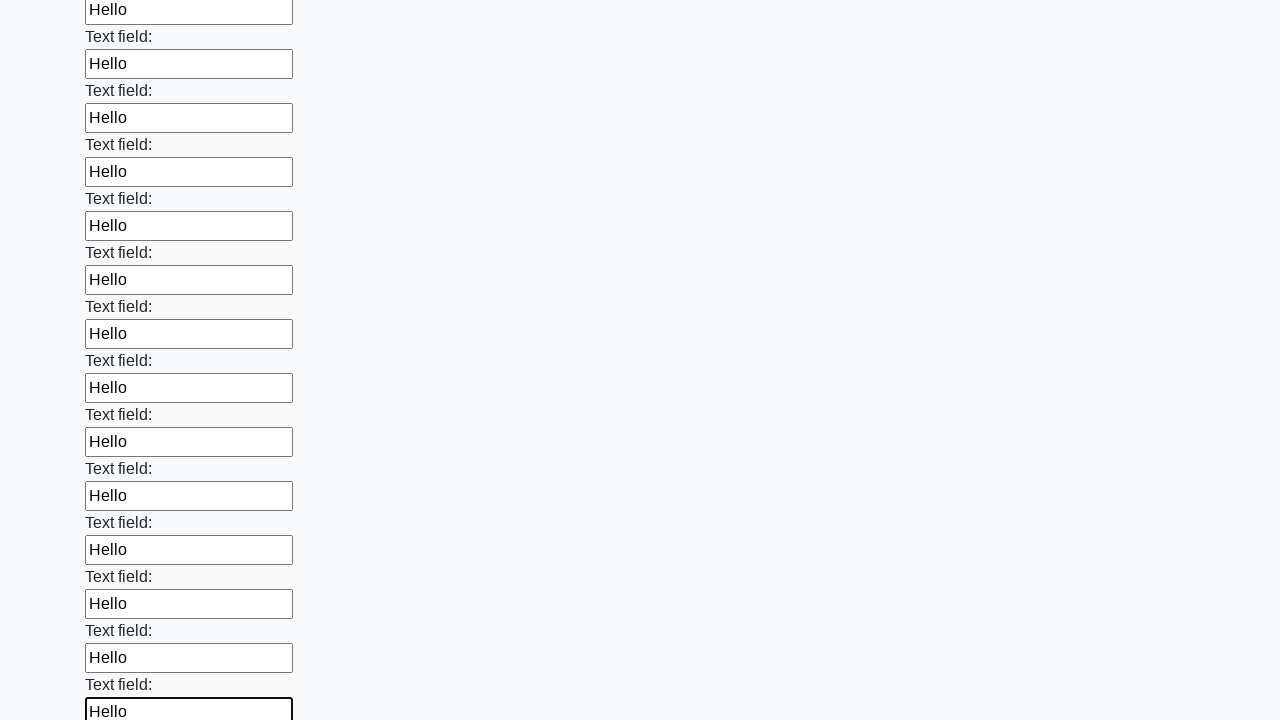

Filled input field with 'Hello' on input >> nth=79
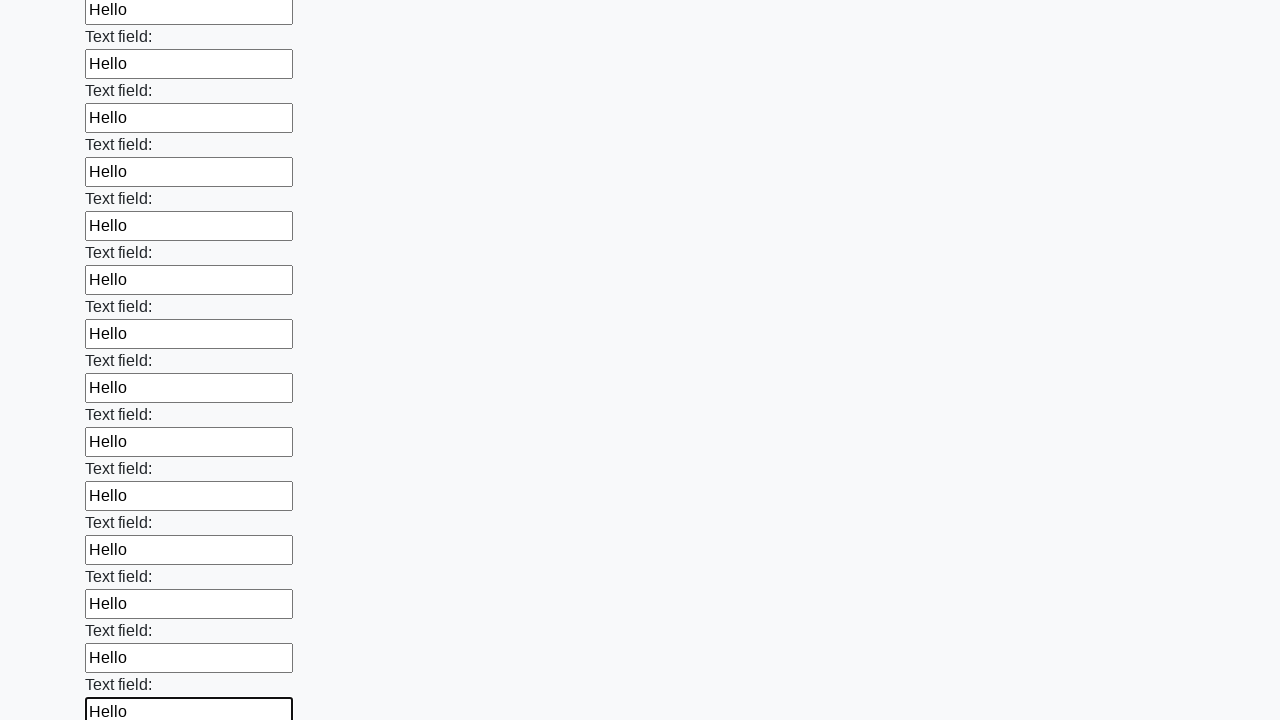

Filled input field with 'Hello' on input >> nth=80
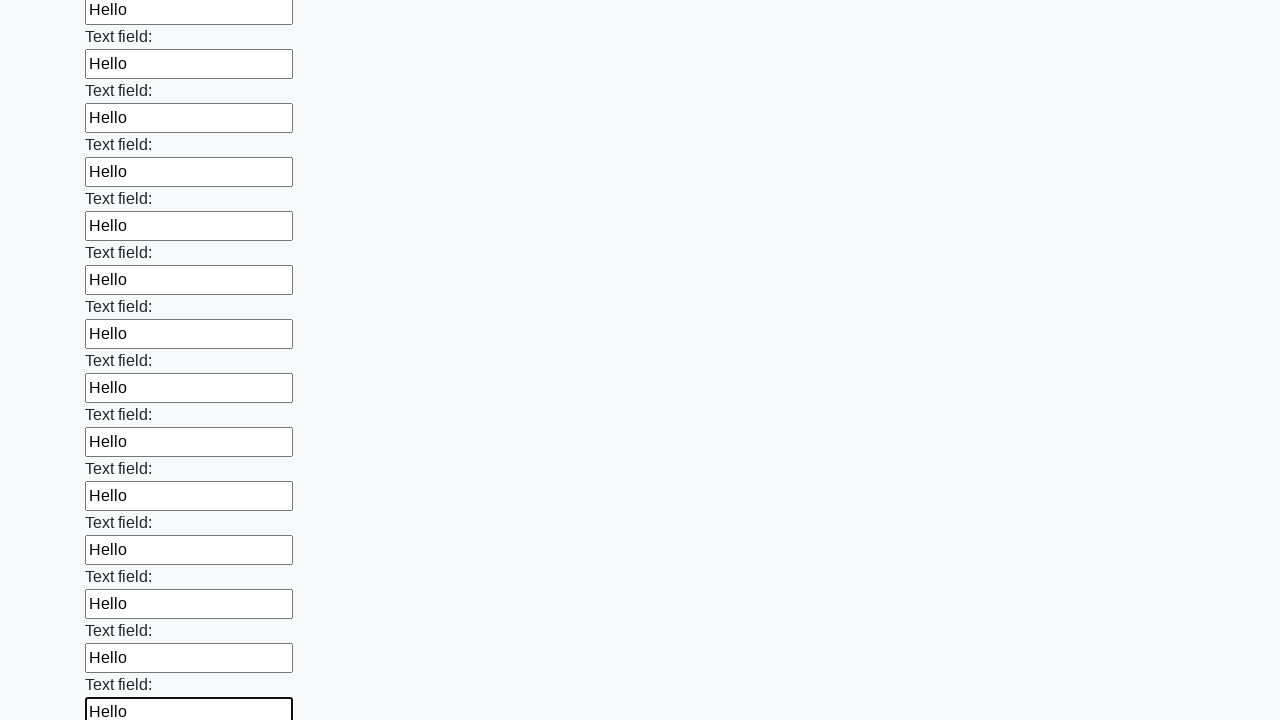

Filled input field with 'Hello' on input >> nth=81
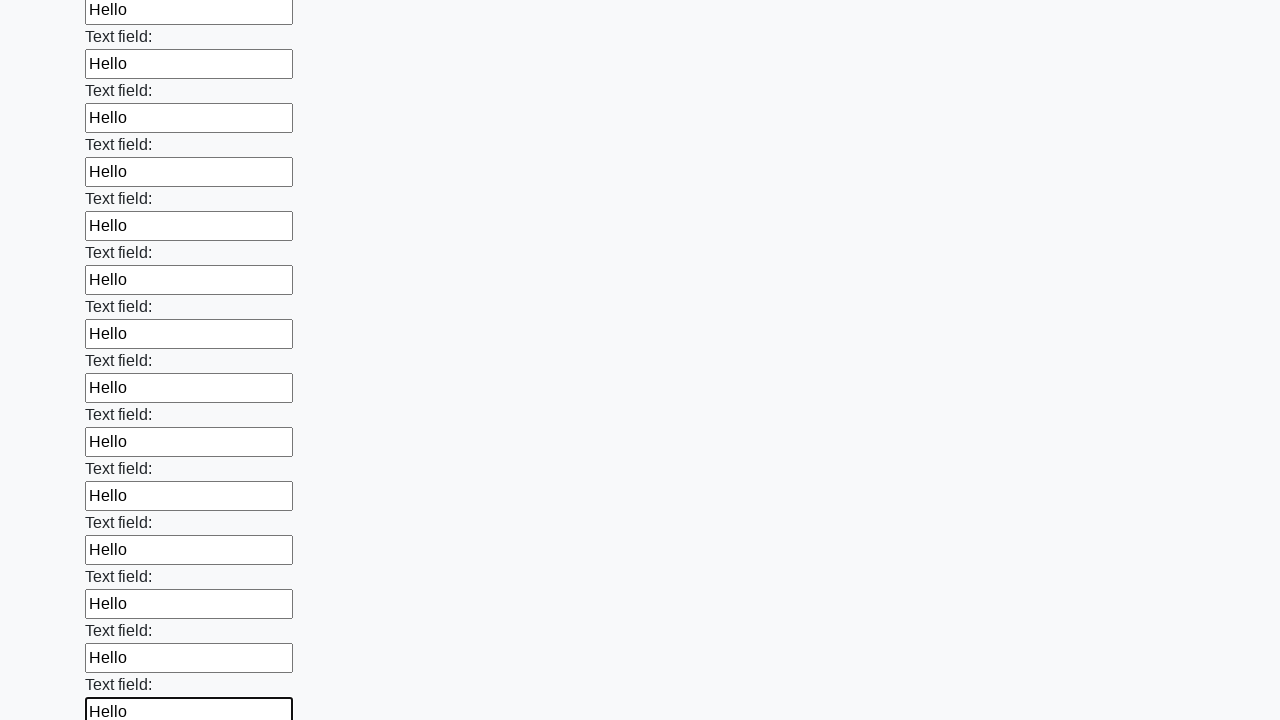

Filled input field with 'Hello' on input >> nth=82
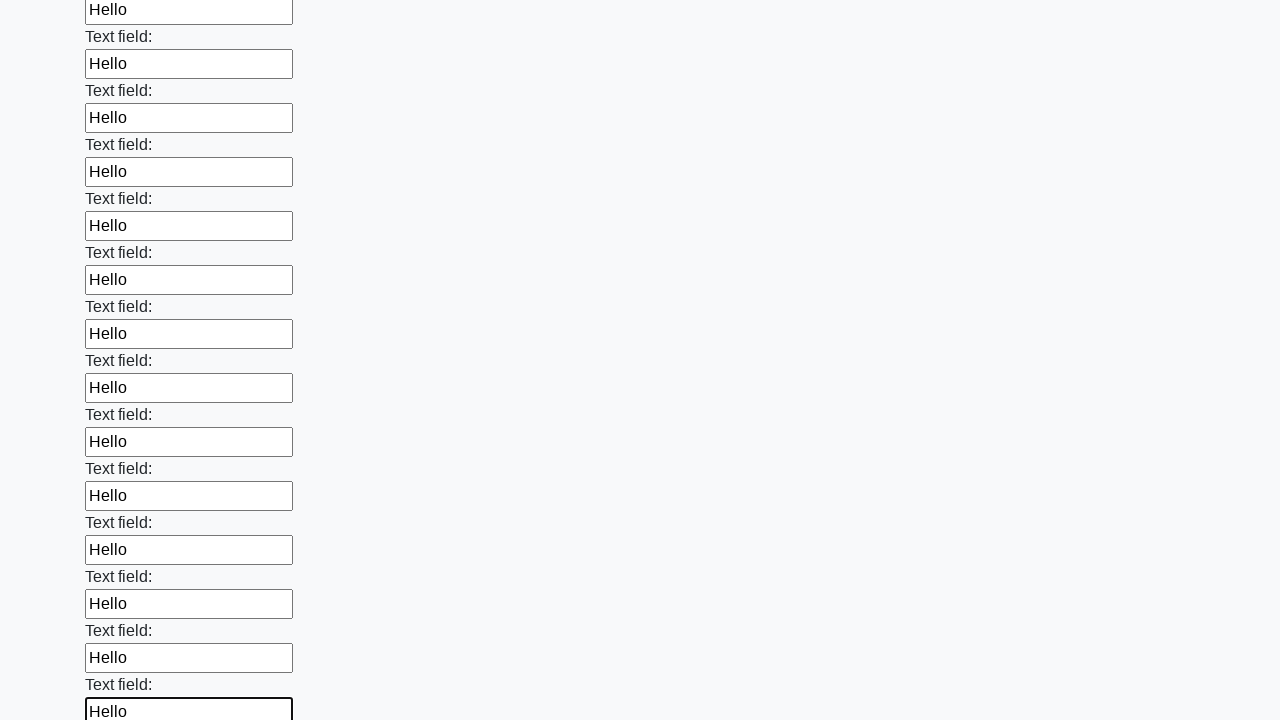

Filled input field with 'Hello' on input >> nth=83
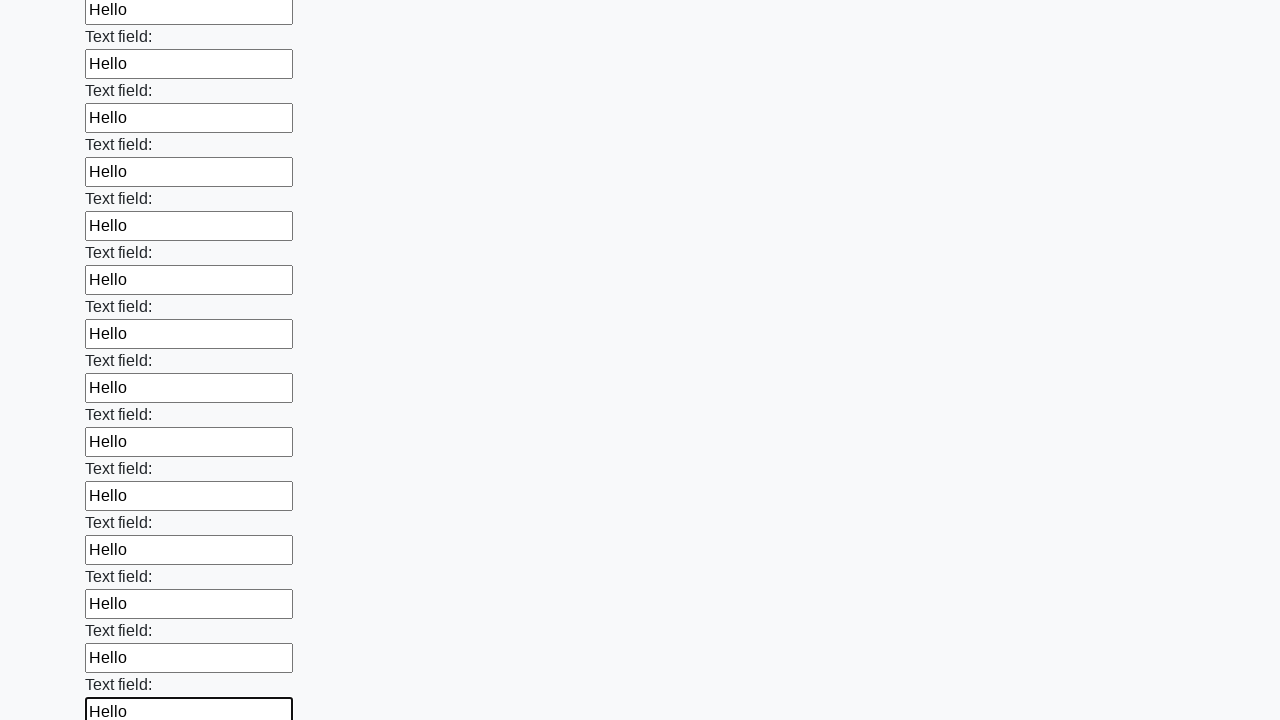

Filled input field with 'Hello' on input >> nth=84
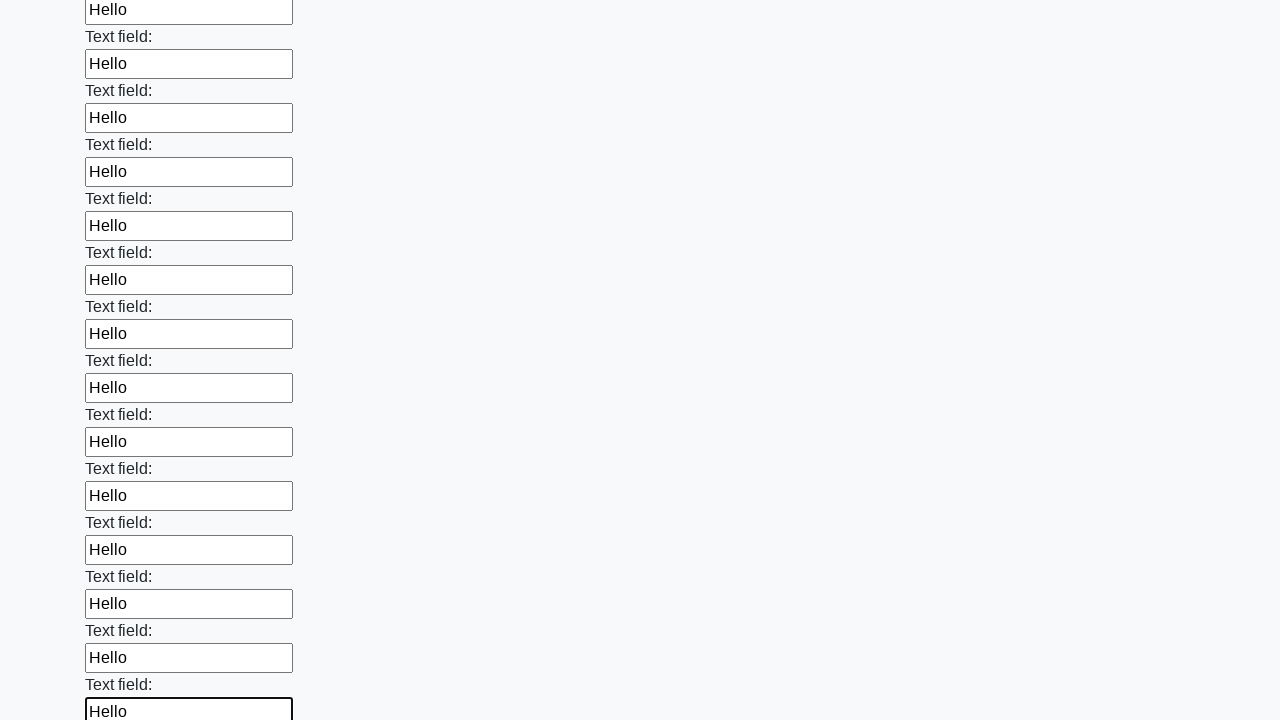

Filled input field with 'Hello' on input >> nth=85
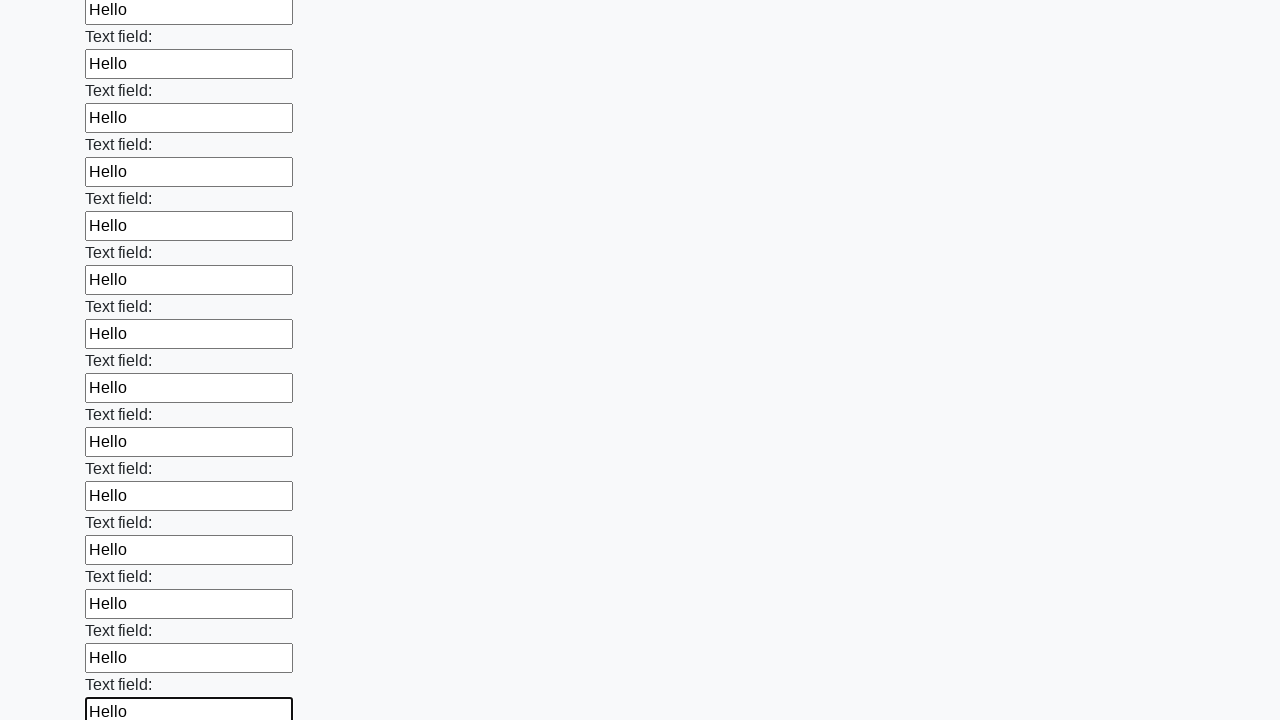

Filled input field with 'Hello' on input >> nth=86
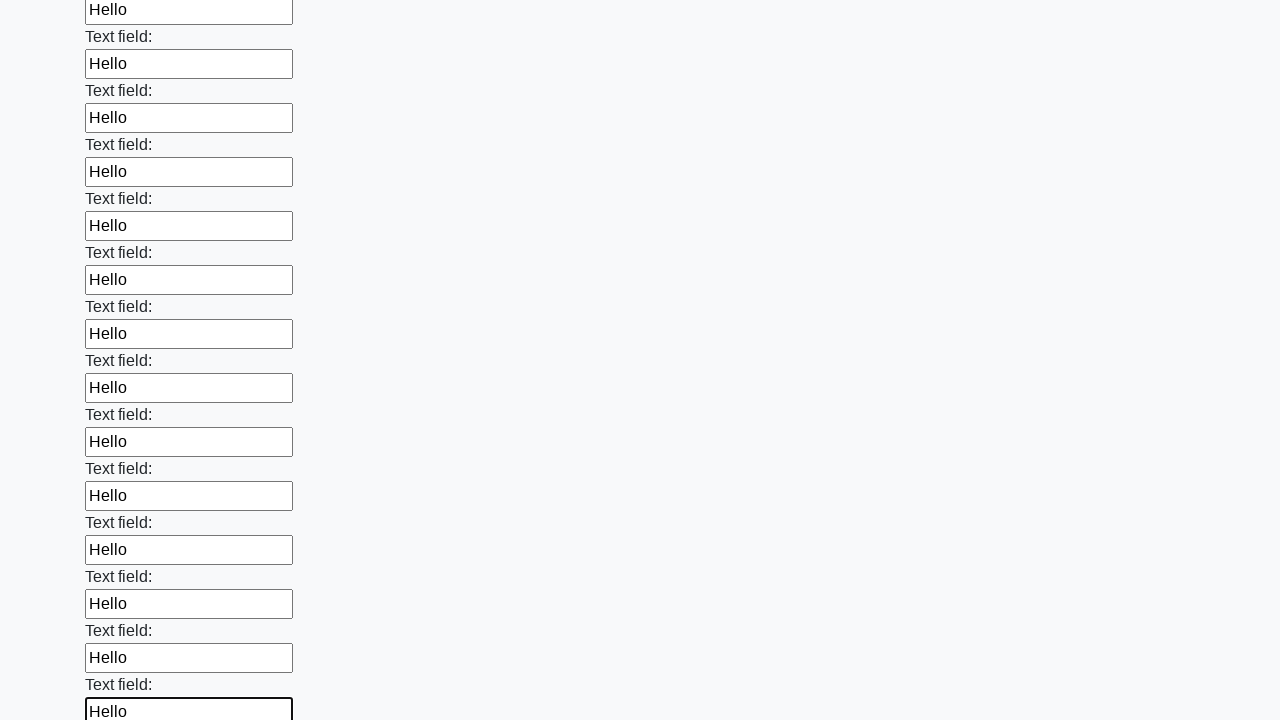

Filled input field with 'Hello' on input >> nth=87
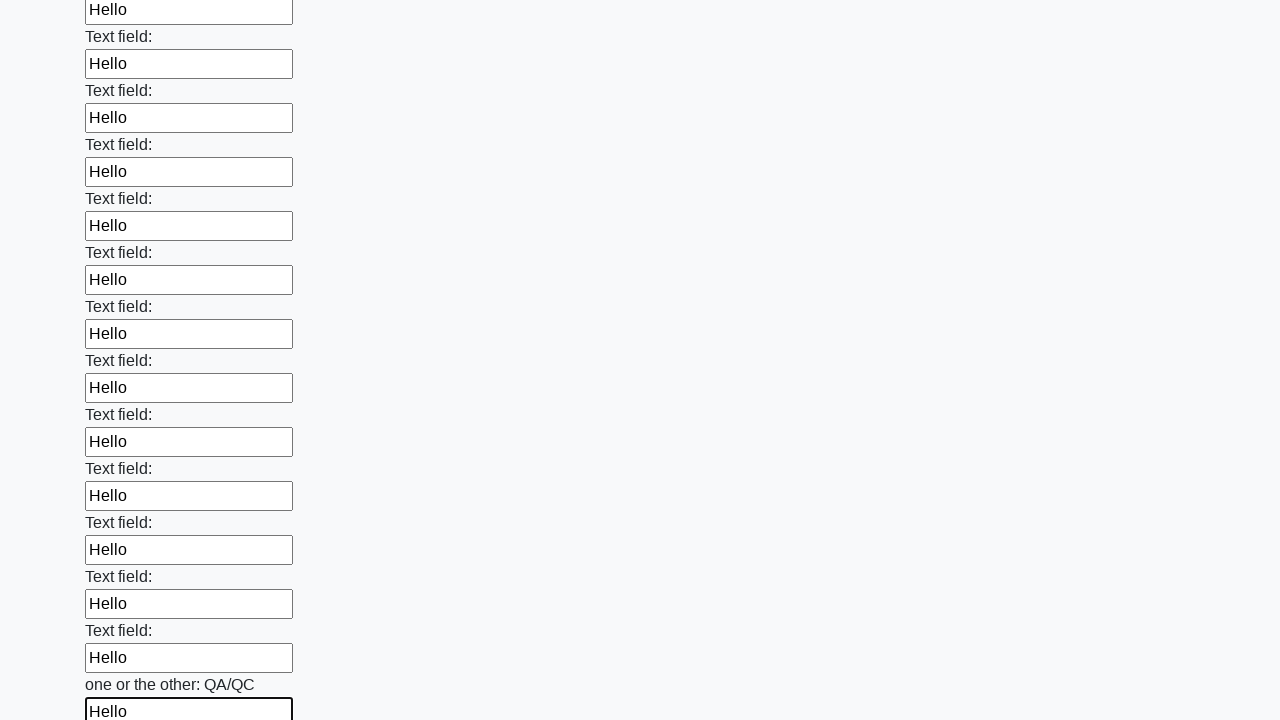

Filled input field with 'Hello' on input >> nth=88
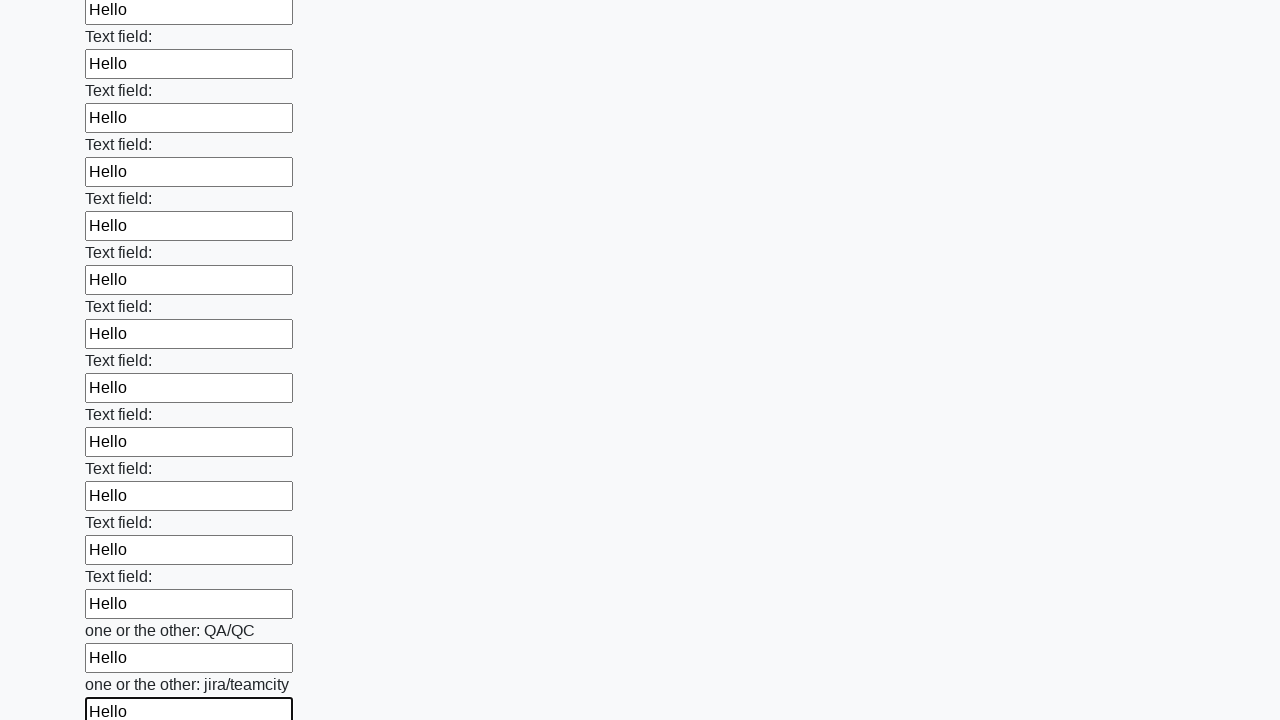

Filled input field with 'Hello' on input >> nth=89
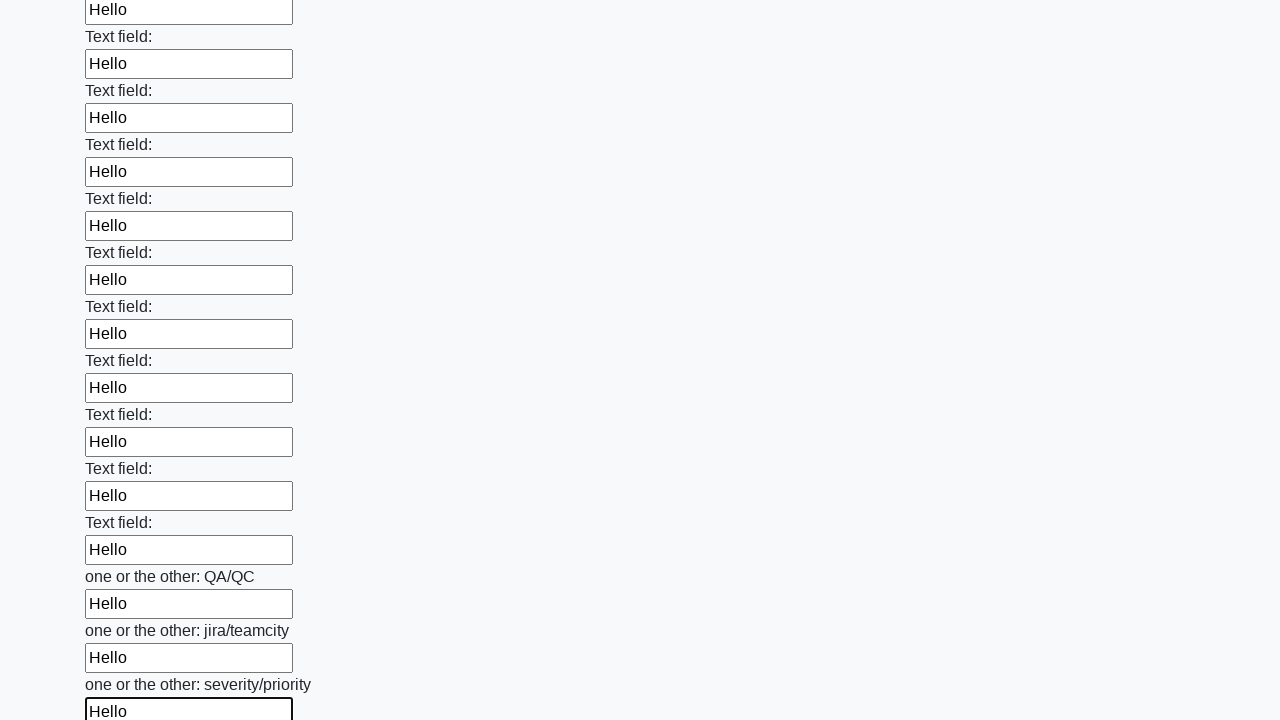

Filled input field with 'Hello' on input >> nth=90
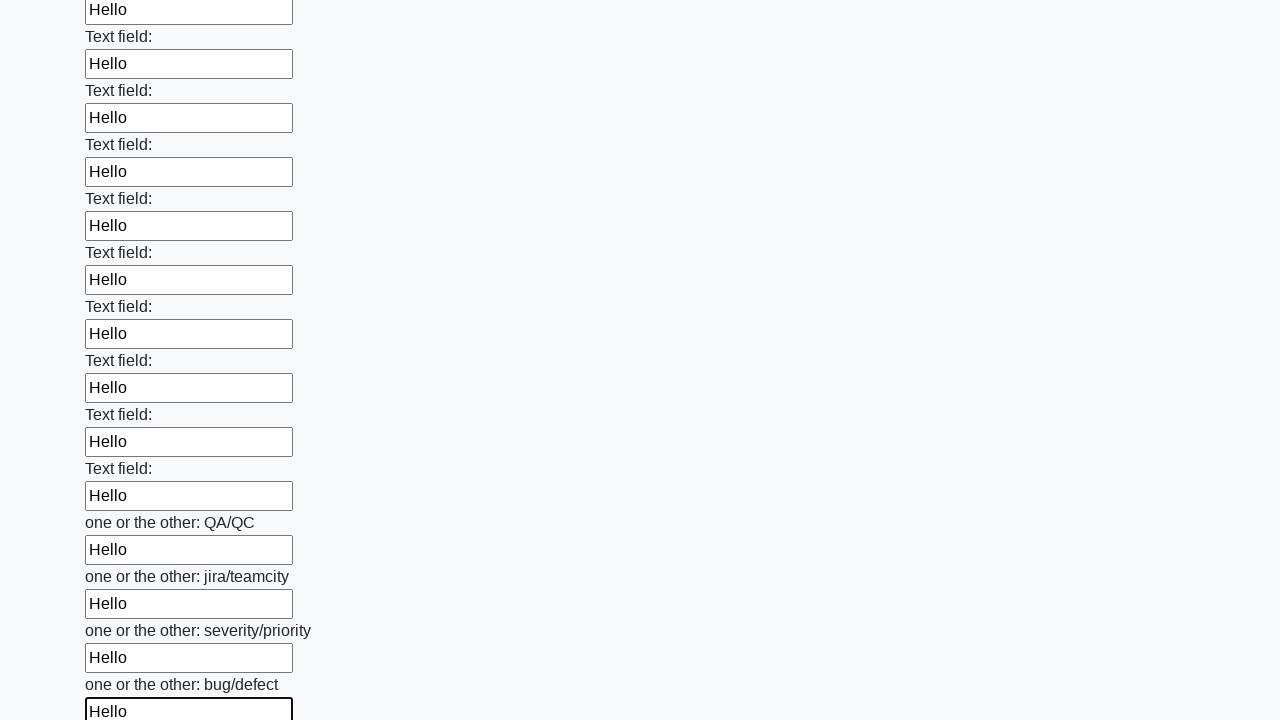

Filled input field with 'Hello' on input >> nth=91
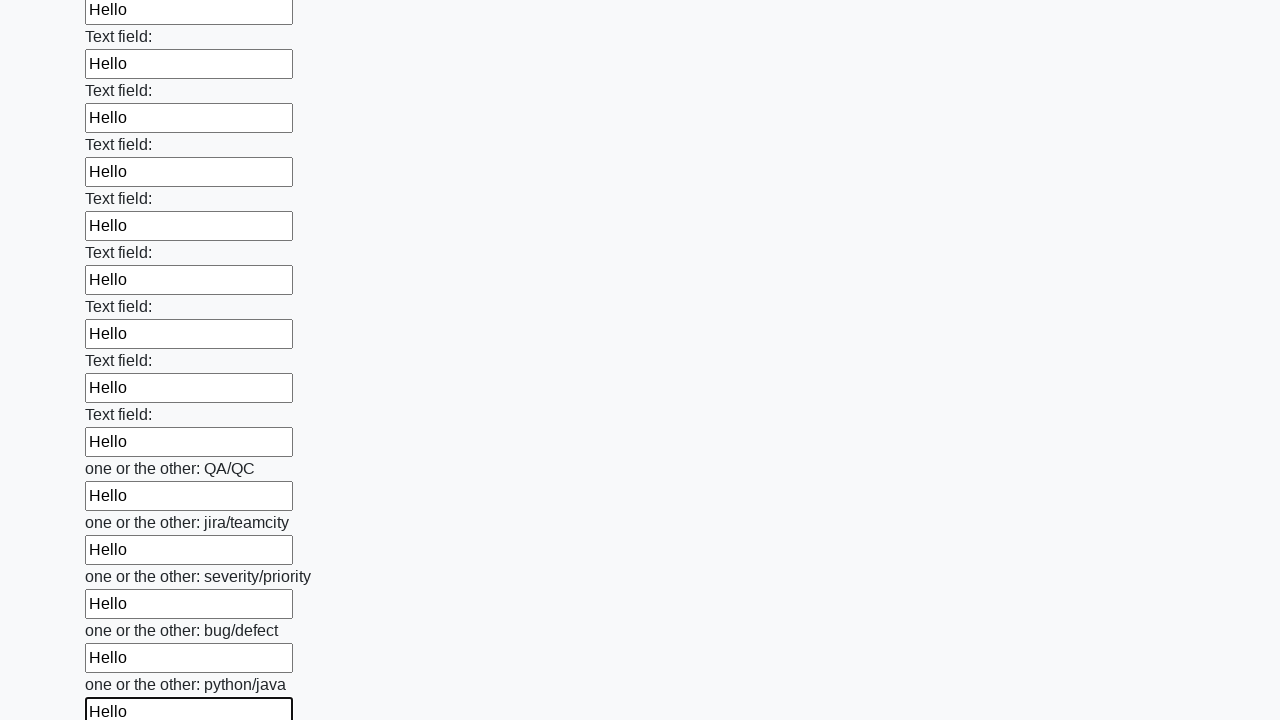

Filled input field with 'Hello' on input >> nth=92
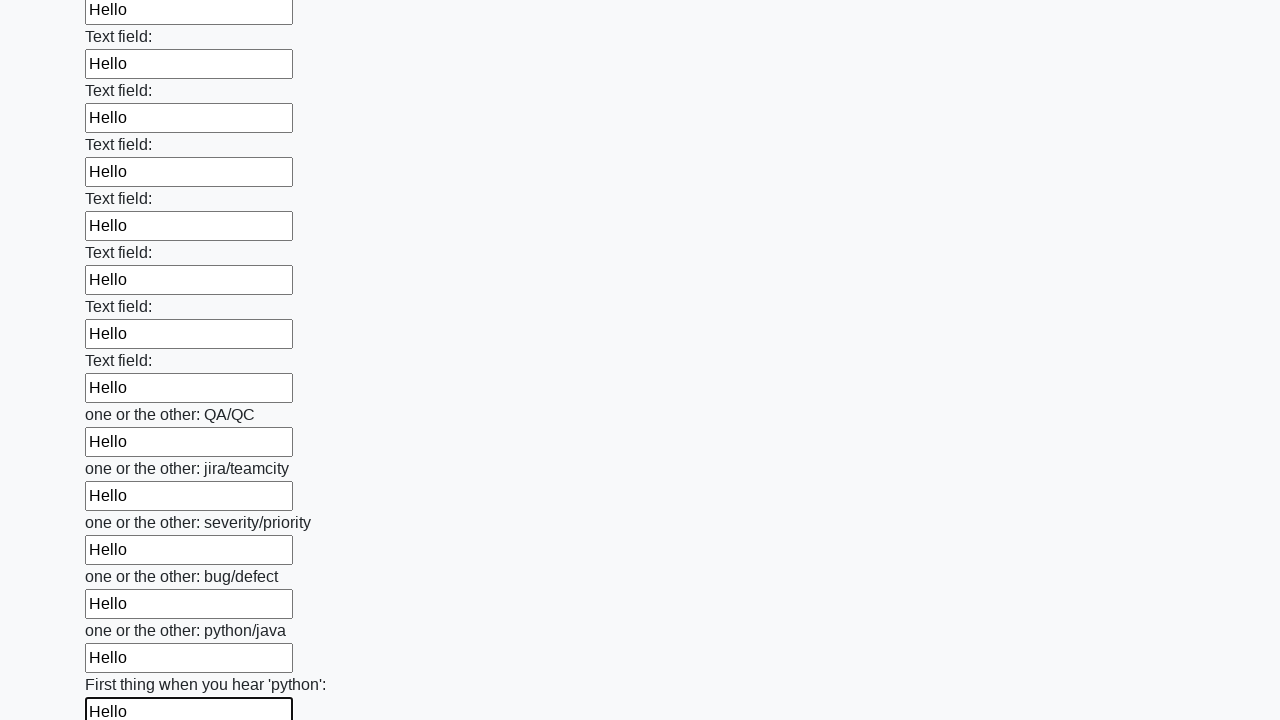

Filled input field with 'Hello' on input >> nth=93
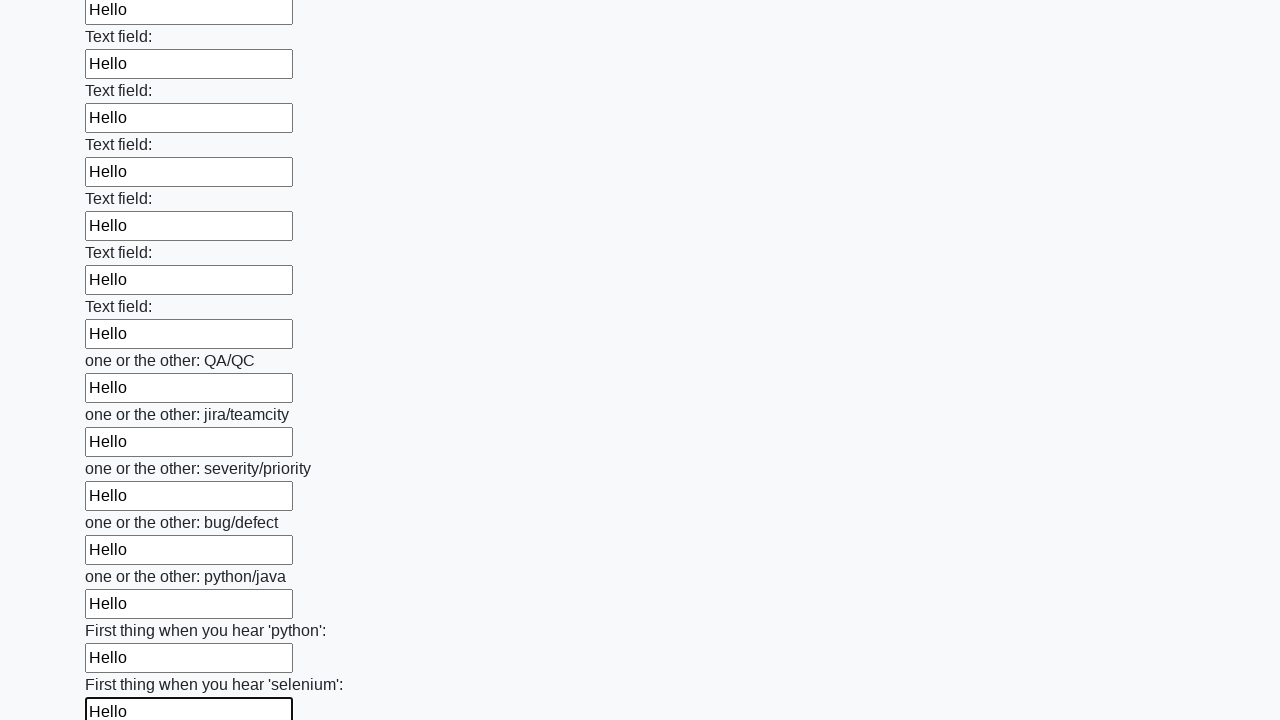

Filled input field with 'Hello' on input >> nth=94
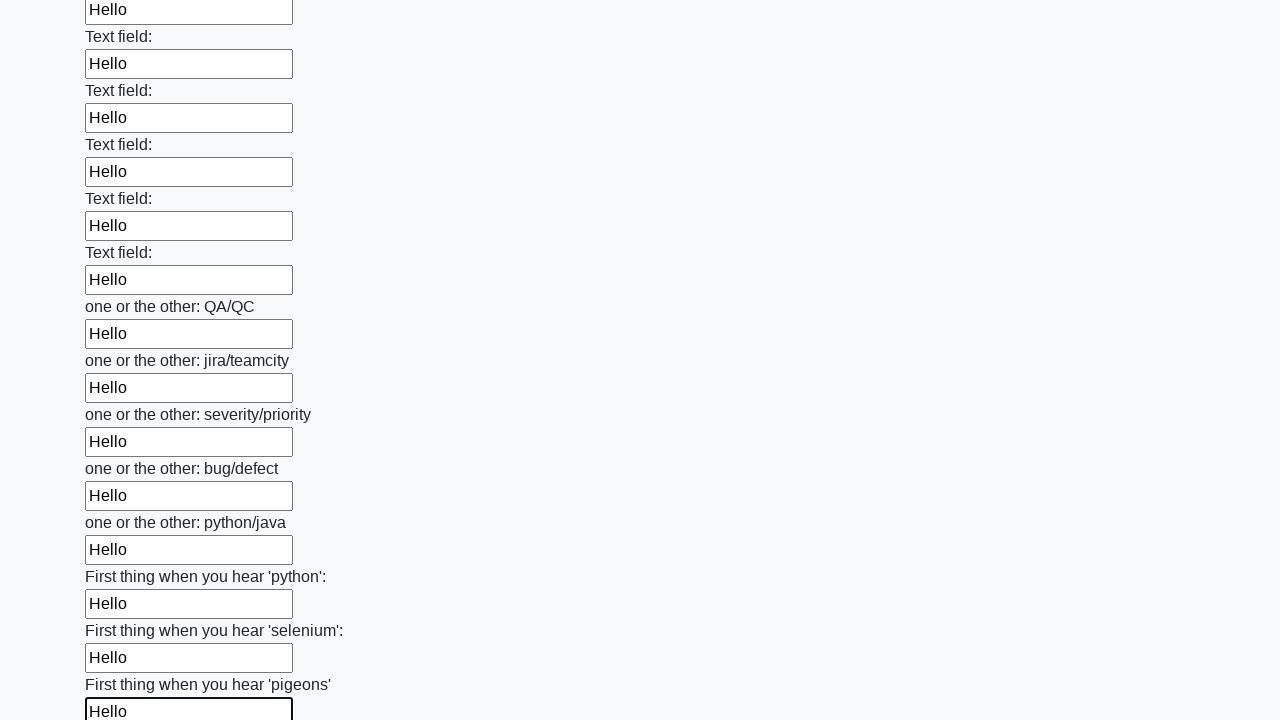

Filled input field with 'Hello' on input >> nth=95
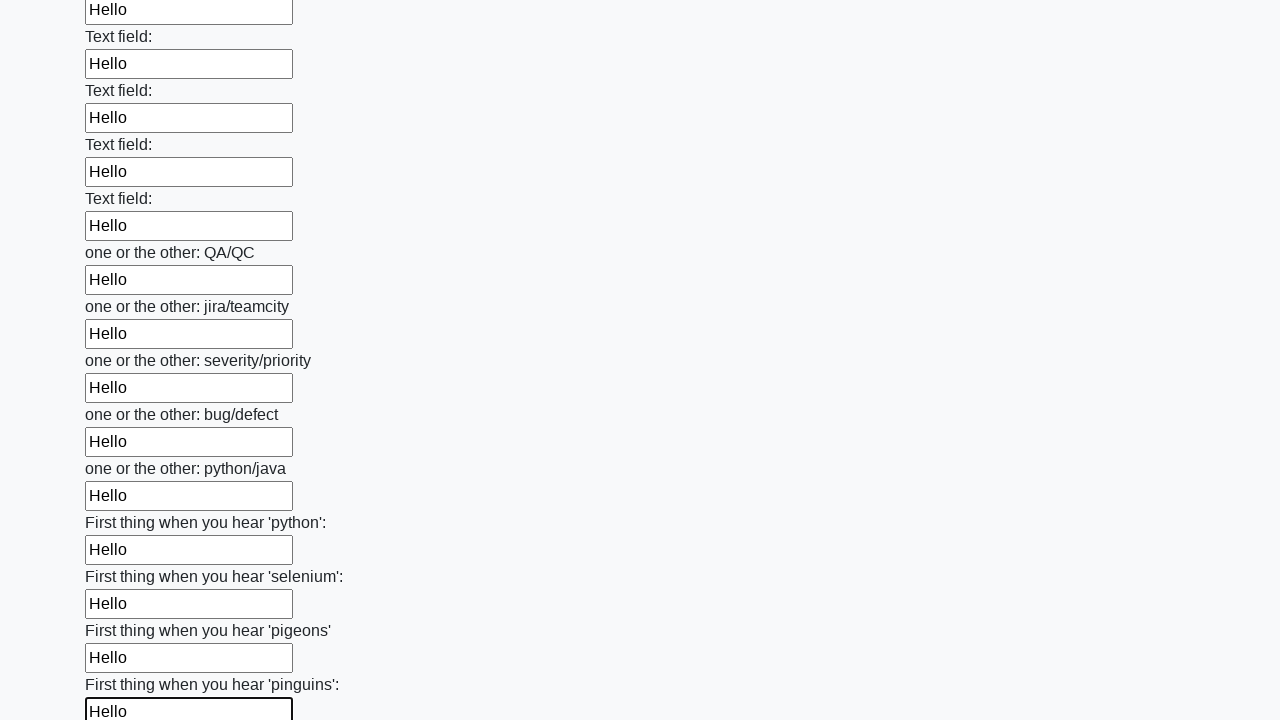

Filled input field with 'Hello' on input >> nth=96
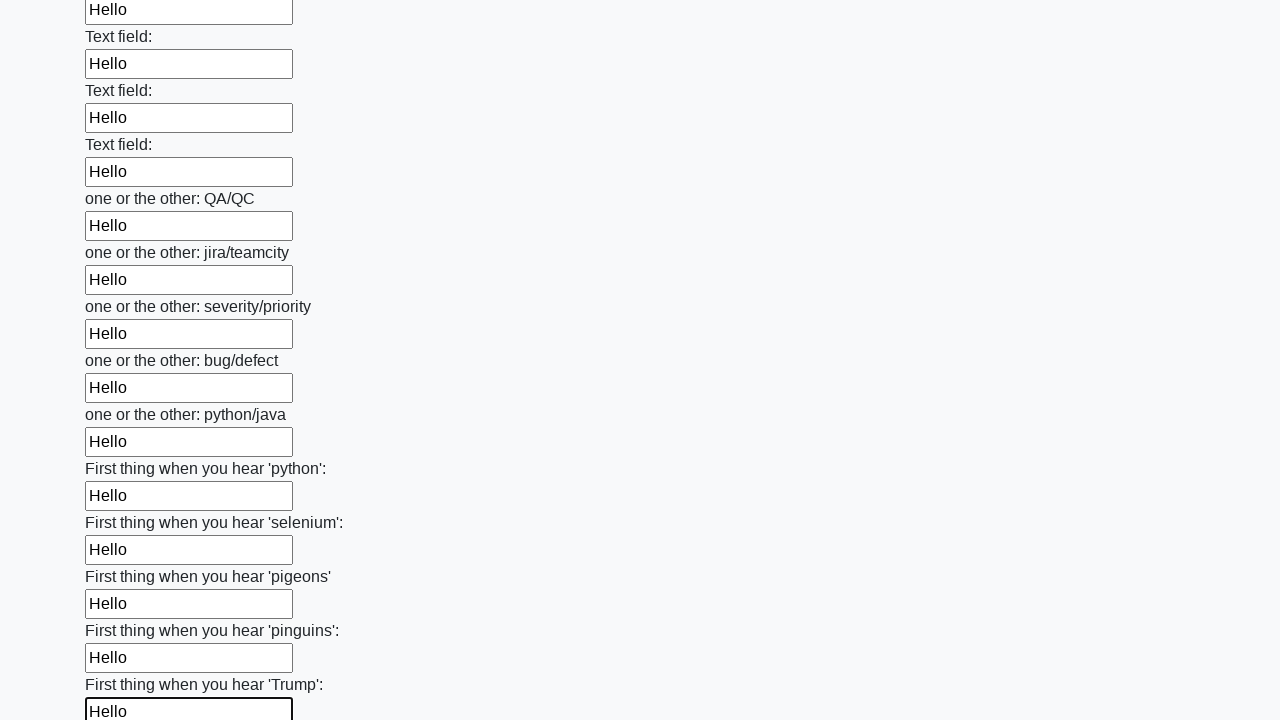

Filled input field with 'Hello' on input >> nth=97
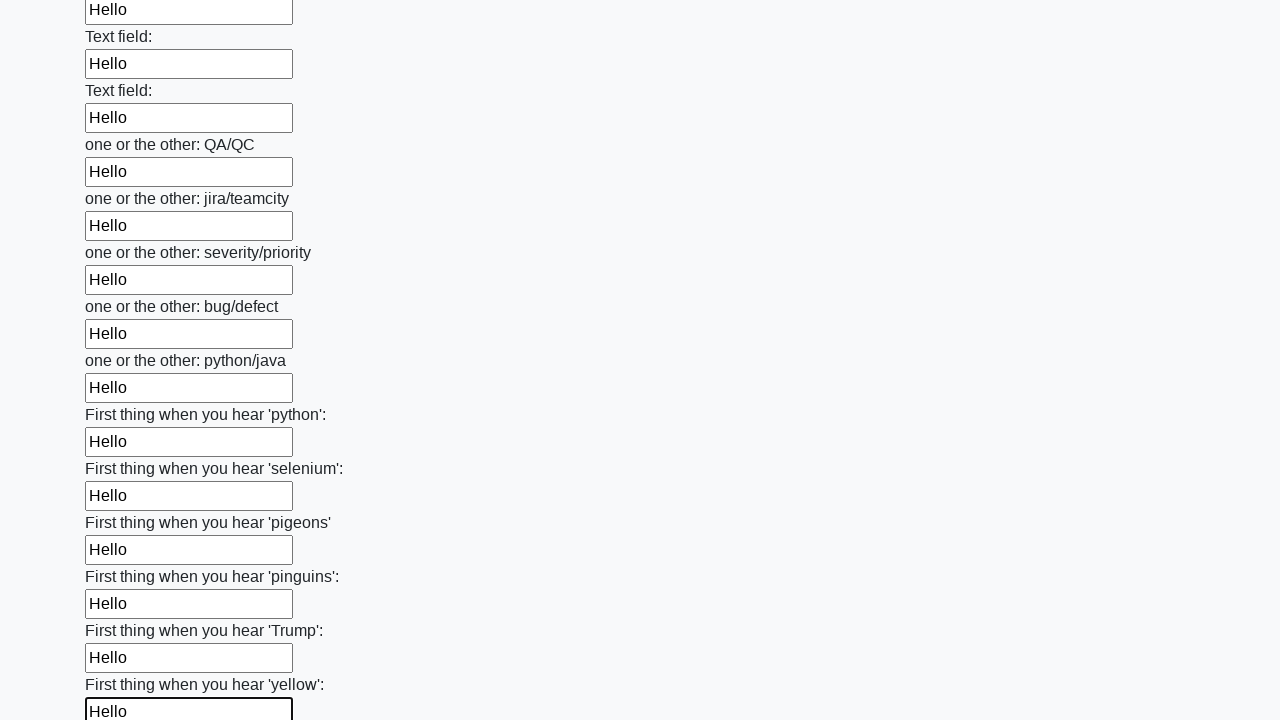

Filled input field with 'Hello' on input >> nth=98
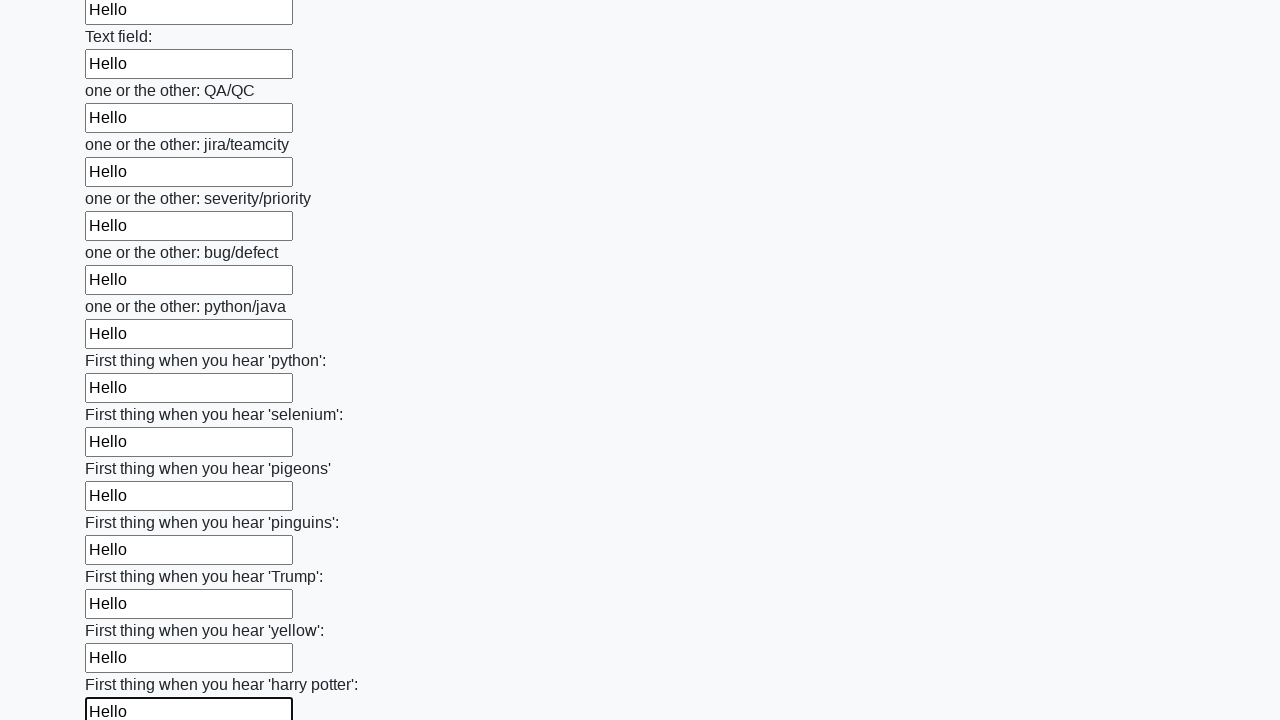

Filled input field with 'Hello' on input >> nth=99
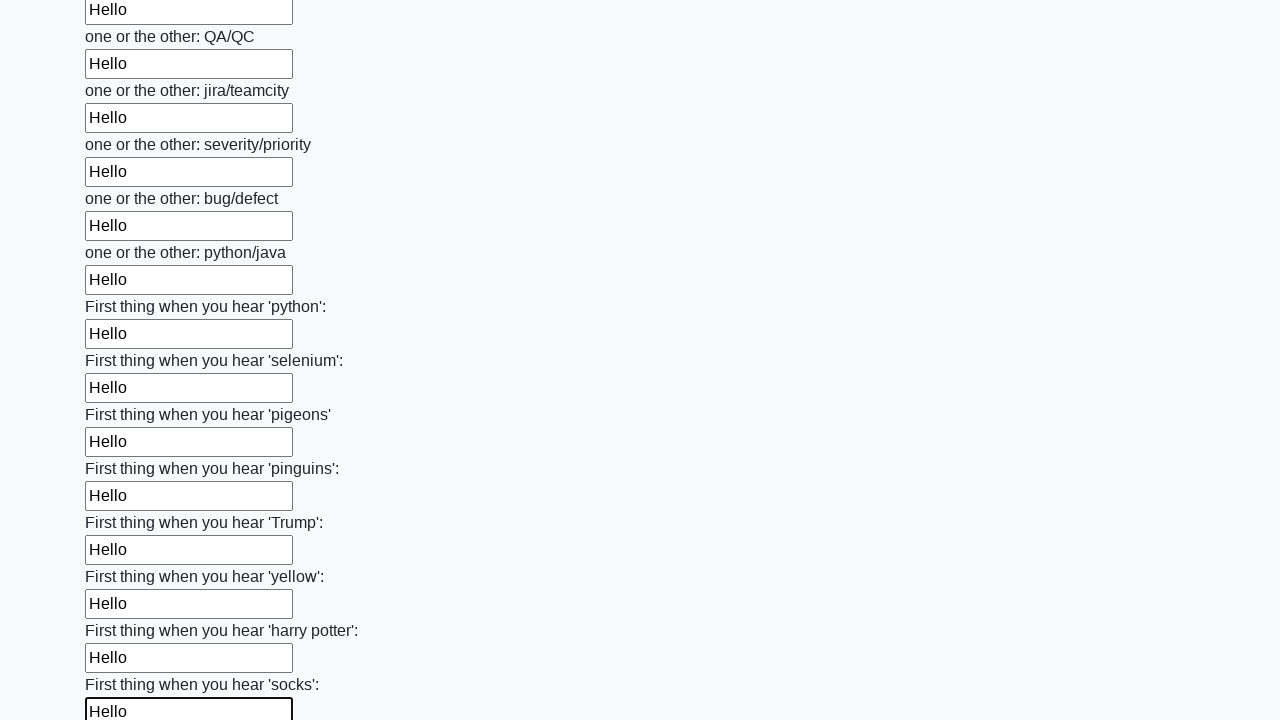

Clicked the submit button at (123, 611) on .btn-default
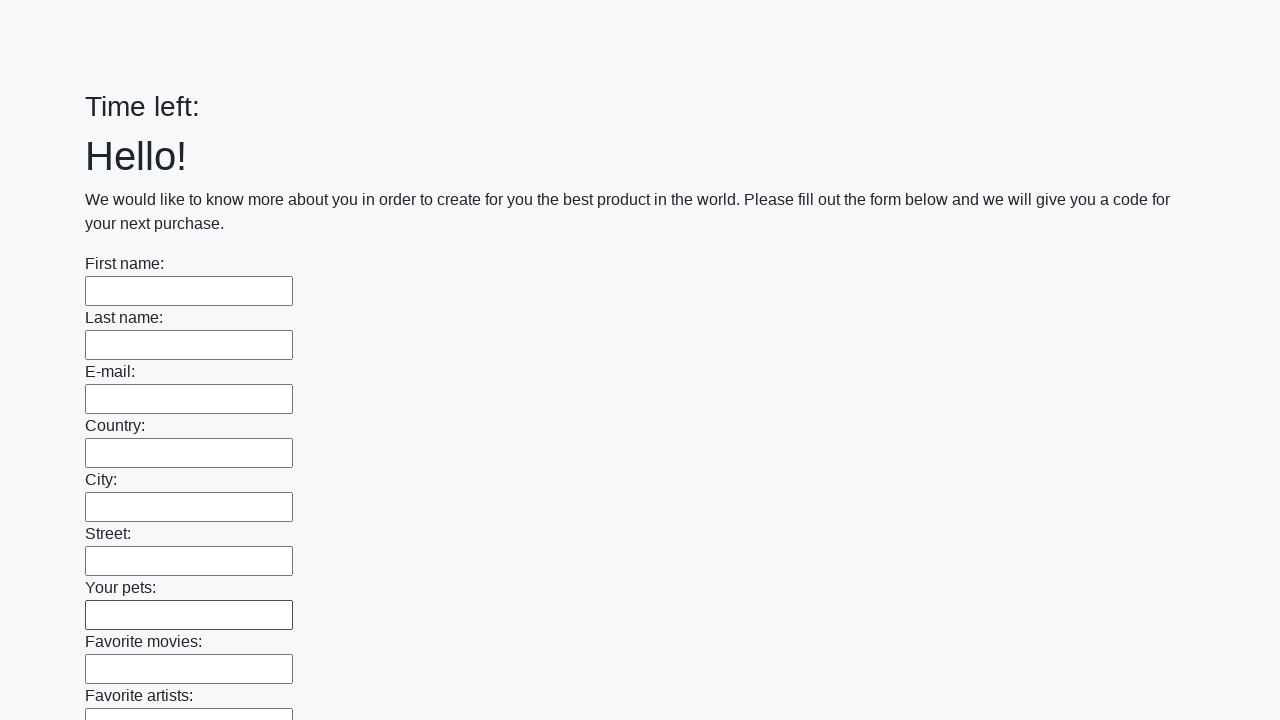

Set up alert dialog handler to accept dialogs
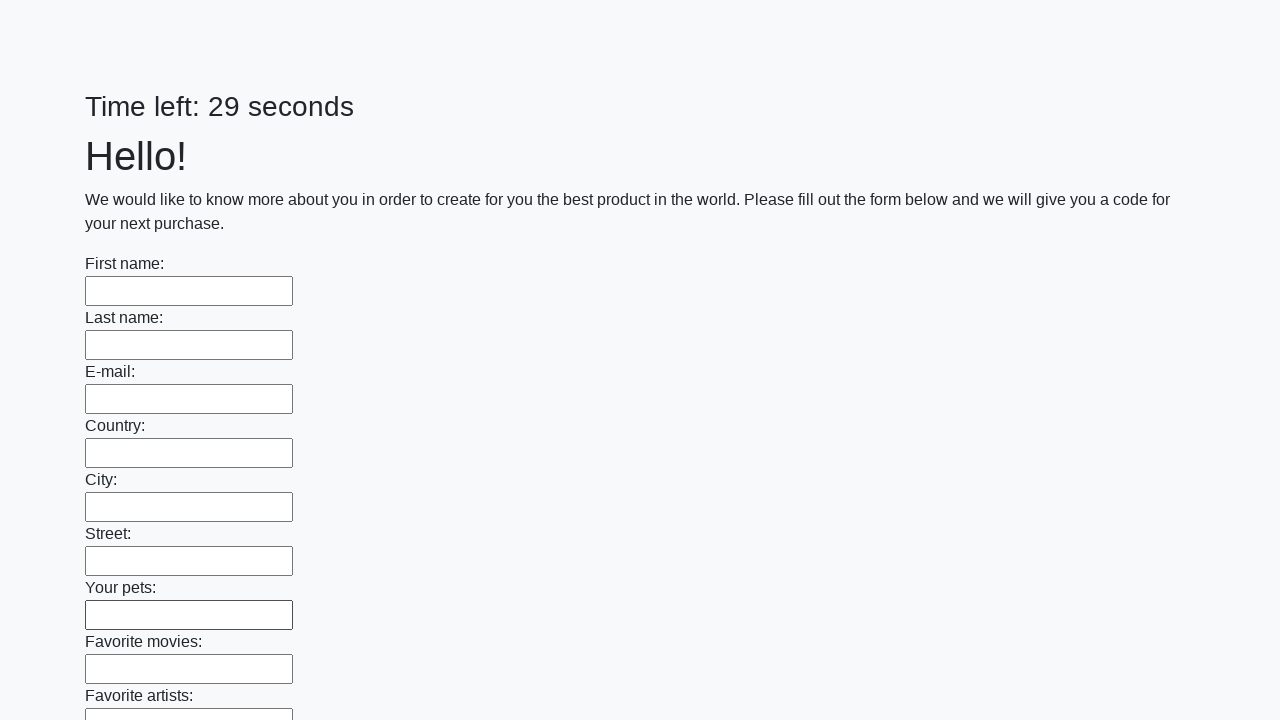

Waited for alert to appear and be handled
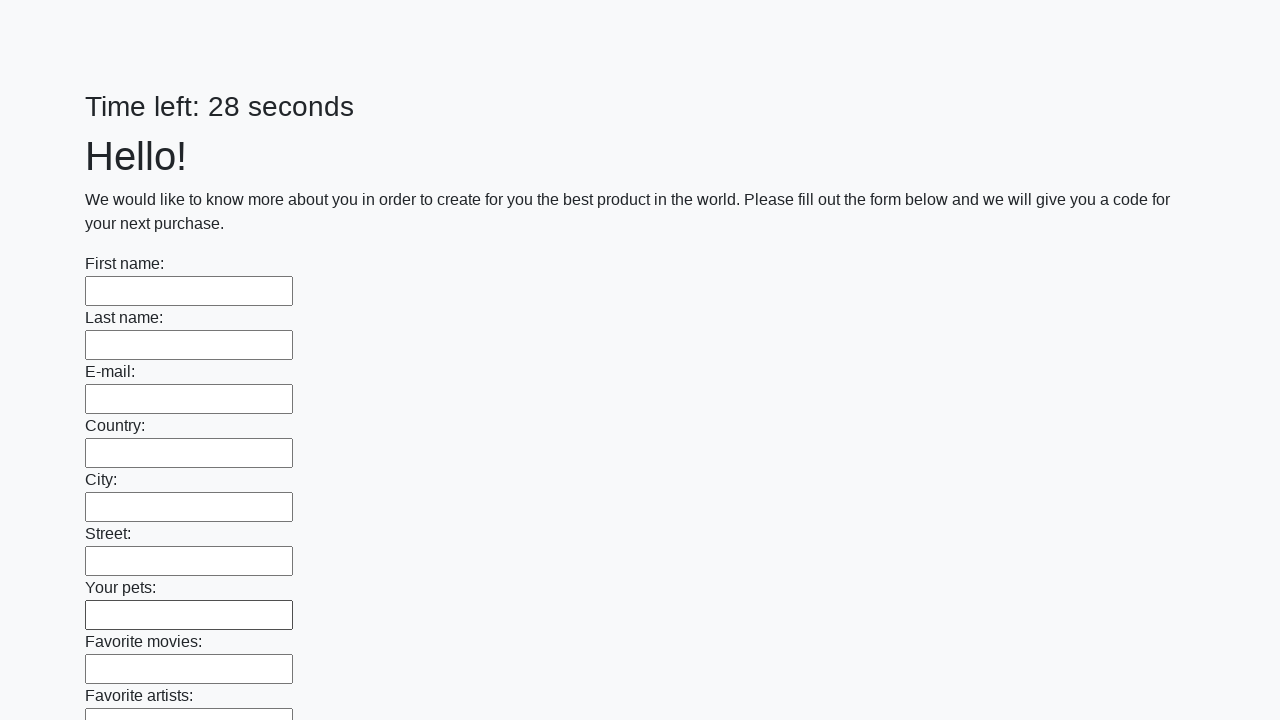

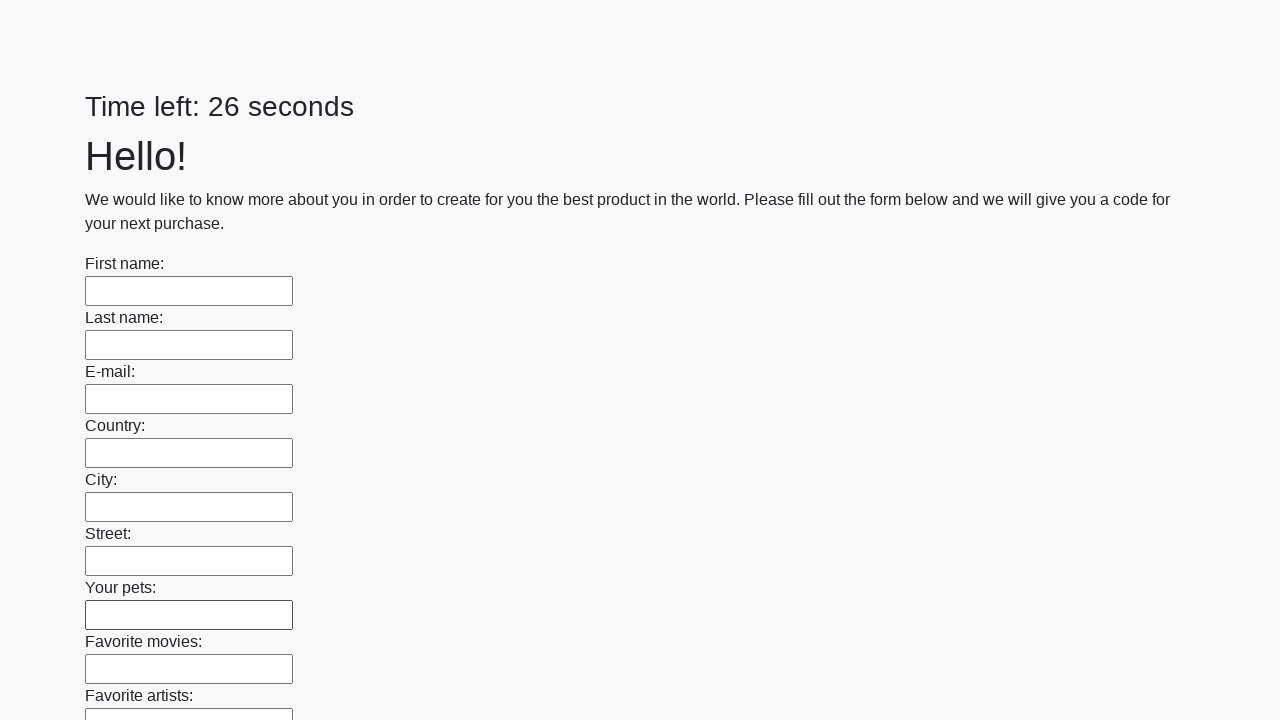